Tests filling out a large form by entering the same text into all input fields and submitting the form

Starting URL: http://suninjuly.github.io/huge_form.html

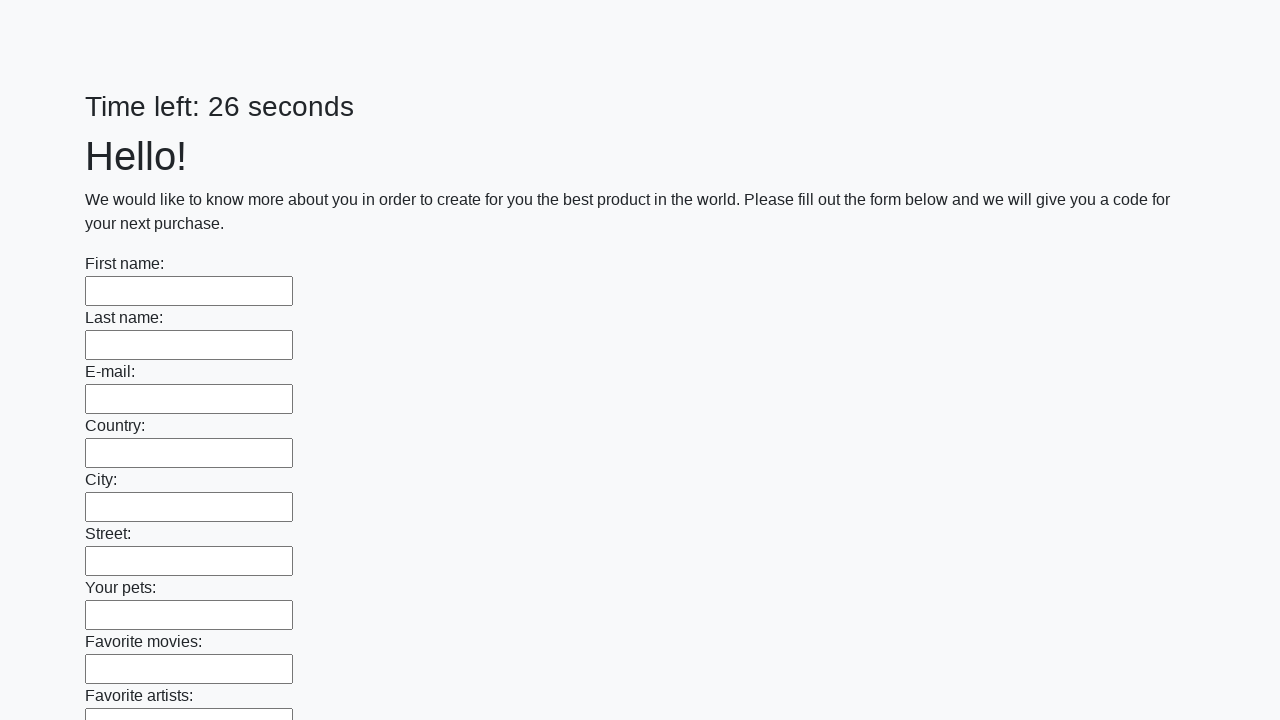

Located all input fields on the huge form
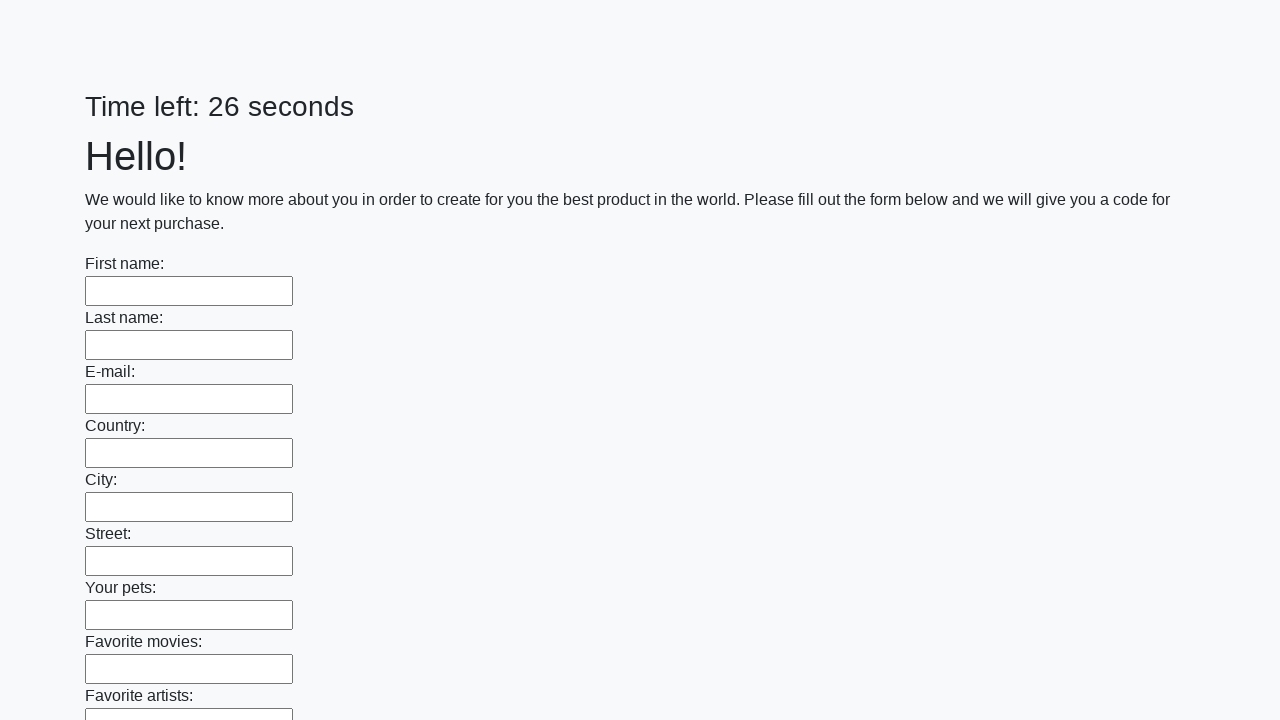

Filled input field with 'My answer' on input >> nth=0
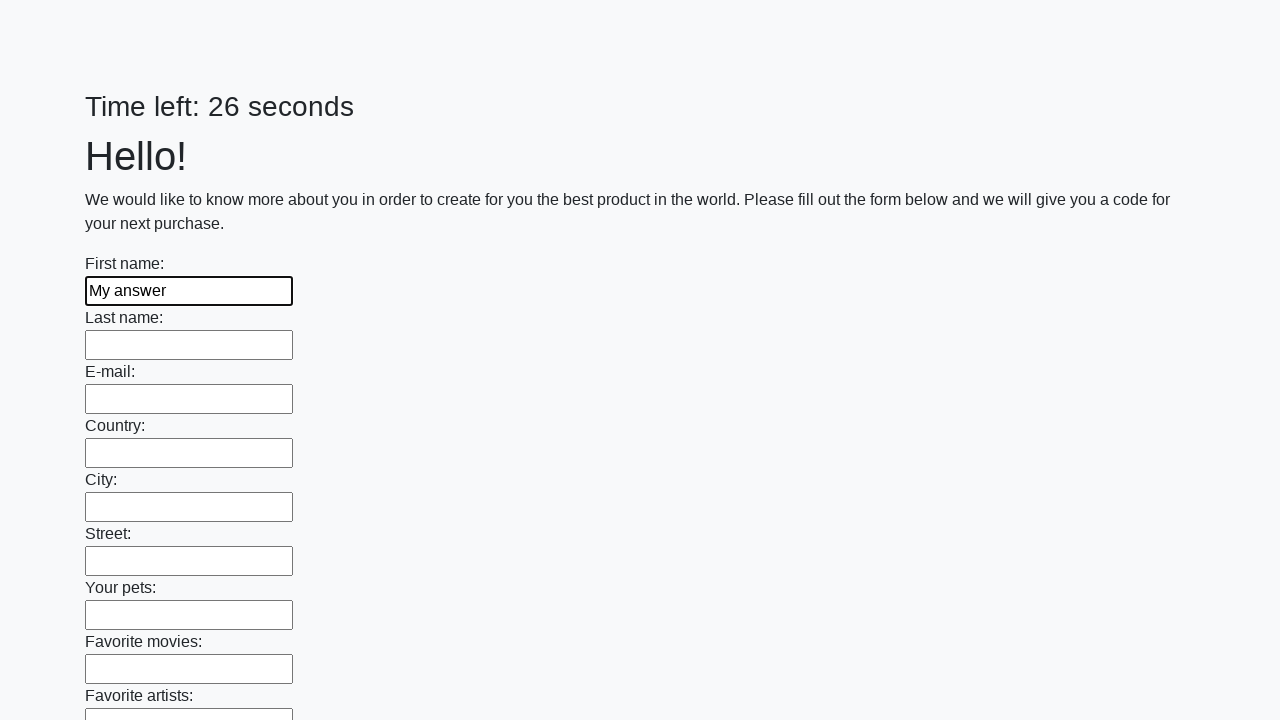

Filled input field with 'My answer' on input >> nth=1
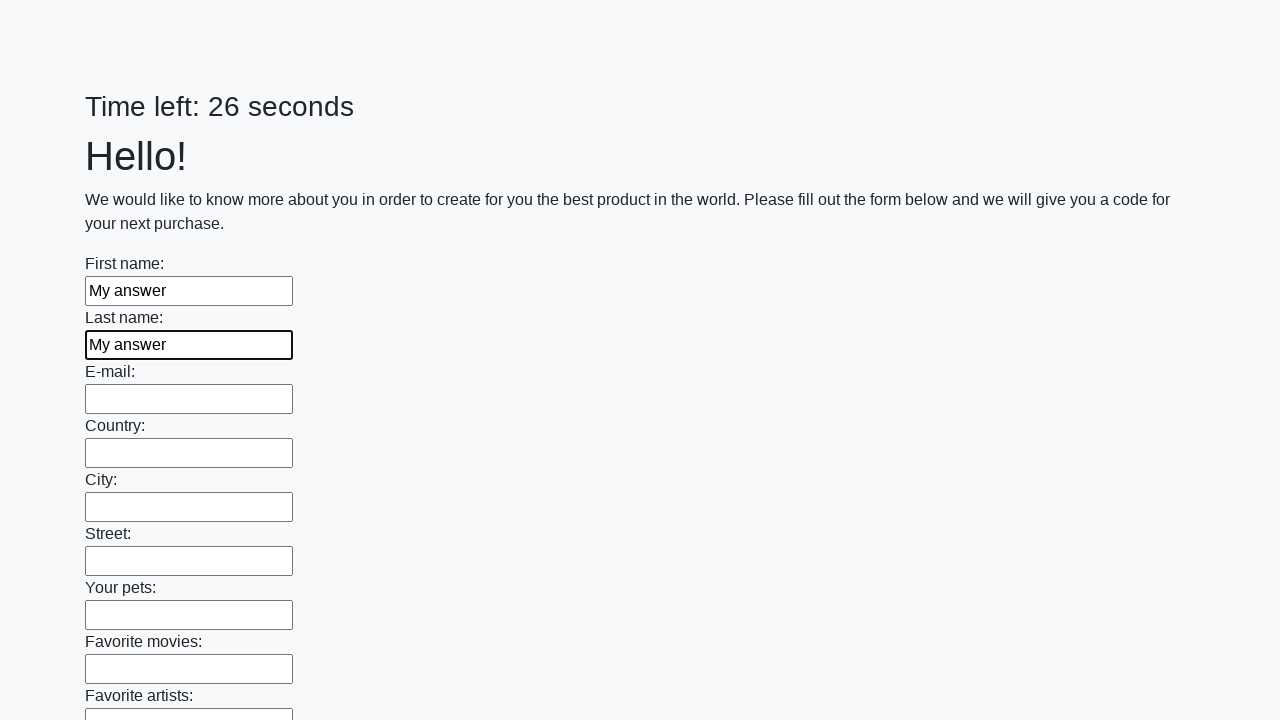

Filled input field with 'My answer' on input >> nth=2
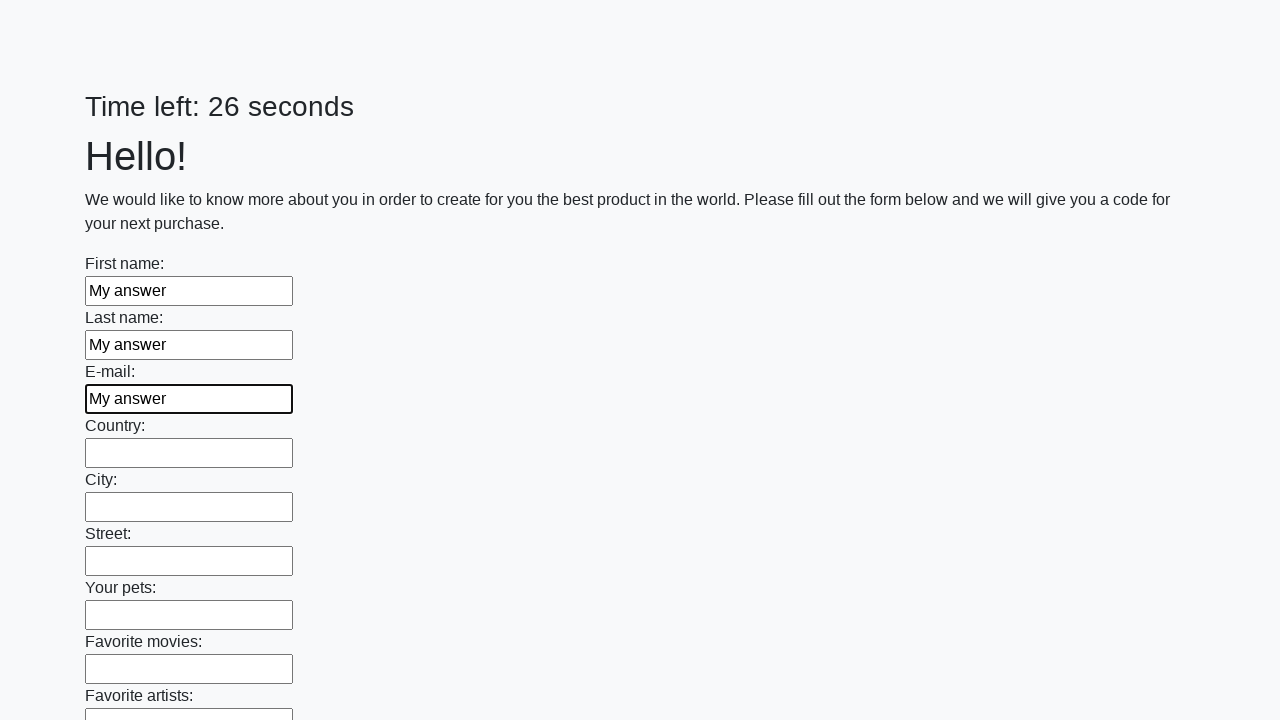

Filled input field with 'My answer' on input >> nth=3
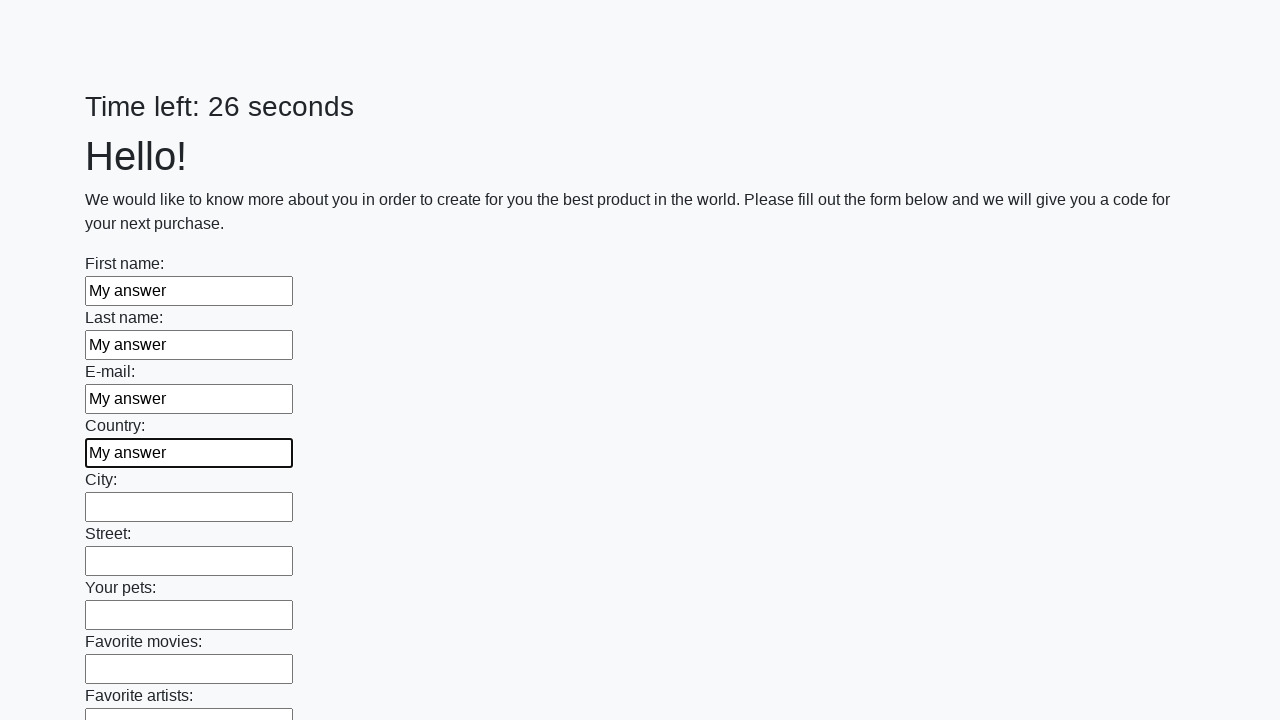

Filled input field with 'My answer' on input >> nth=4
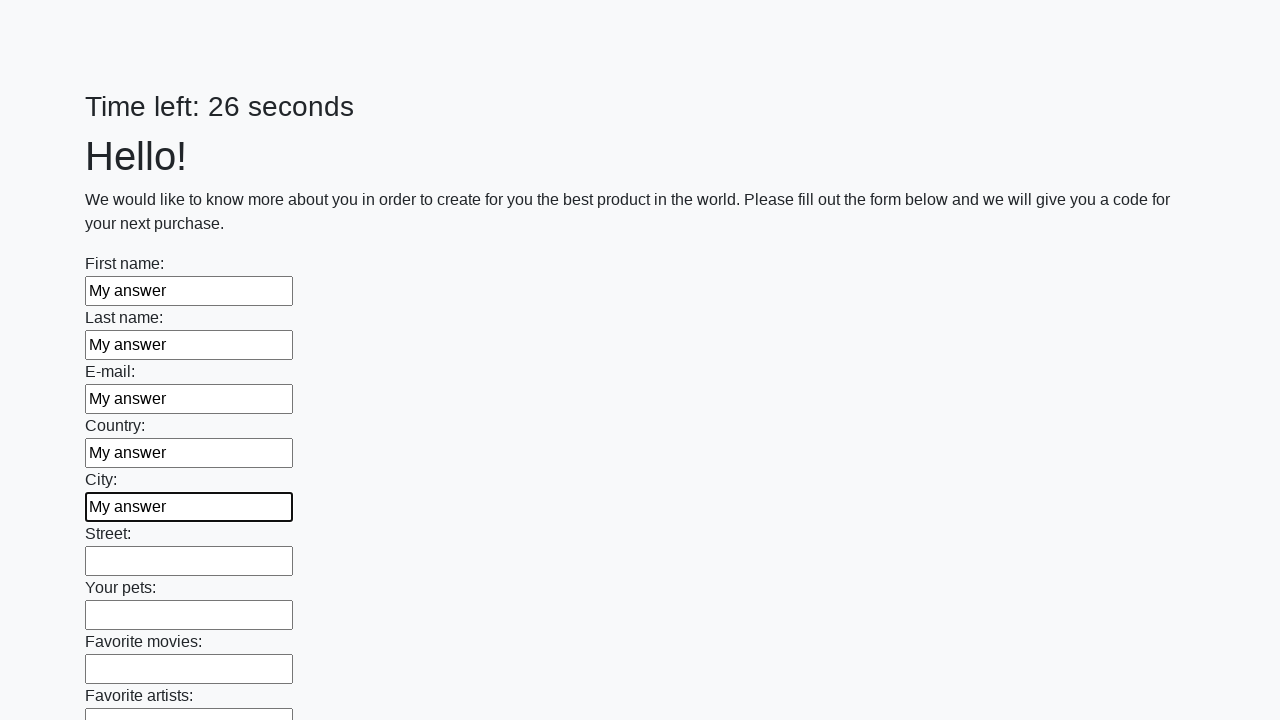

Filled input field with 'My answer' on input >> nth=5
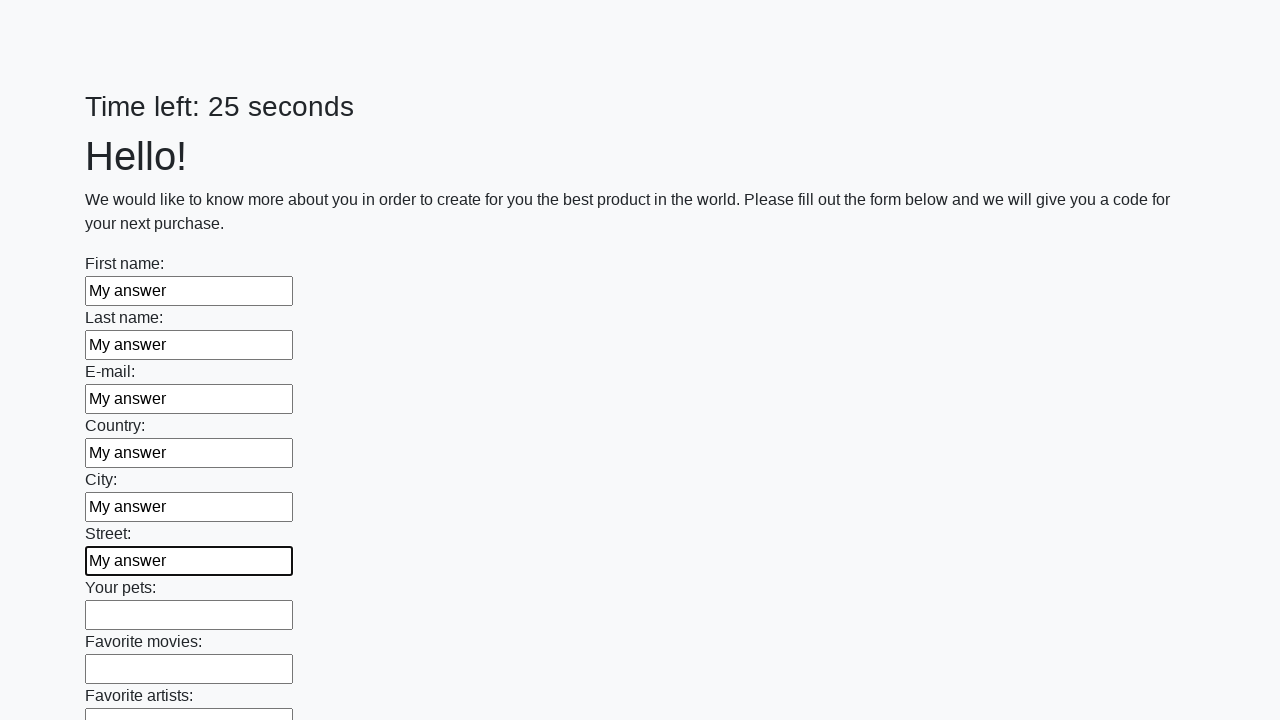

Filled input field with 'My answer' on input >> nth=6
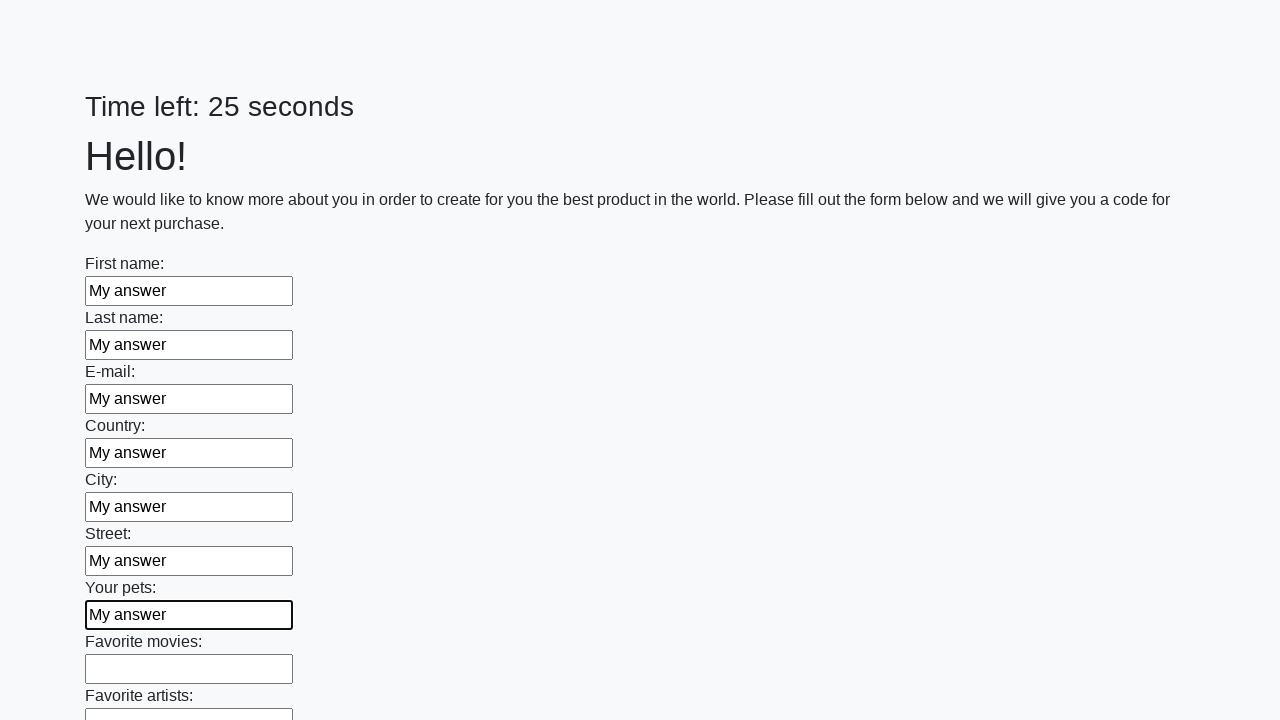

Filled input field with 'My answer' on input >> nth=7
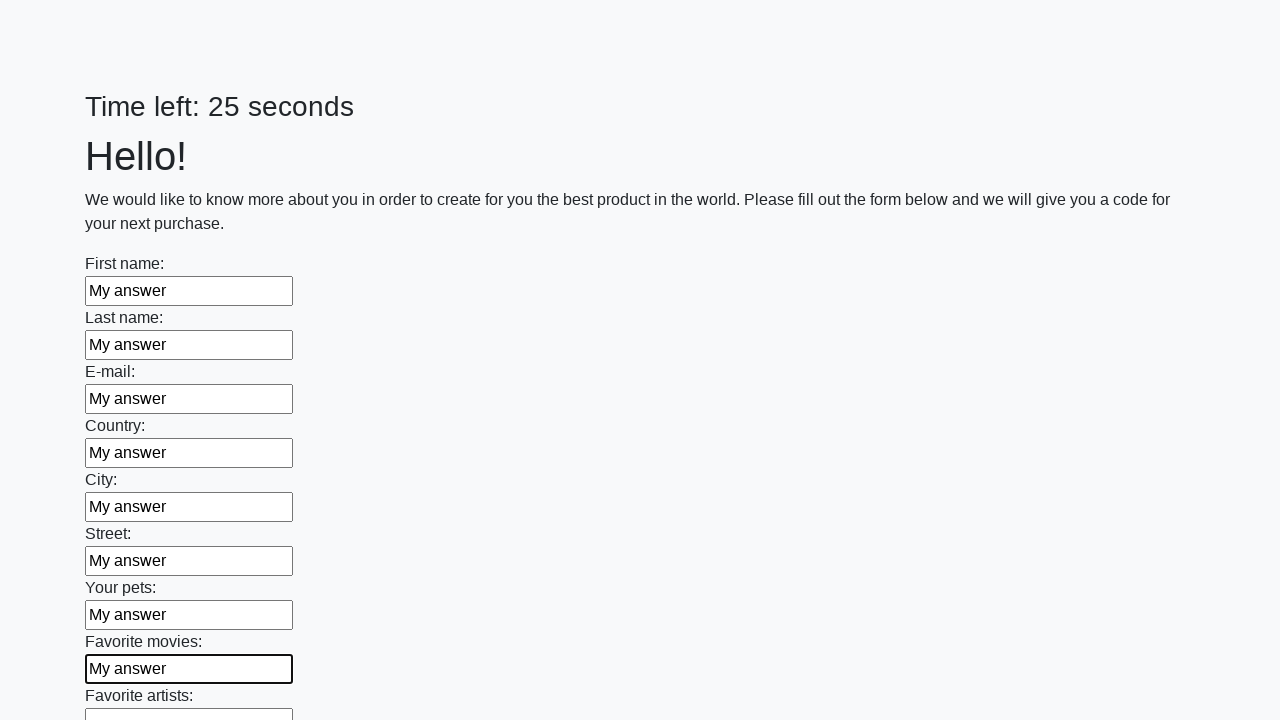

Filled input field with 'My answer' on input >> nth=8
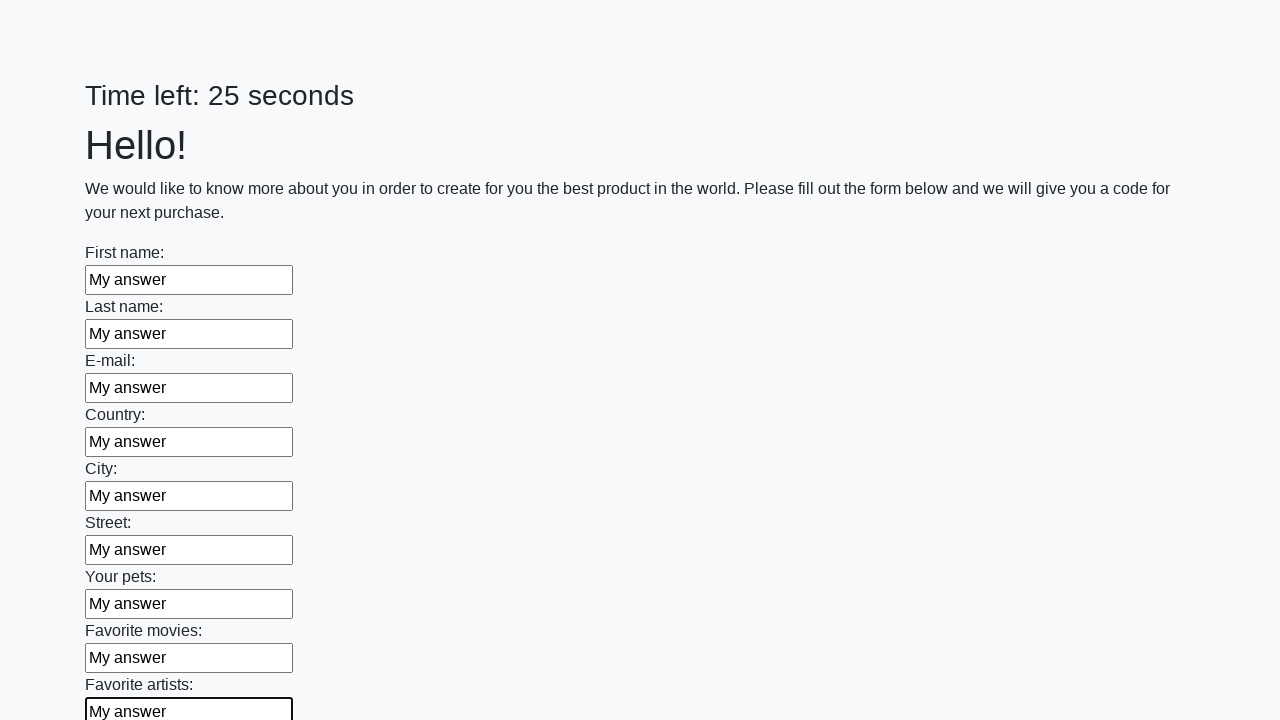

Filled input field with 'My answer' on input >> nth=9
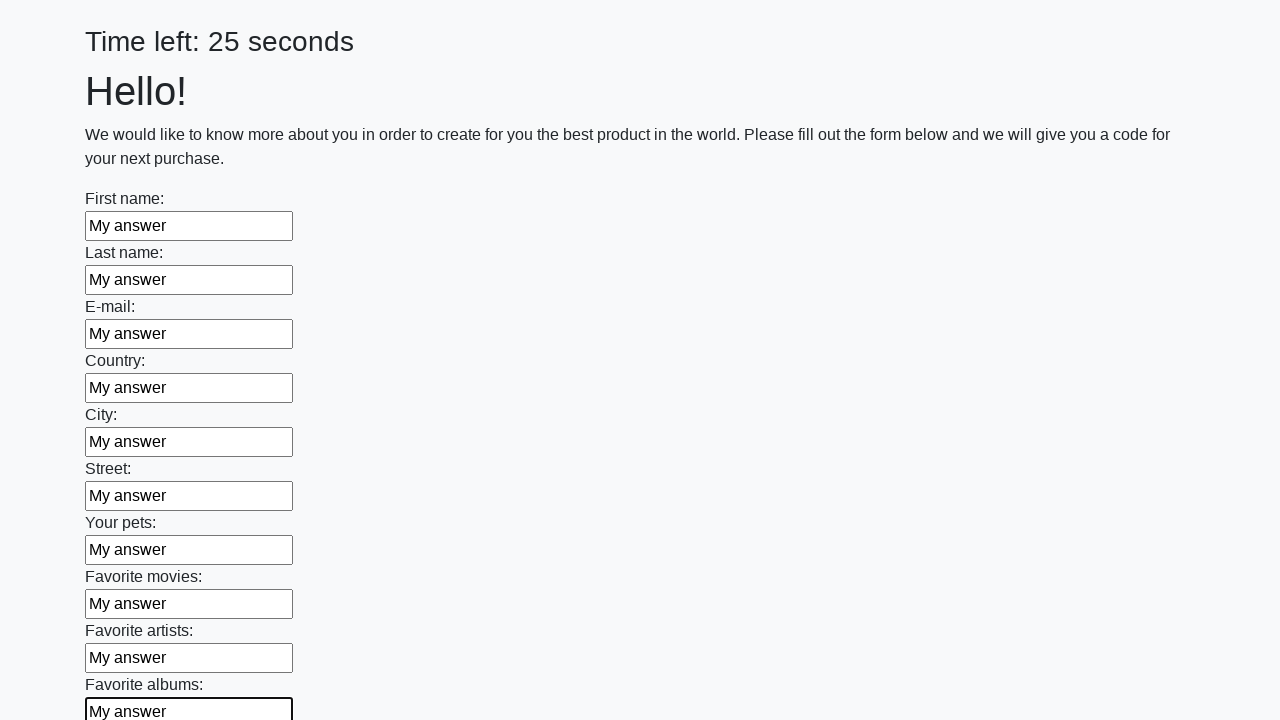

Filled input field with 'My answer' on input >> nth=10
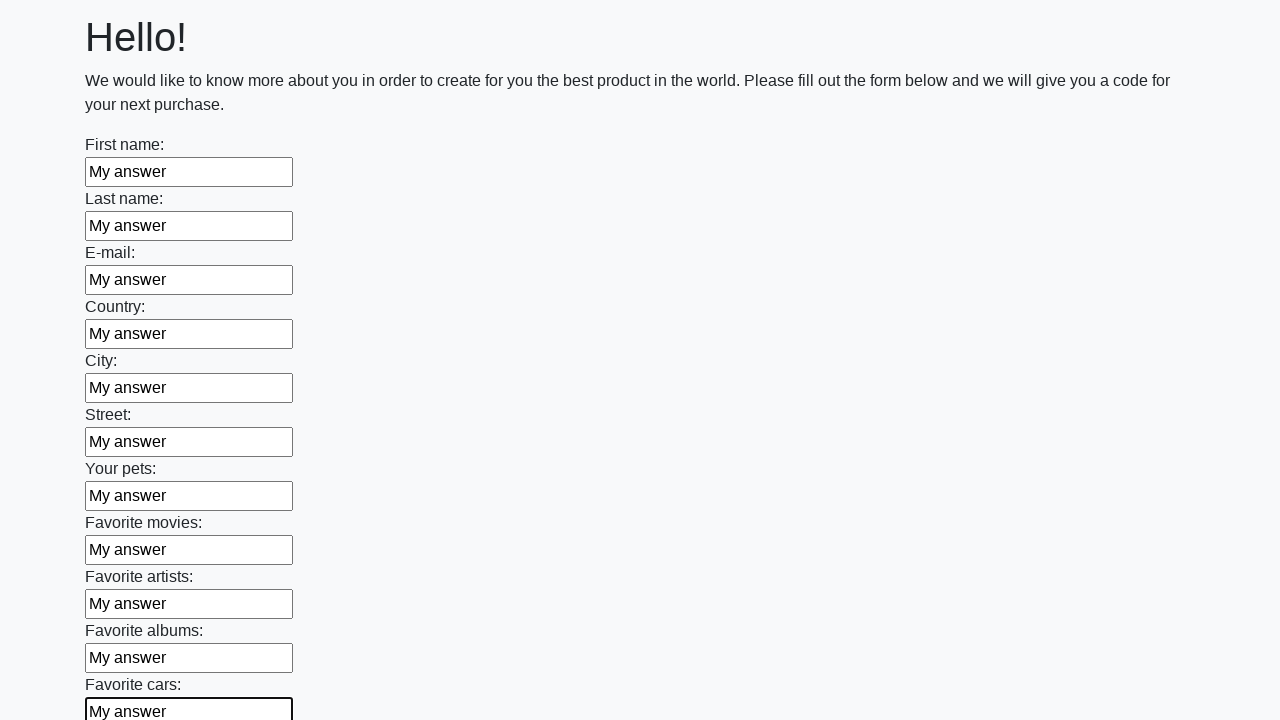

Filled input field with 'My answer' on input >> nth=11
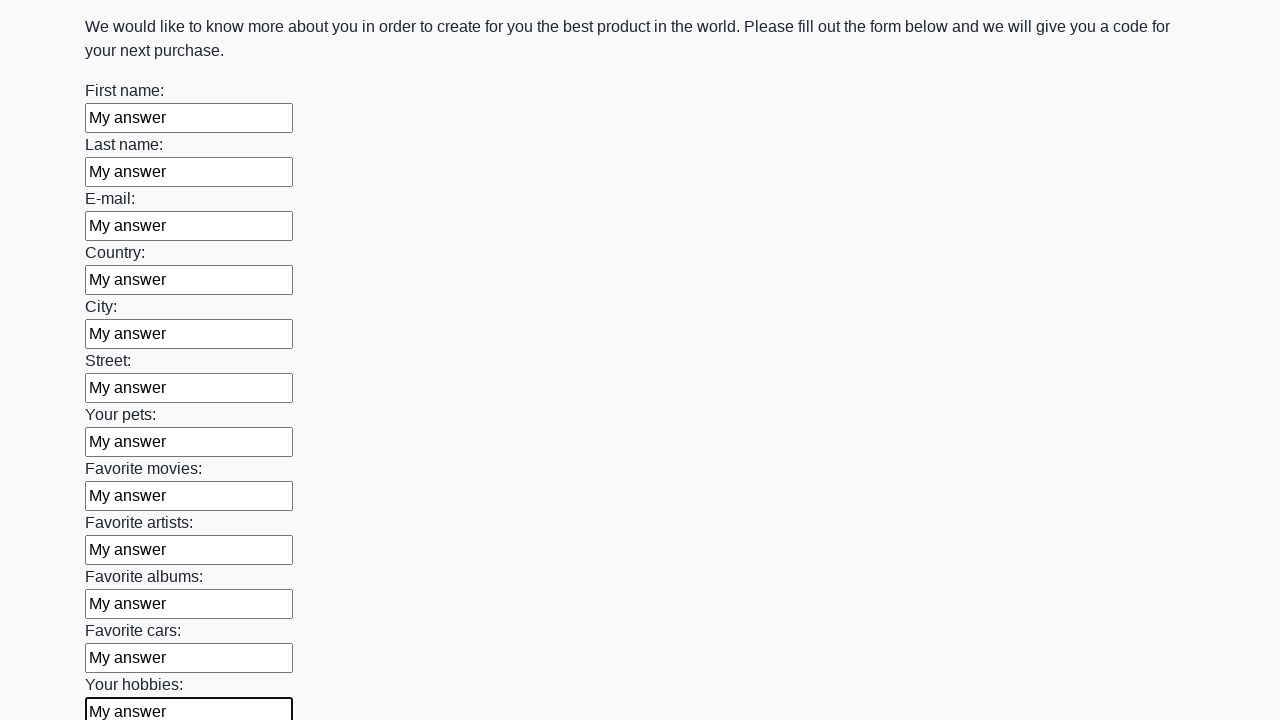

Filled input field with 'My answer' on input >> nth=12
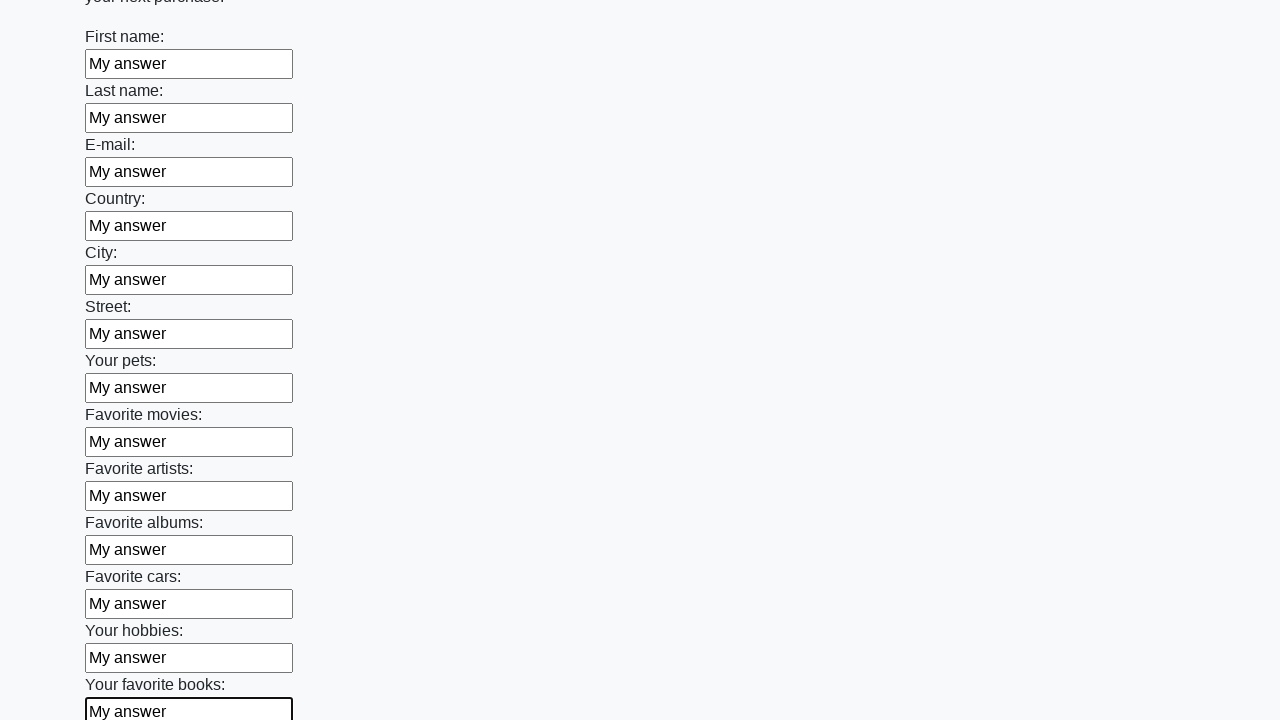

Filled input field with 'My answer' on input >> nth=13
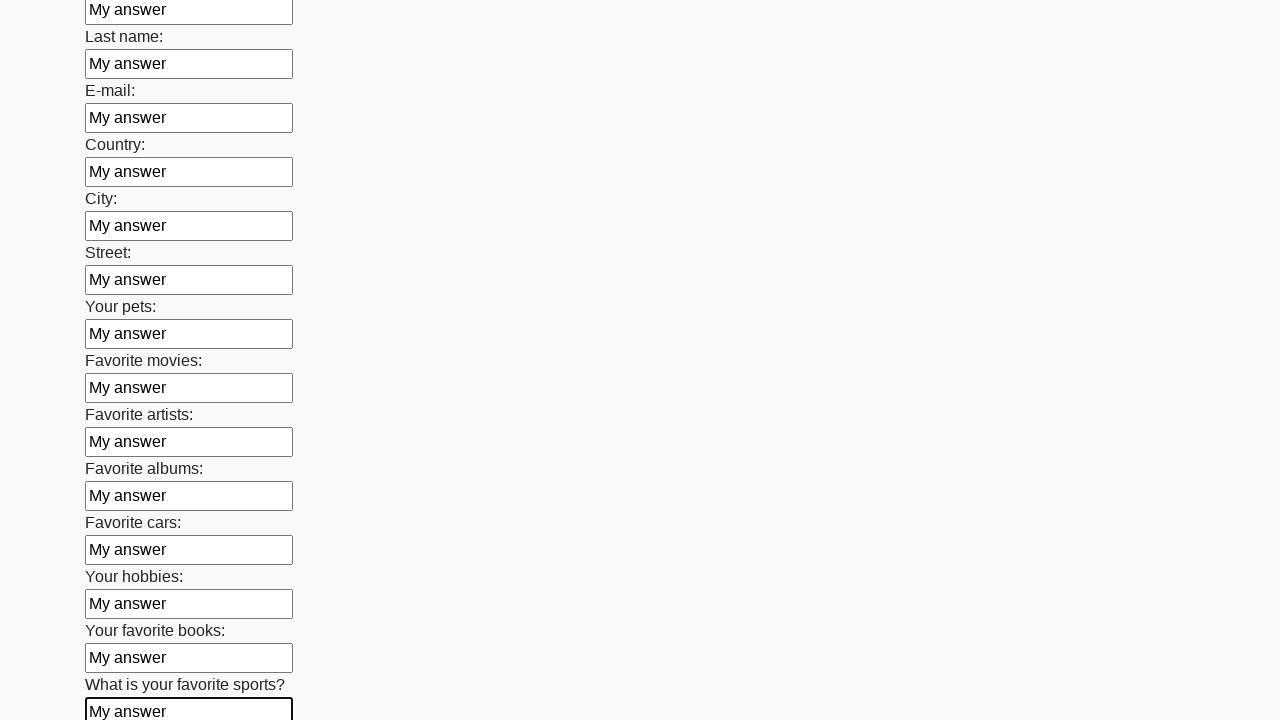

Filled input field with 'My answer' on input >> nth=14
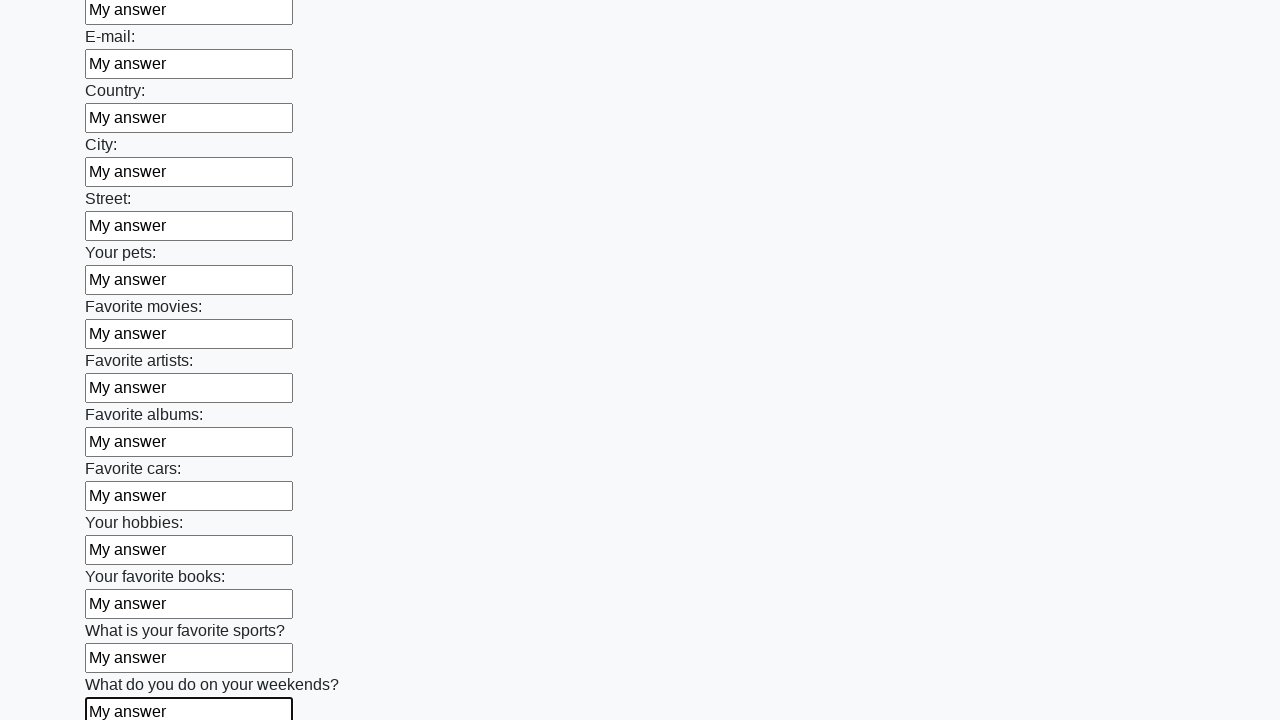

Filled input field with 'My answer' on input >> nth=15
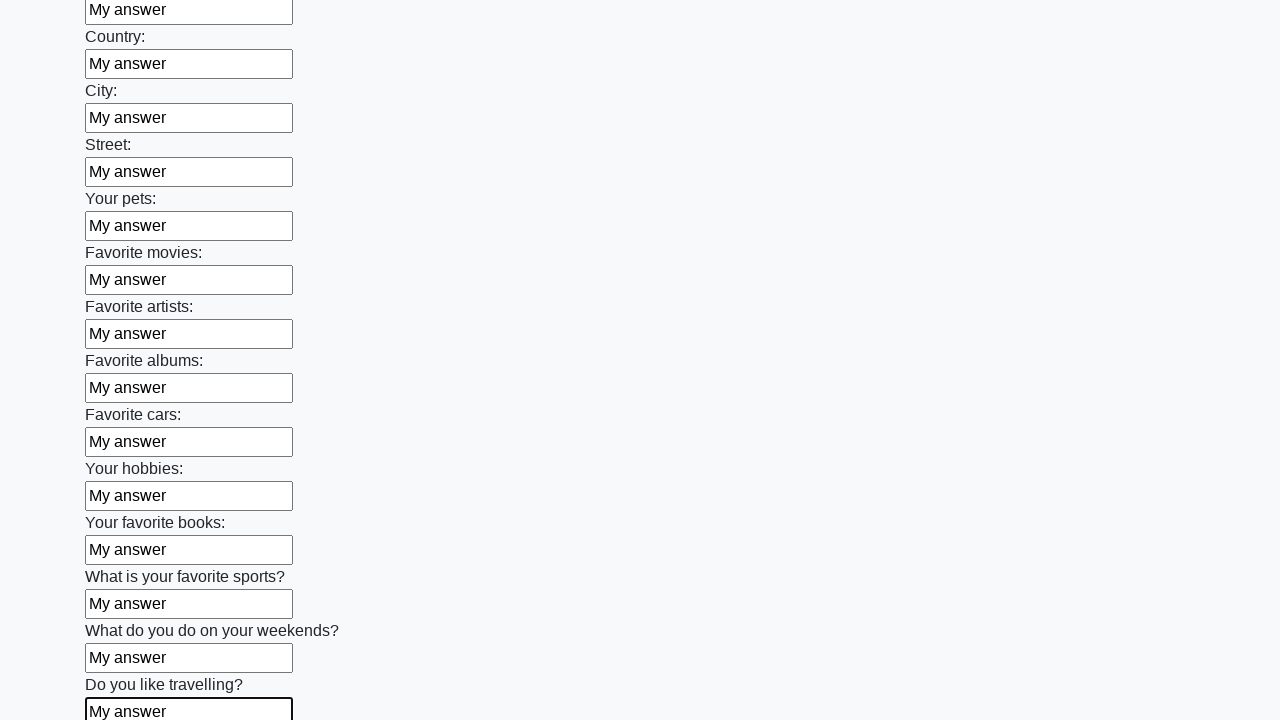

Filled input field with 'My answer' on input >> nth=16
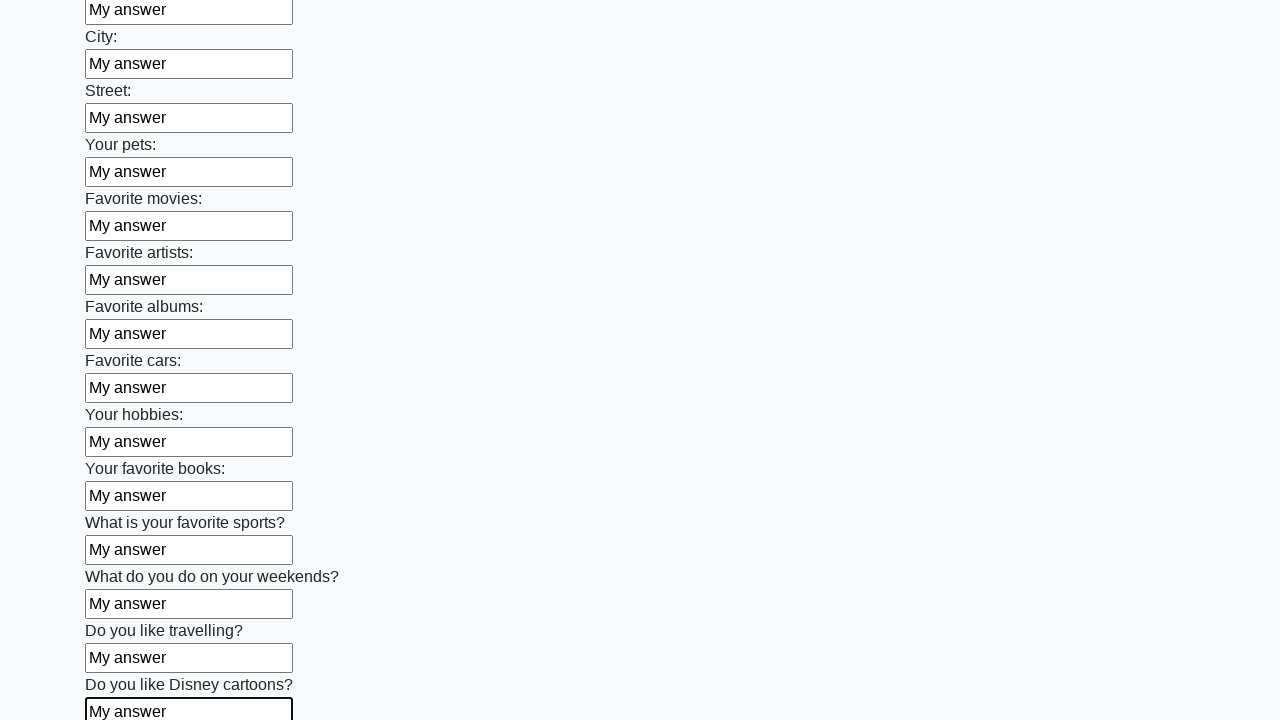

Filled input field with 'My answer' on input >> nth=17
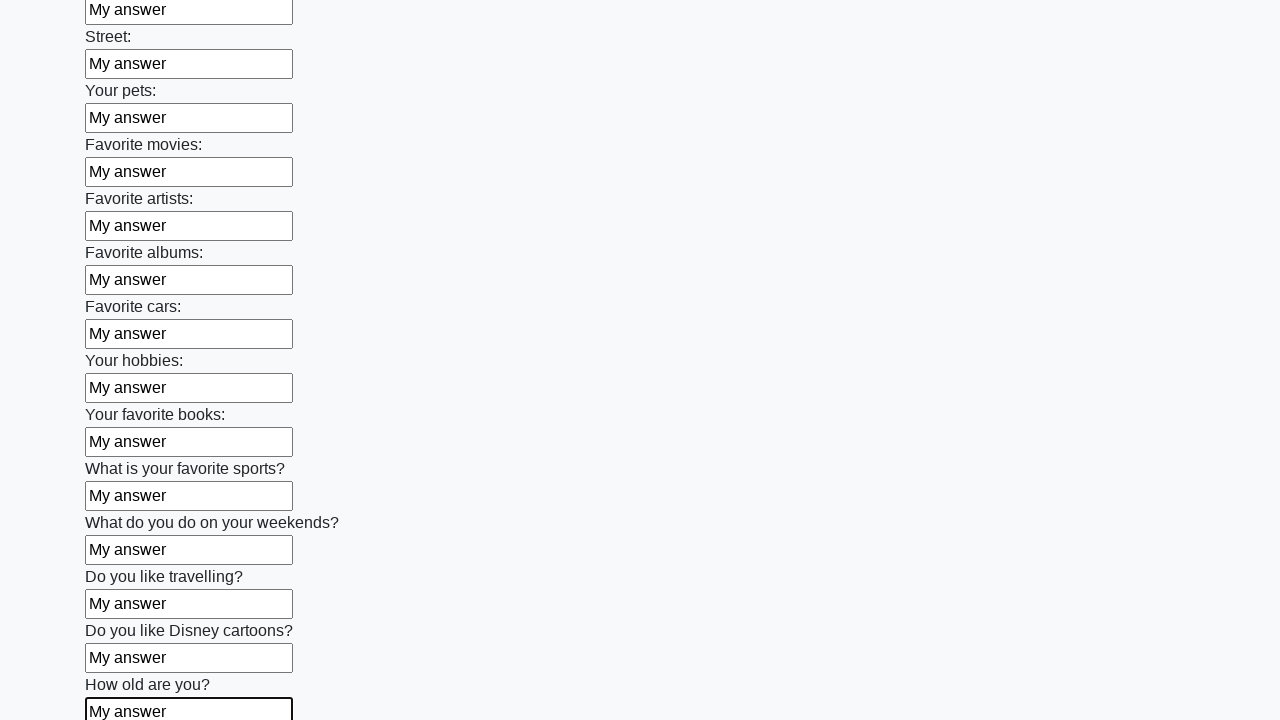

Filled input field with 'My answer' on input >> nth=18
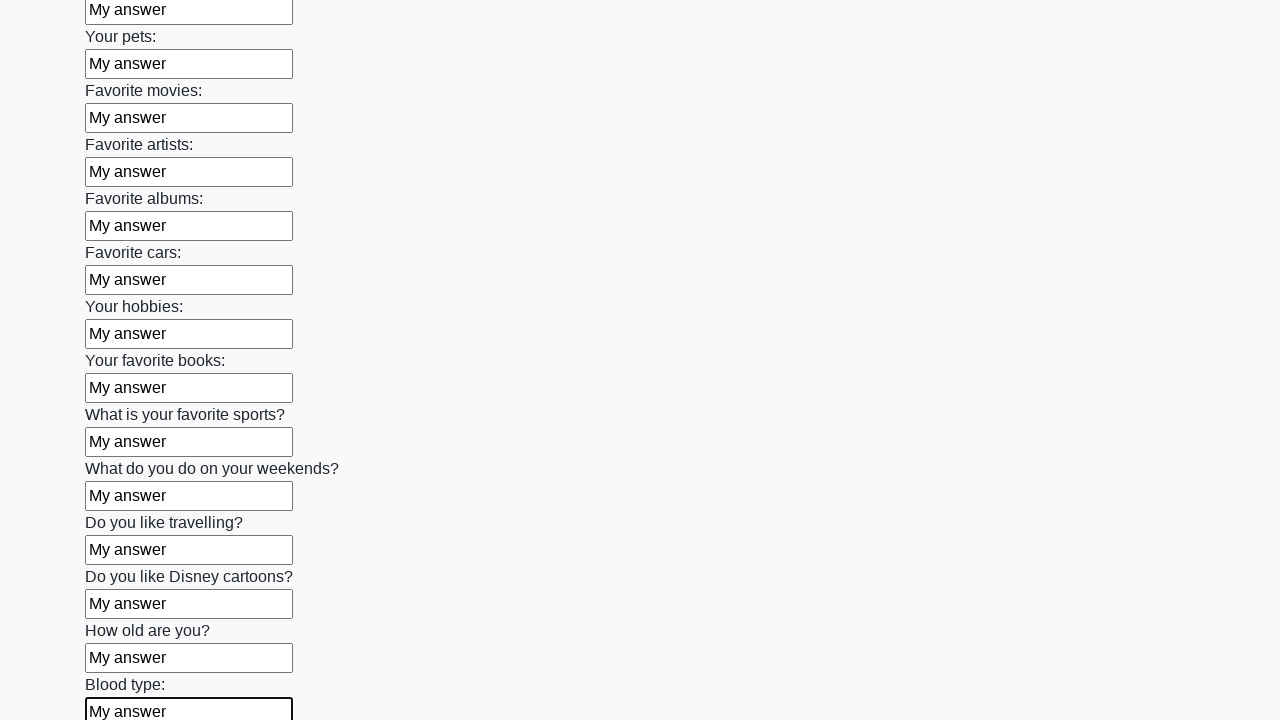

Filled input field with 'My answer' on input >> nth=19
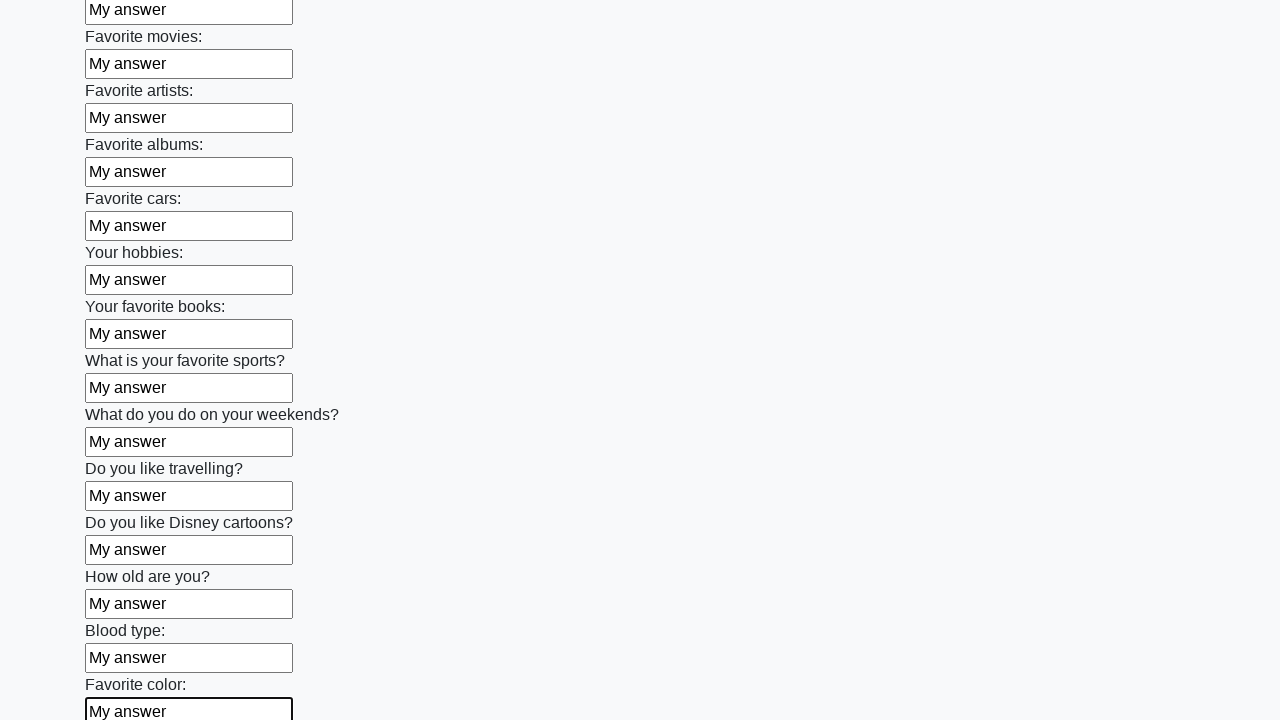

Filled input field with 'My answer' on input >> nth=20
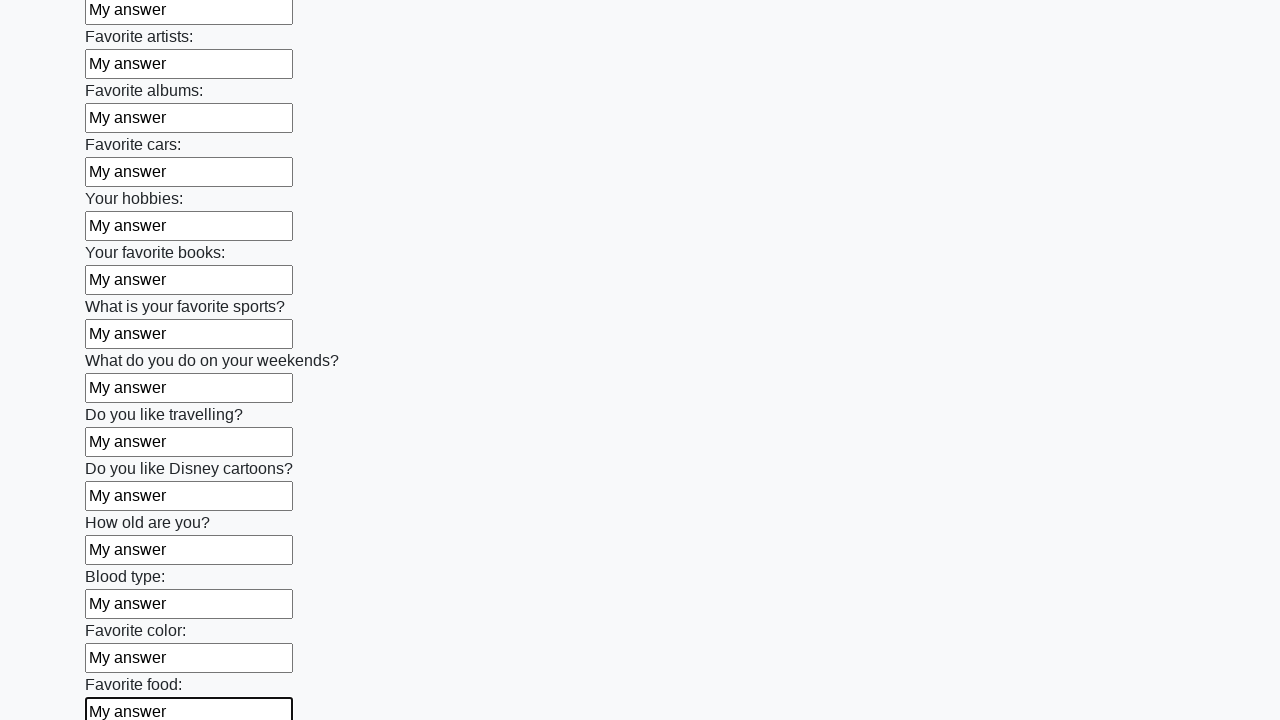

Filled input field with 'My answer' on input >> nth=21
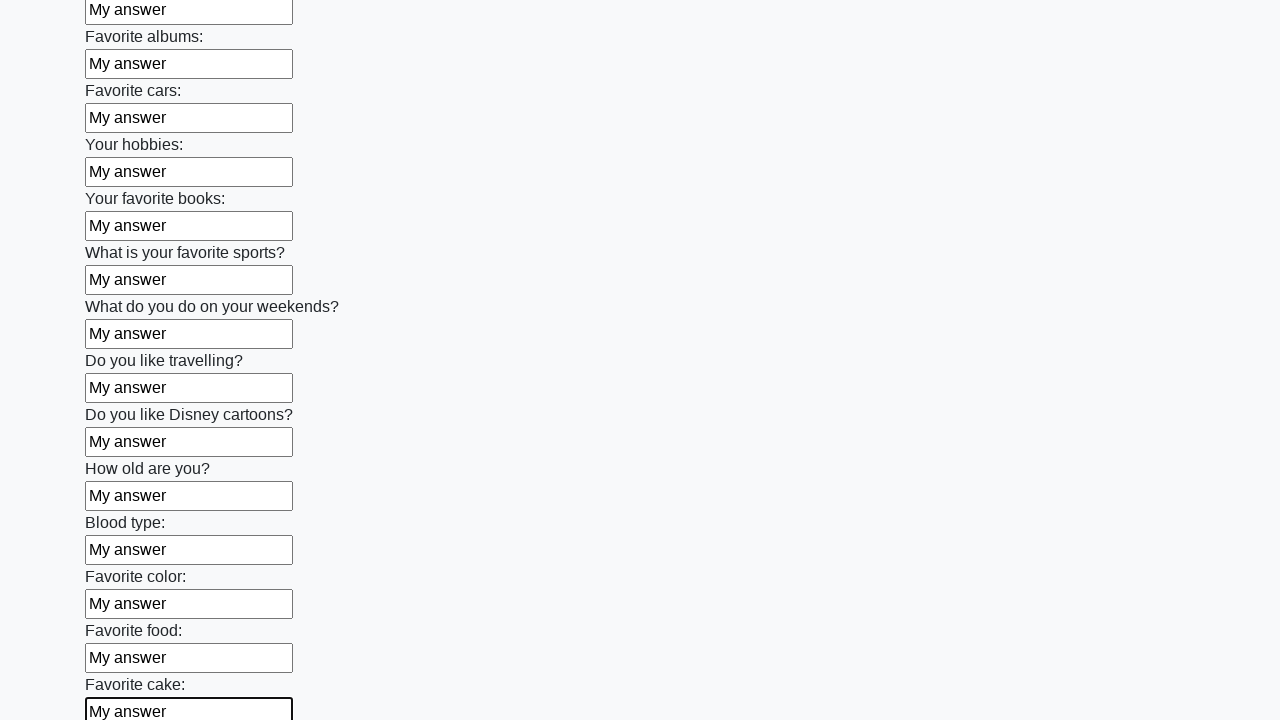

Filled input field with 'My answer' on input >> nth=22
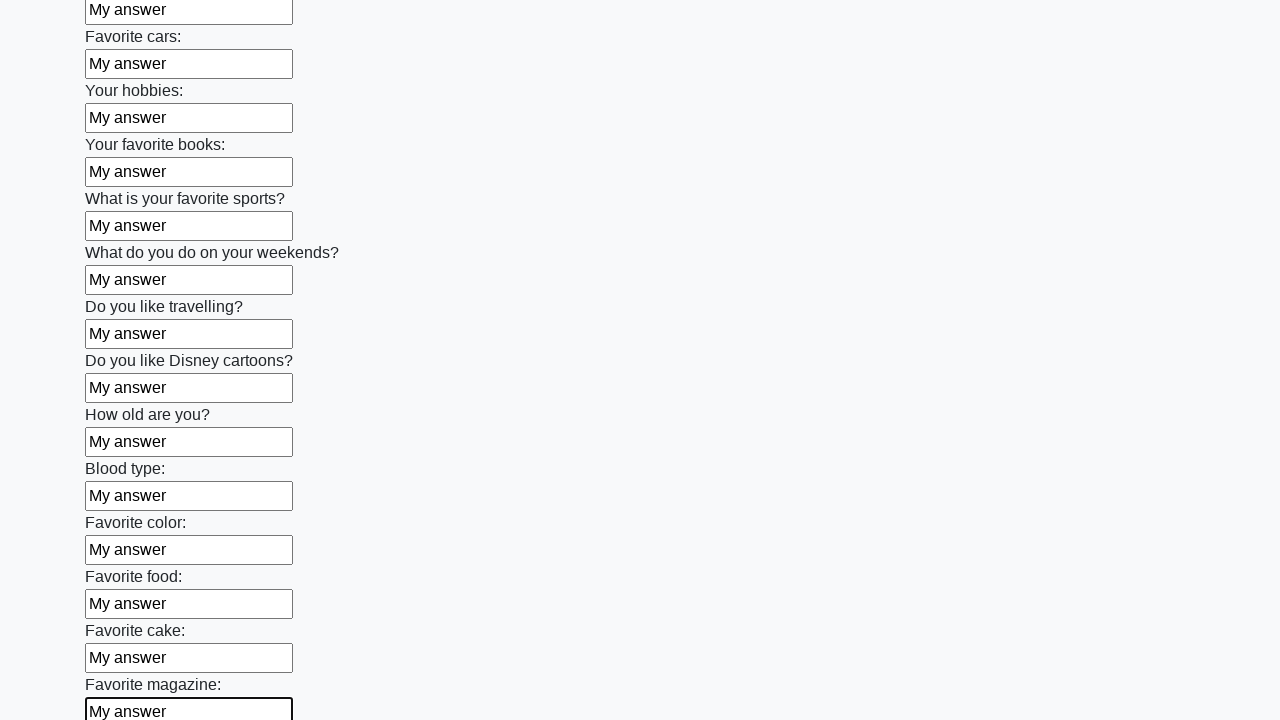

Filled input field with 'My answer' on input >> nth=23
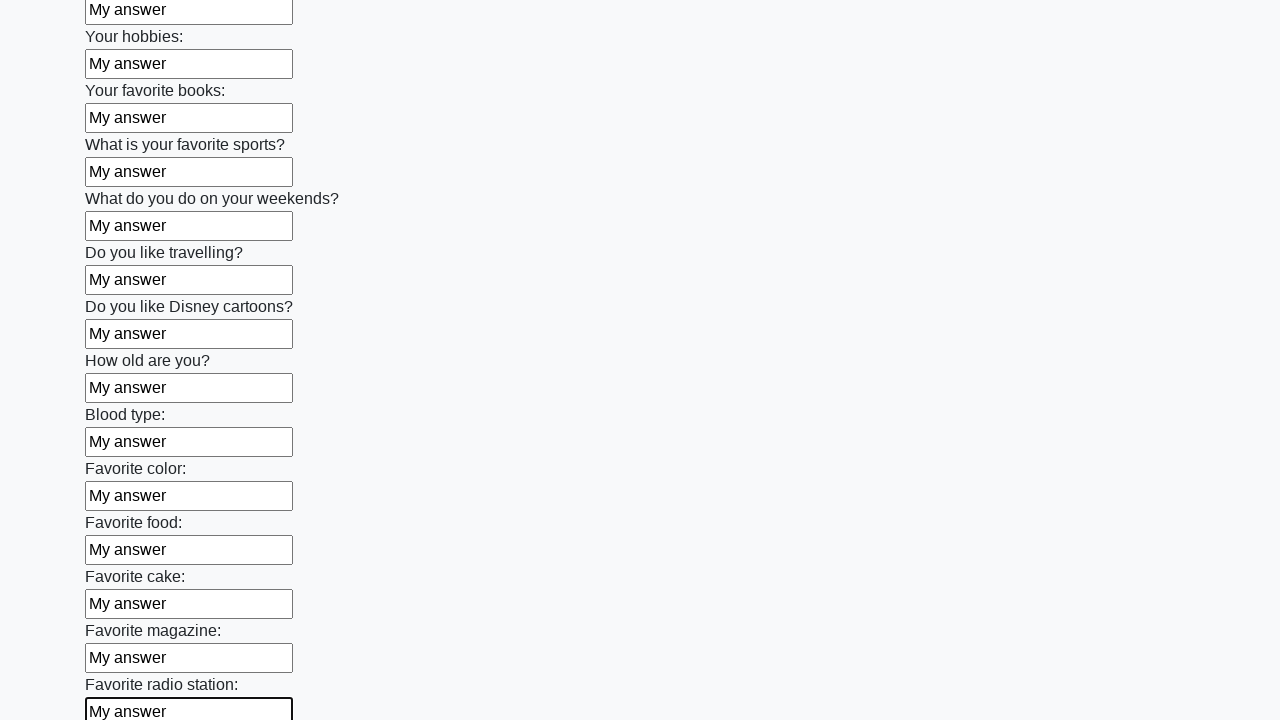

Filled input field with 'My answer' on input >> nth=24
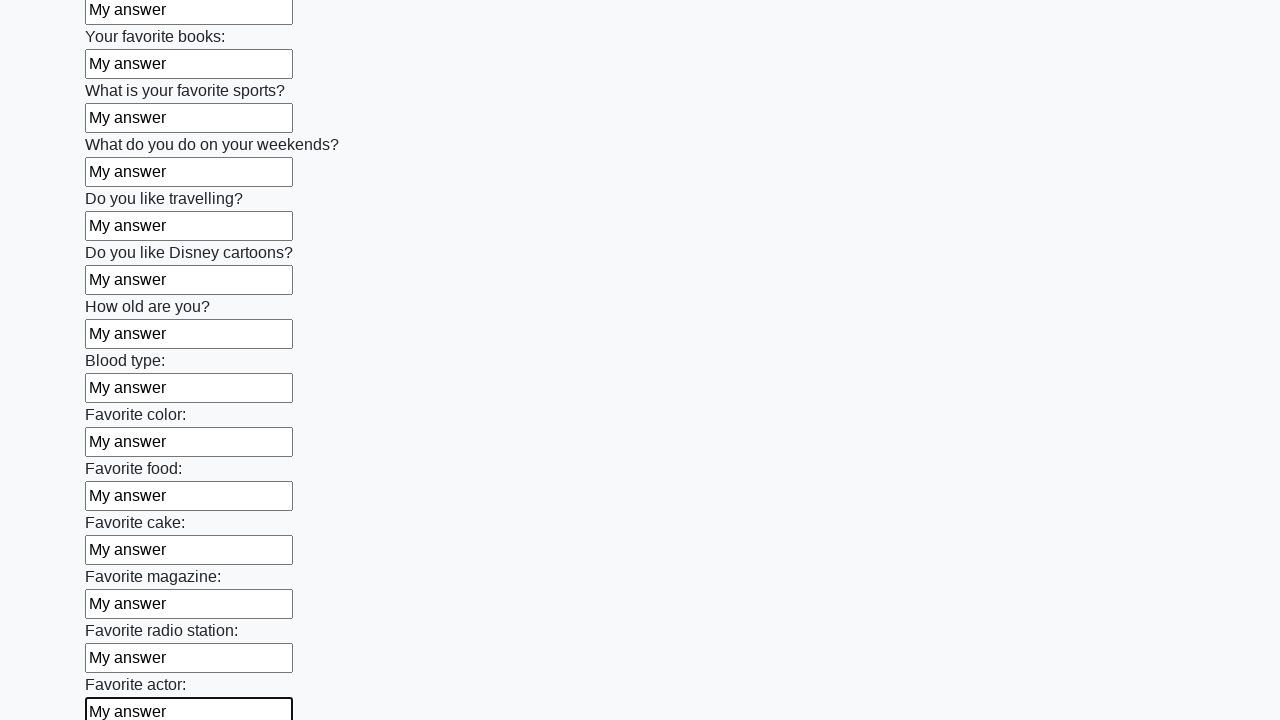

Filled input field with 'My answer' on input >> nth=25
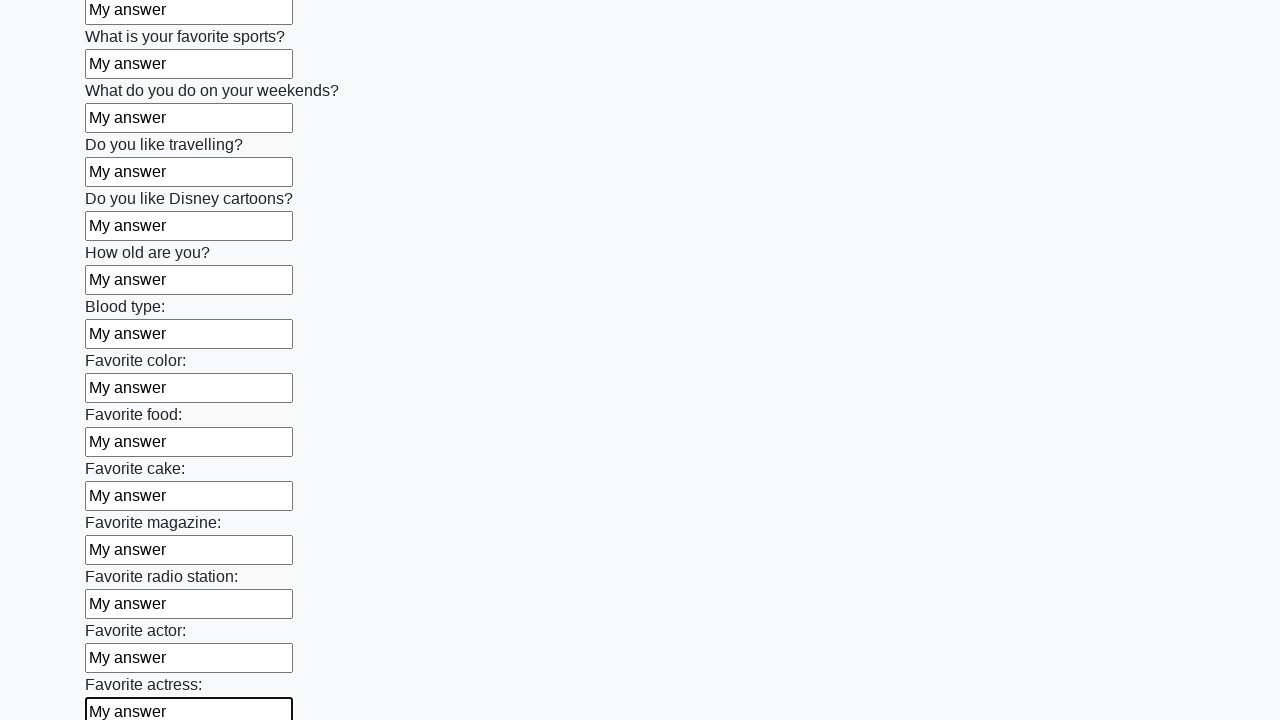

Filled input field with 'My answer' on input >> nth=26
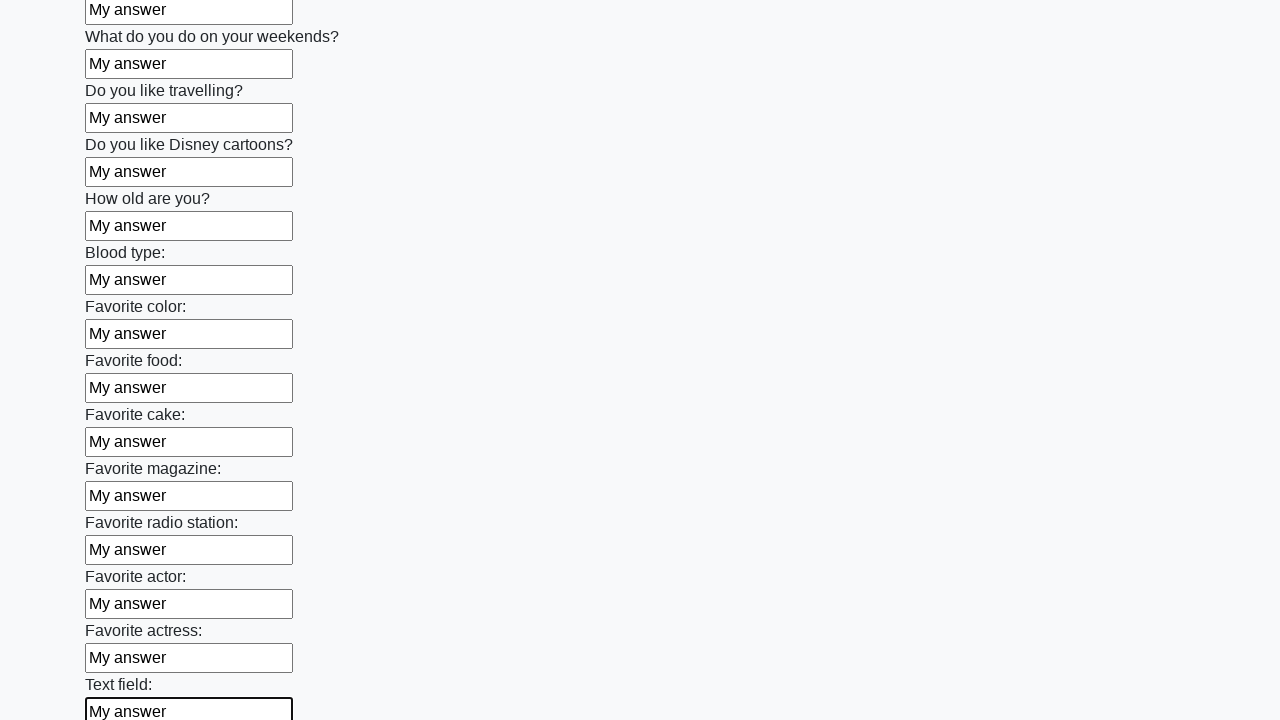

Filled input field with 'My answer' on input >> nth=27
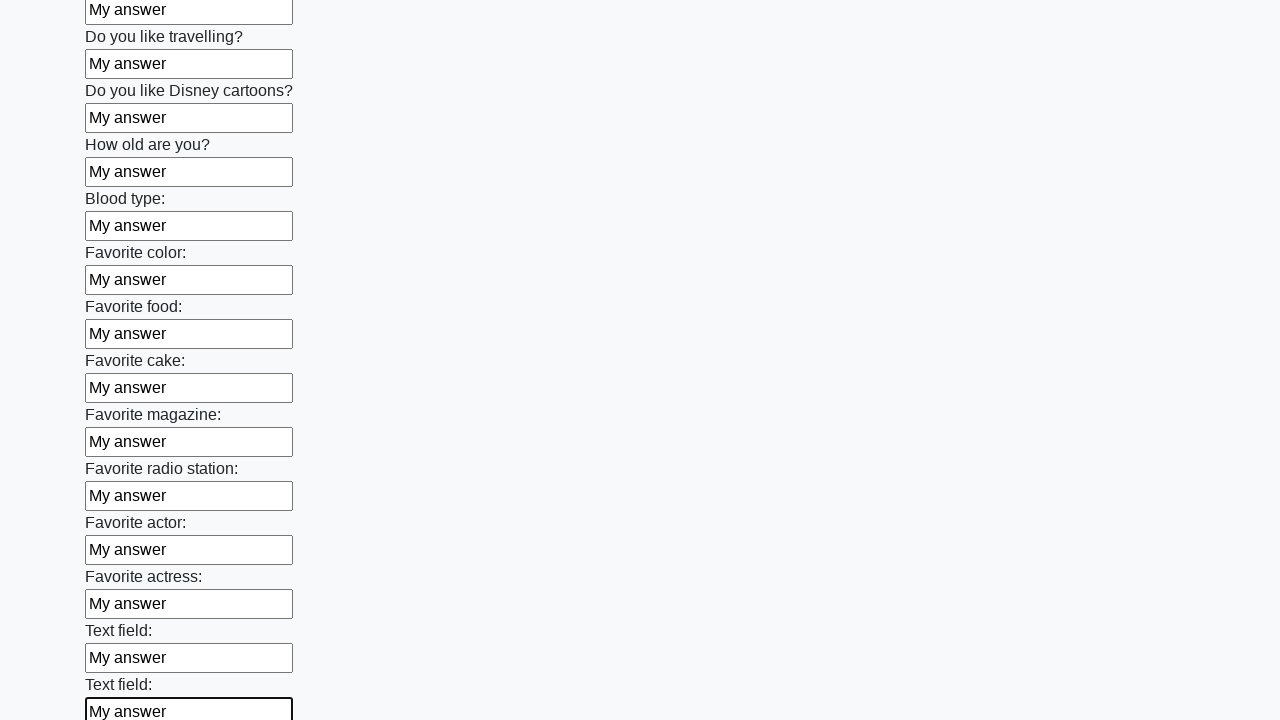

Filled input field with 'My answer' on input >> nth=28
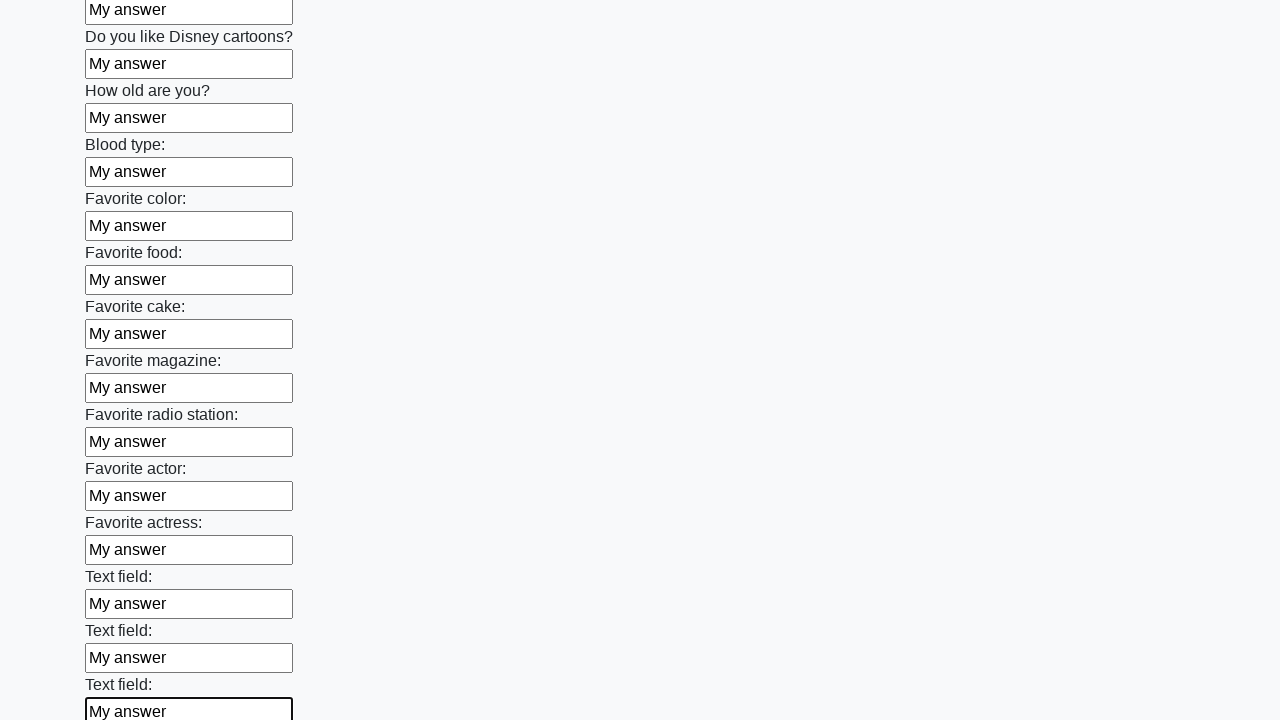

Filled input field with 'My answer' on input >> nth=29
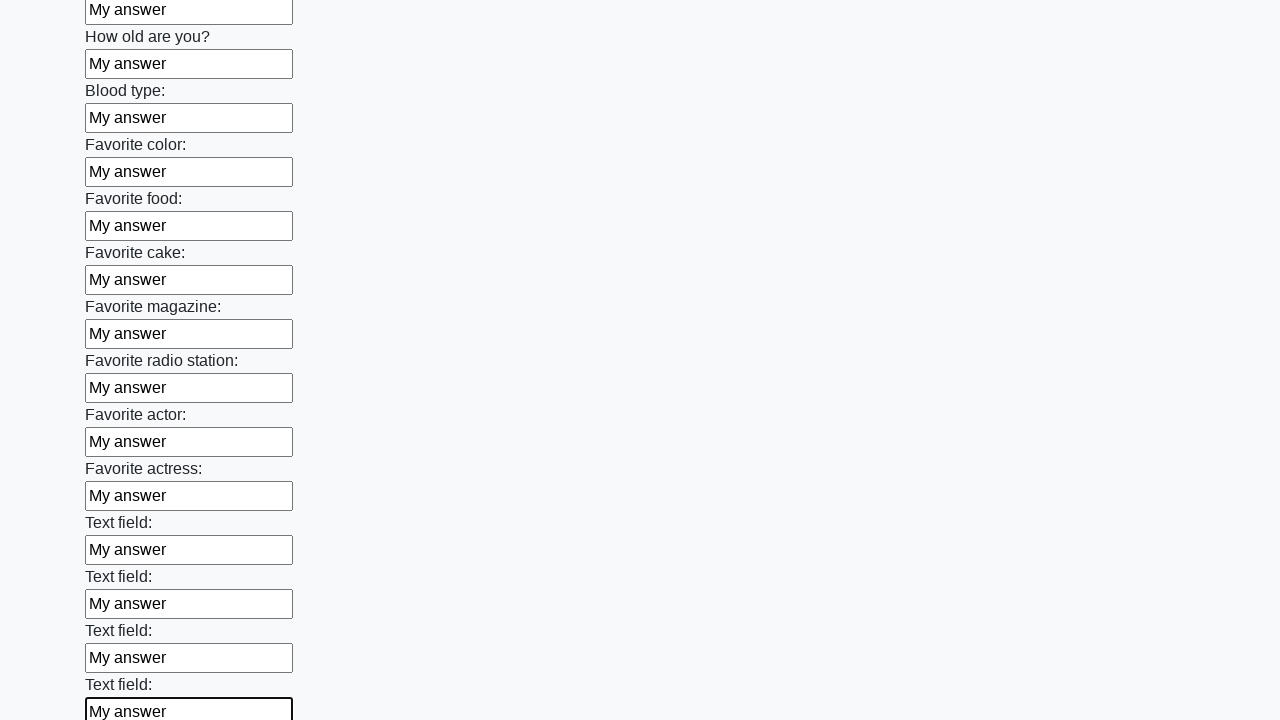

Filled input field with 'My answer' on input >> nth=30
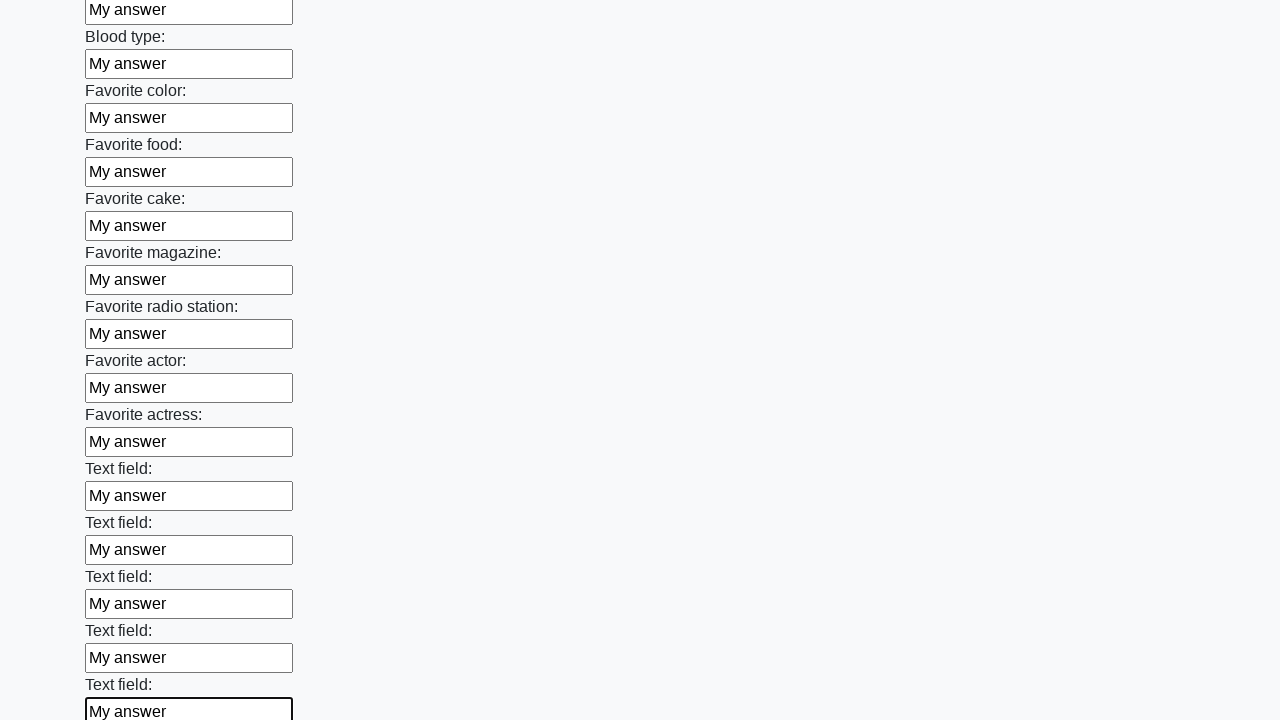

Filled input field with 'My answer' on input >> nth=31
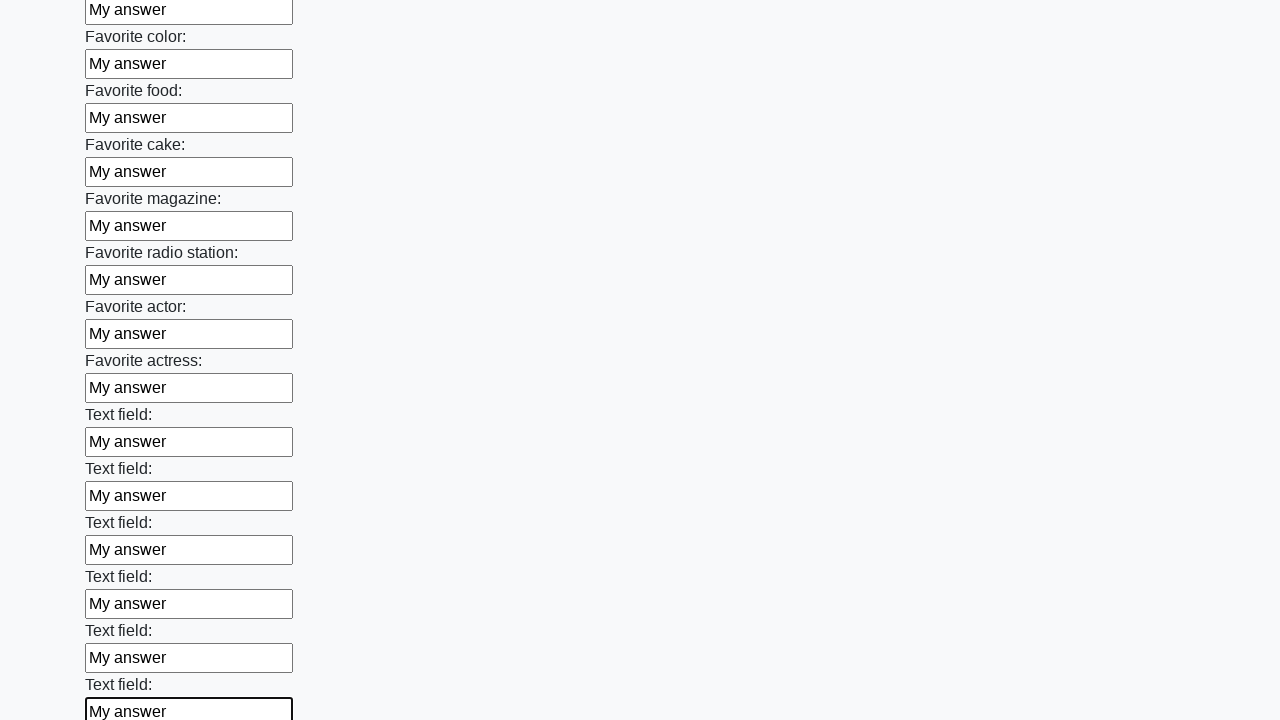

Filled input field with 'My answer' on input >> nth=32
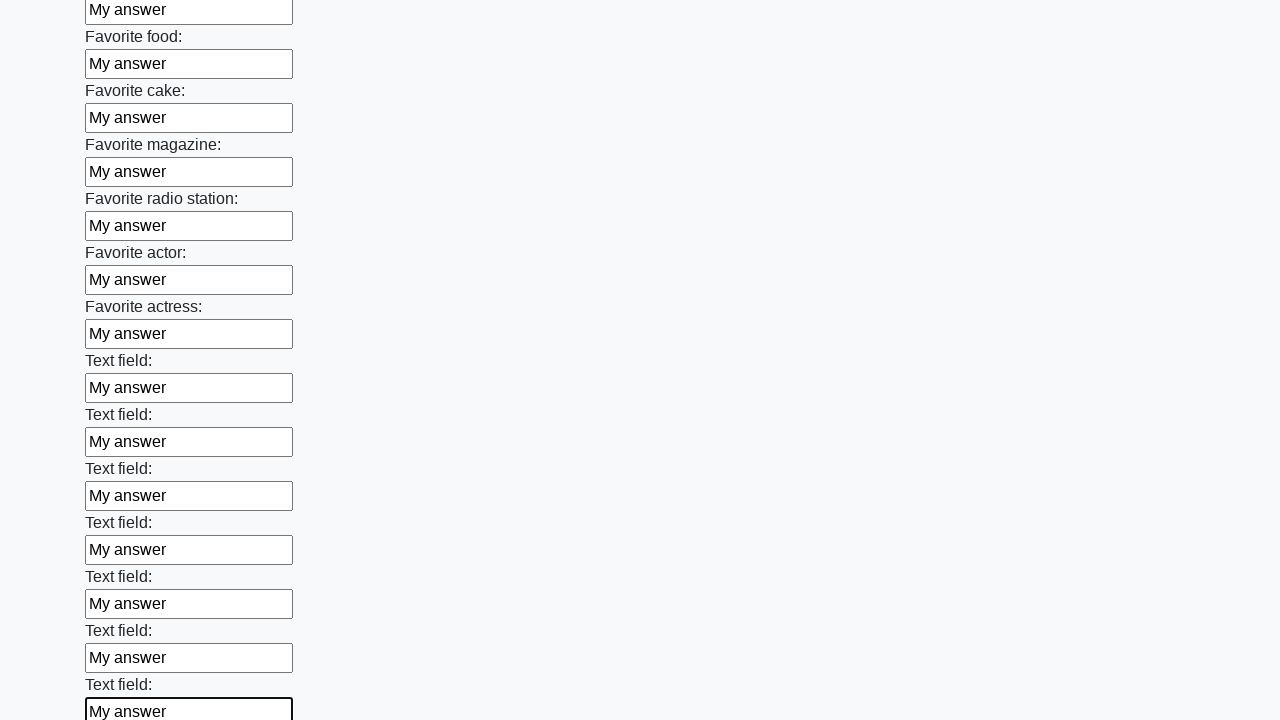

Filled input field with 'My answer' on input >> nth=33
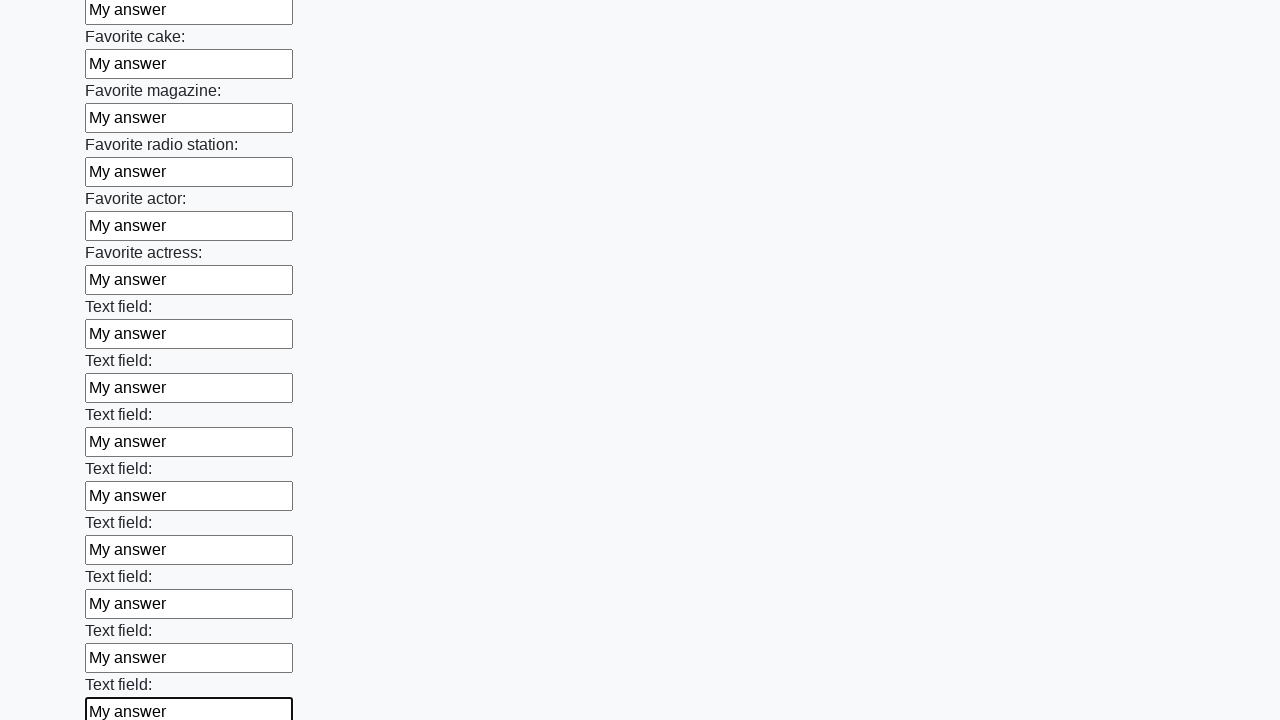

Filled input field with 'My answer' on input >> nth=34
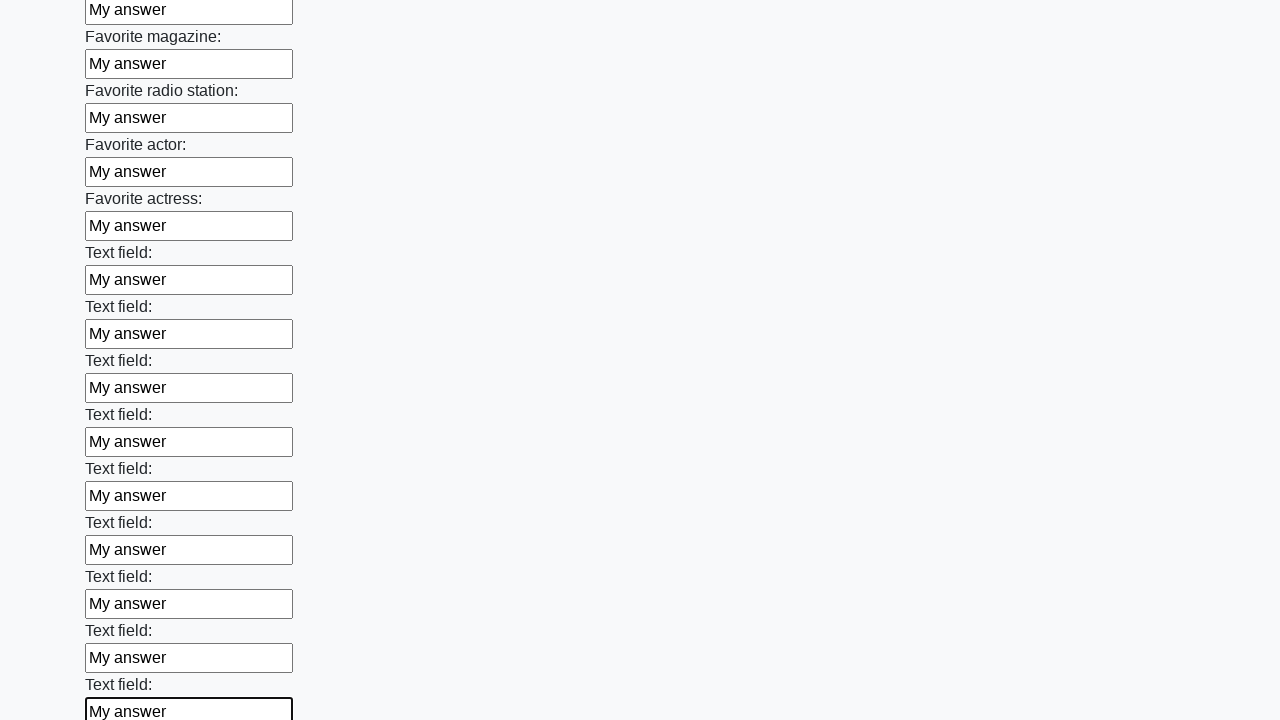

Filled input field with 'My answer' on input >> nth=35
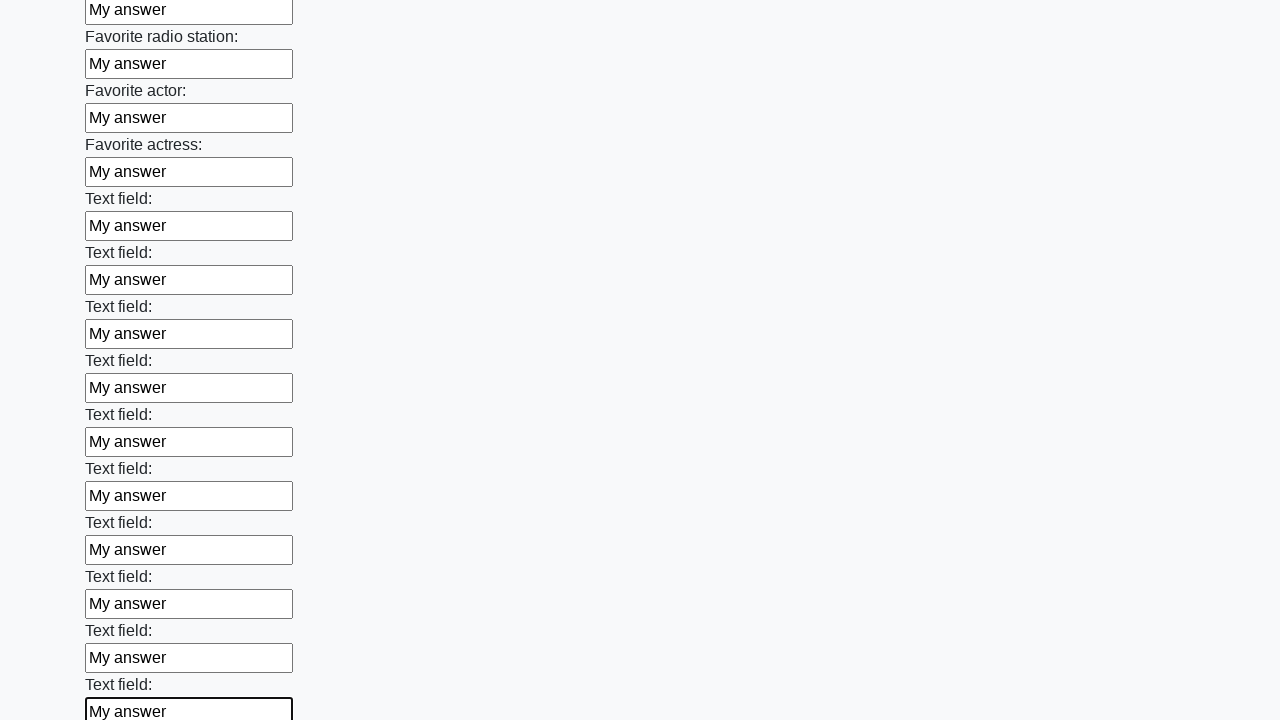

Filled input field with 'My answer' on input >> nth=36
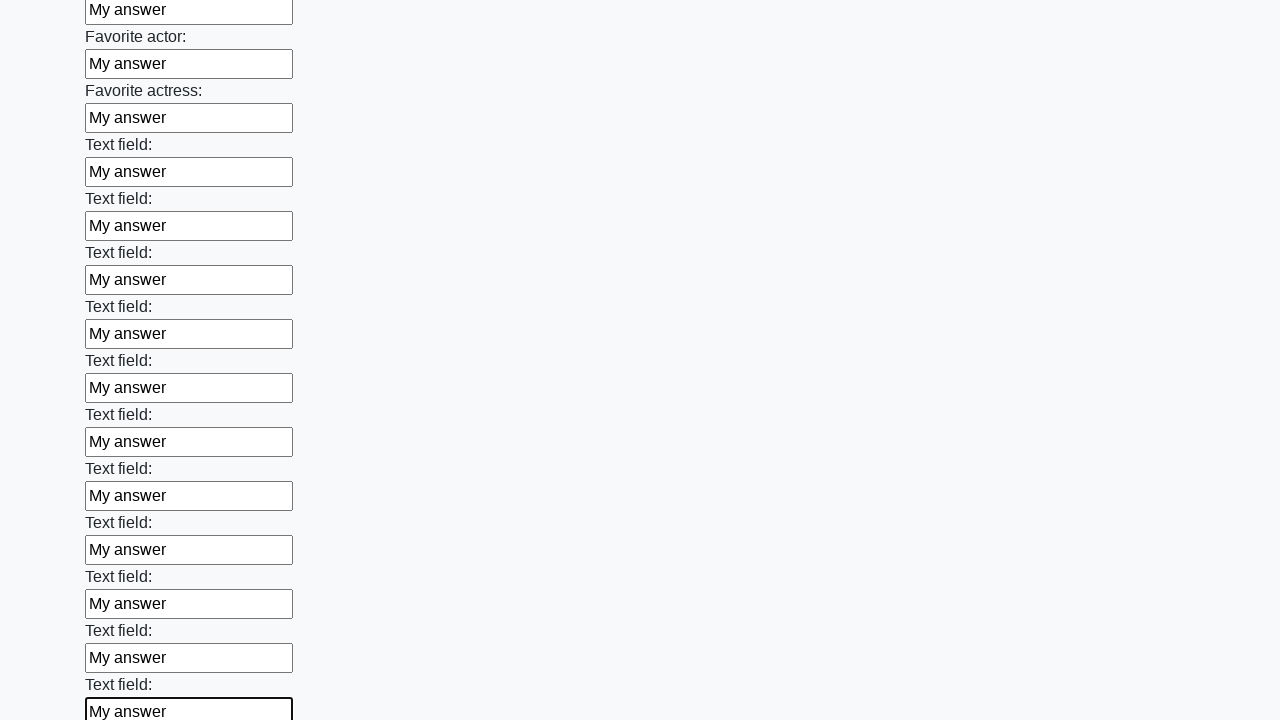

Filled input field with 'My answer' on input >> nth=37
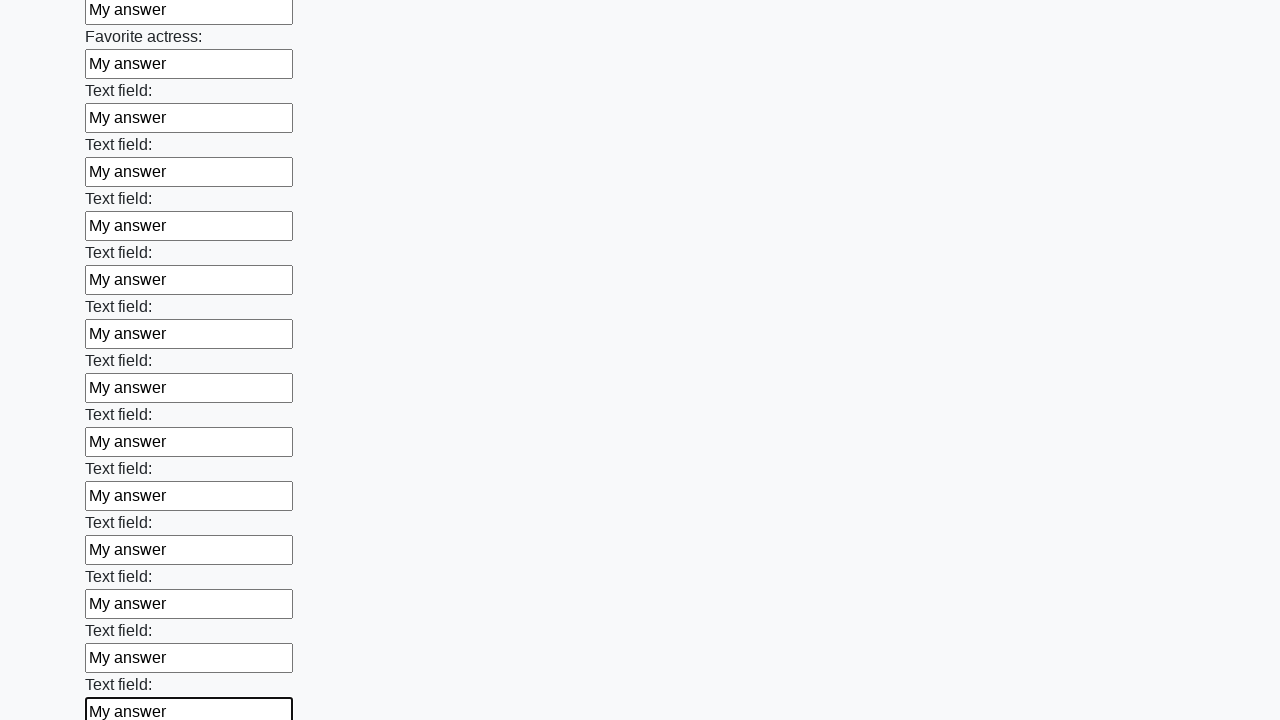

Filled input field with 'My answer' on input >> nth=38
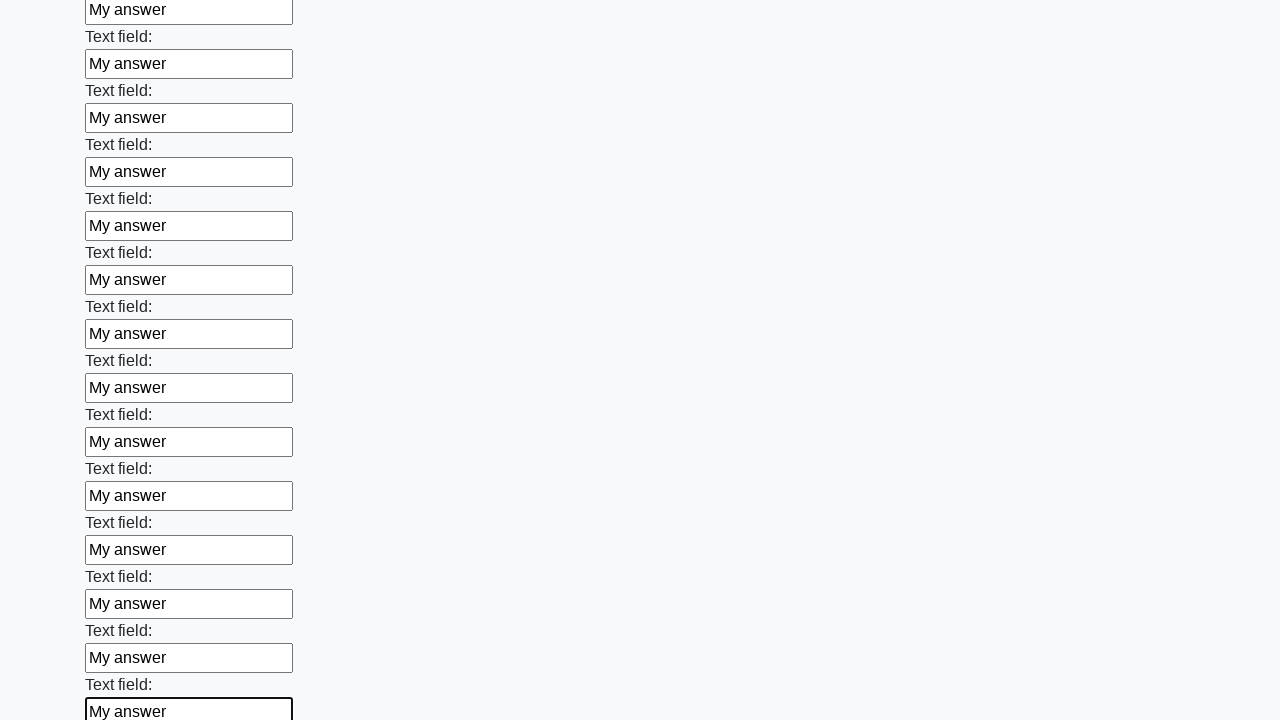

Filled input field with 'My answer' on input >> nth=39
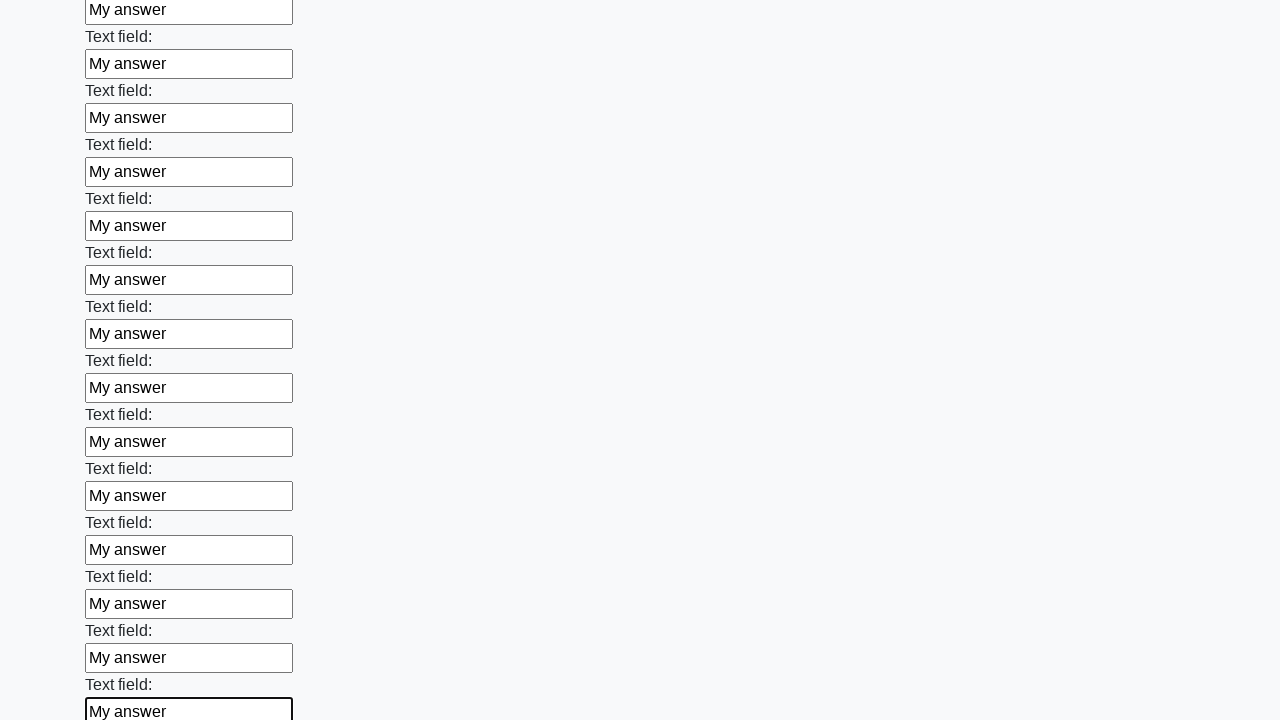

Filled input field with 'My answer' on input >> nth=40
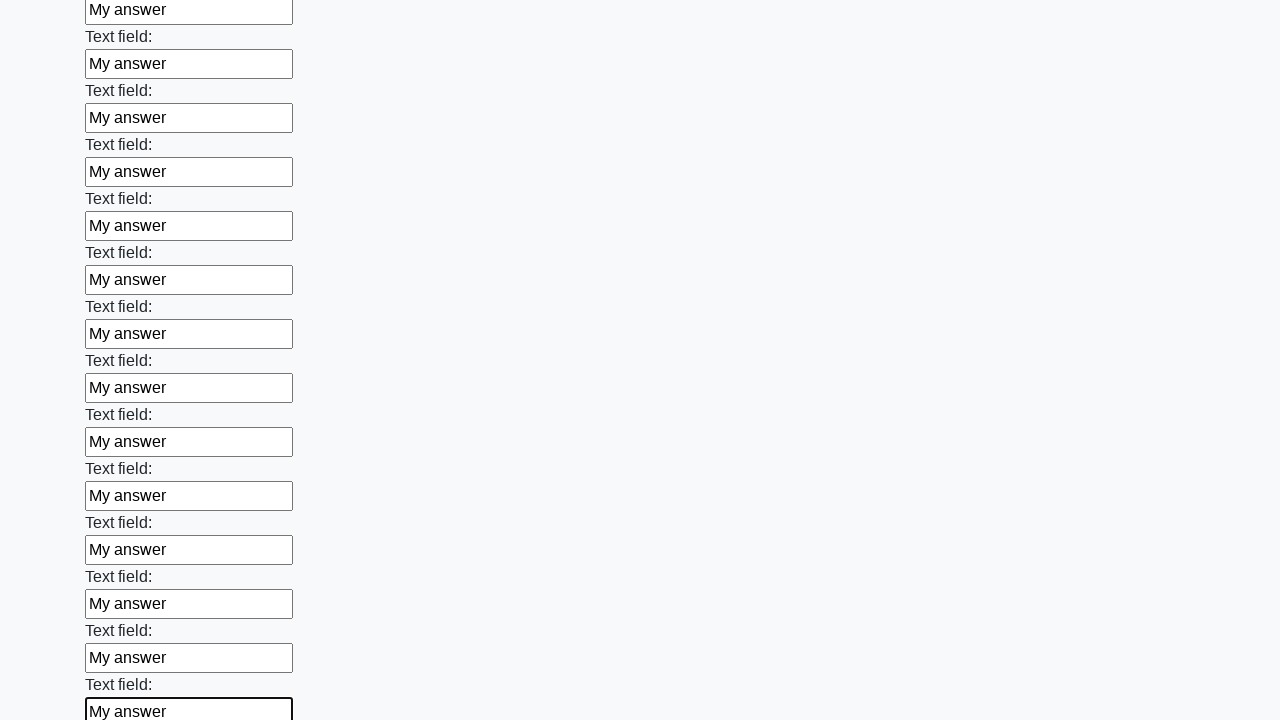

Filled input field with 'My answer' on input >> nth=41
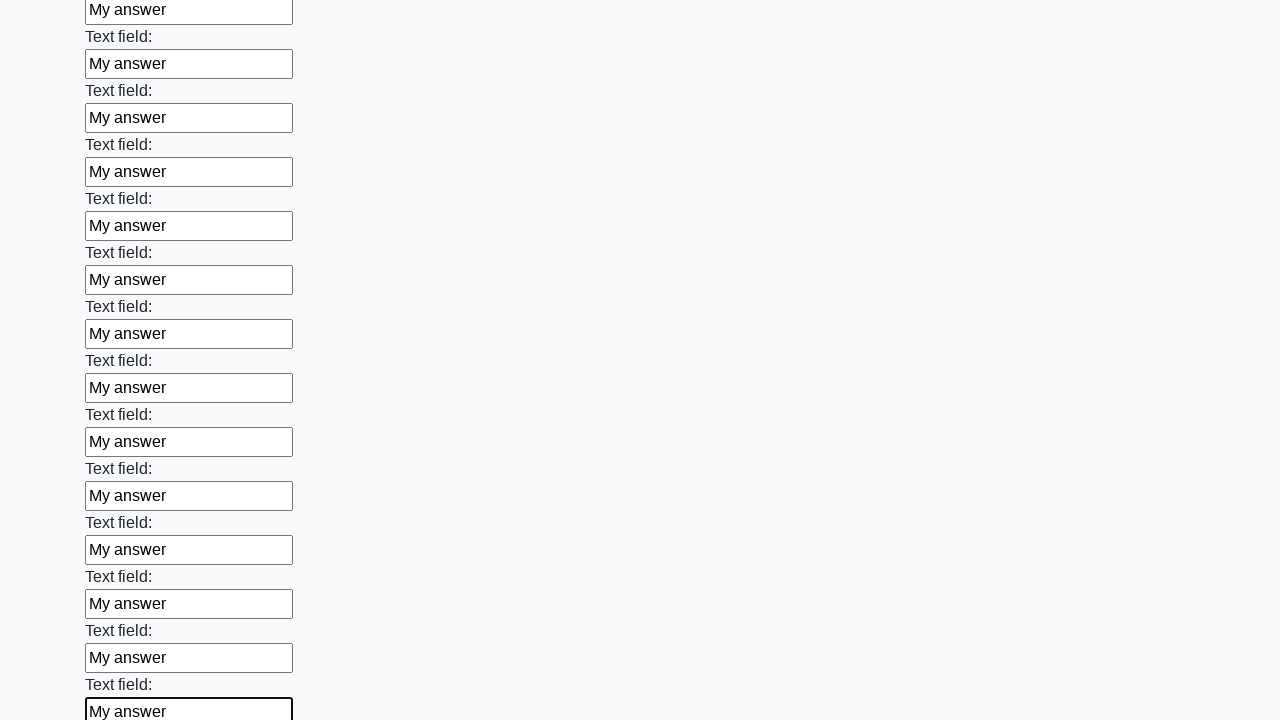

Filled input field with 'My answer' on input >> nth=42
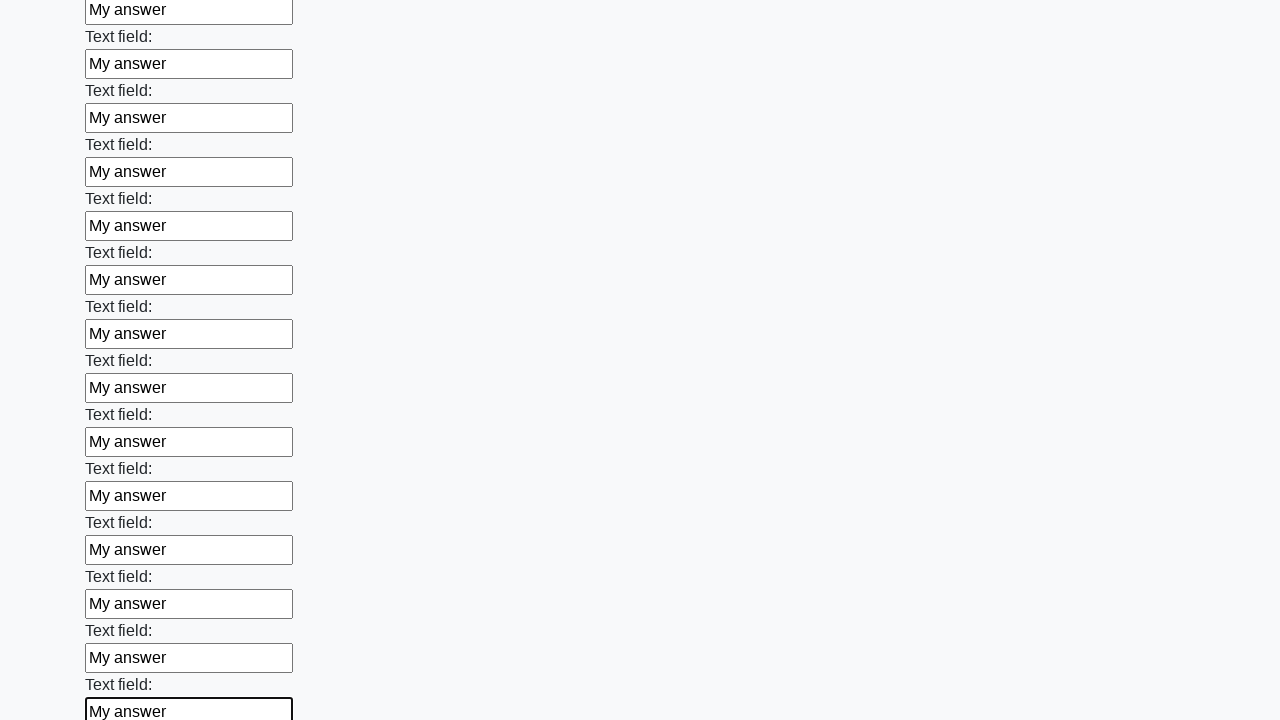

Filled input field with 'My answer' on input >> nth=43
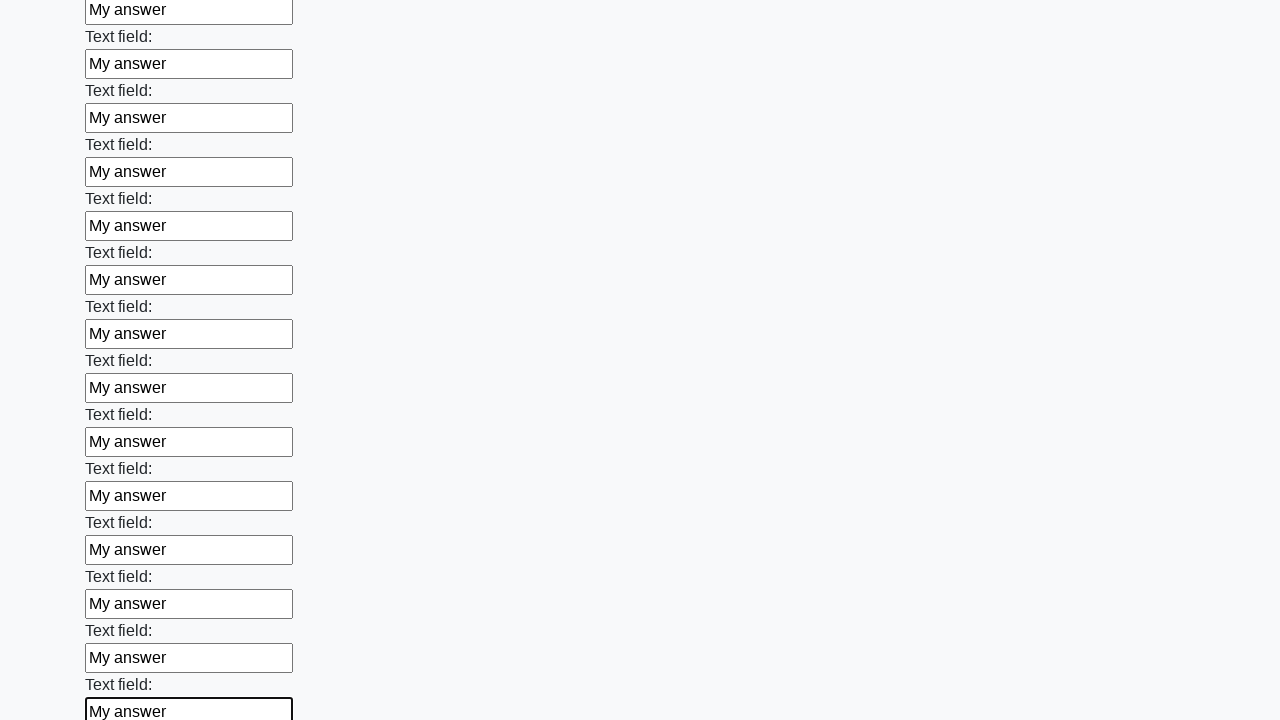

Filled input field with 'My answer' on input >> nth=44
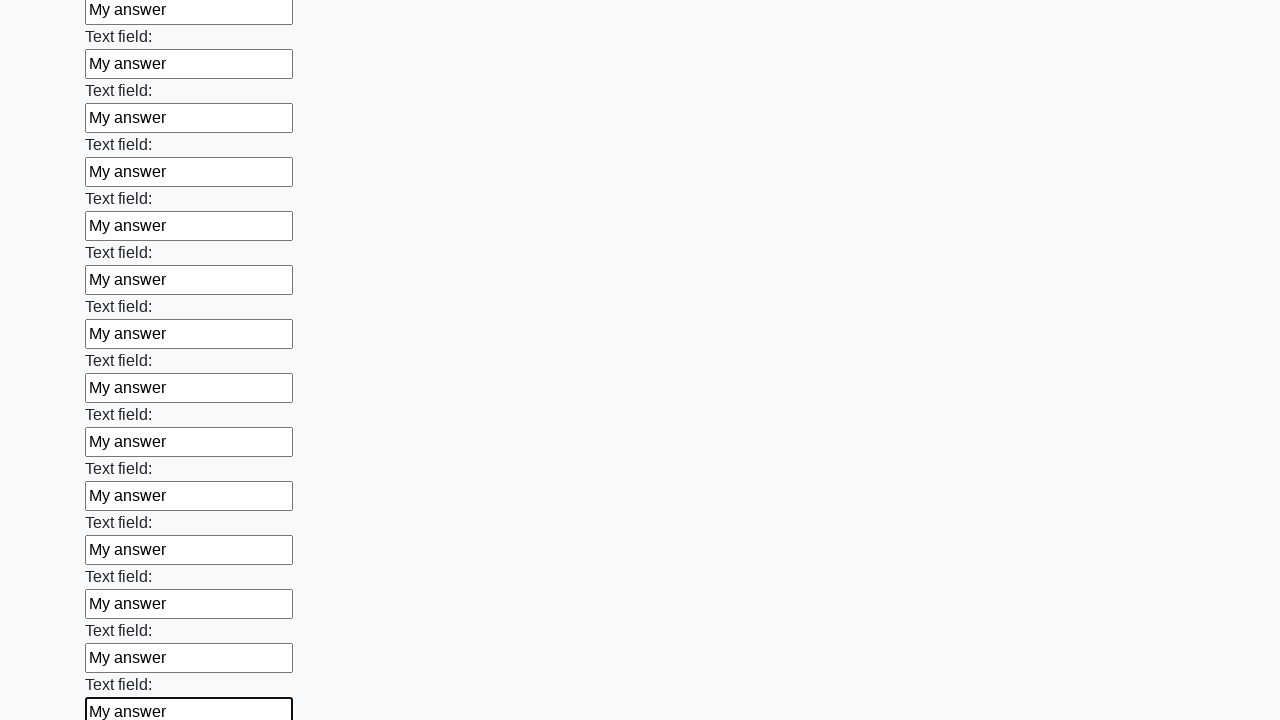

Filled input field with 'My answer' on input >> nth=45
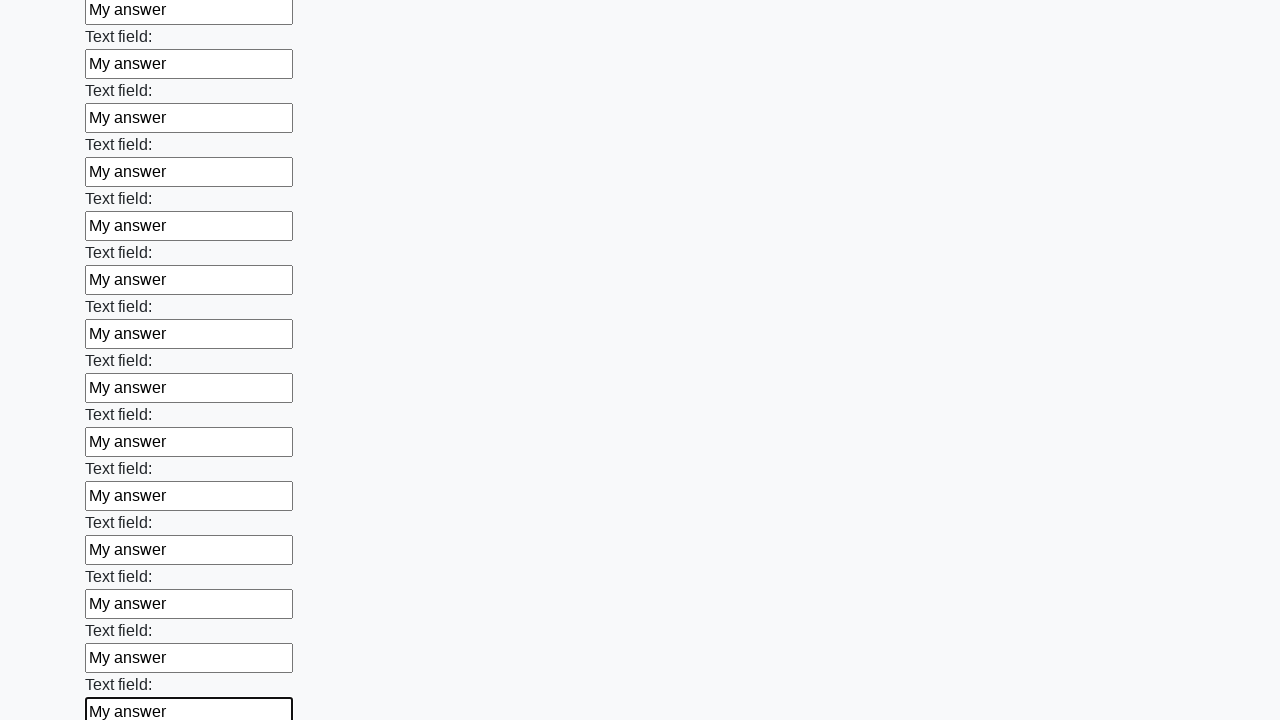

Filled input field with 'My answer' on input >> nth=46
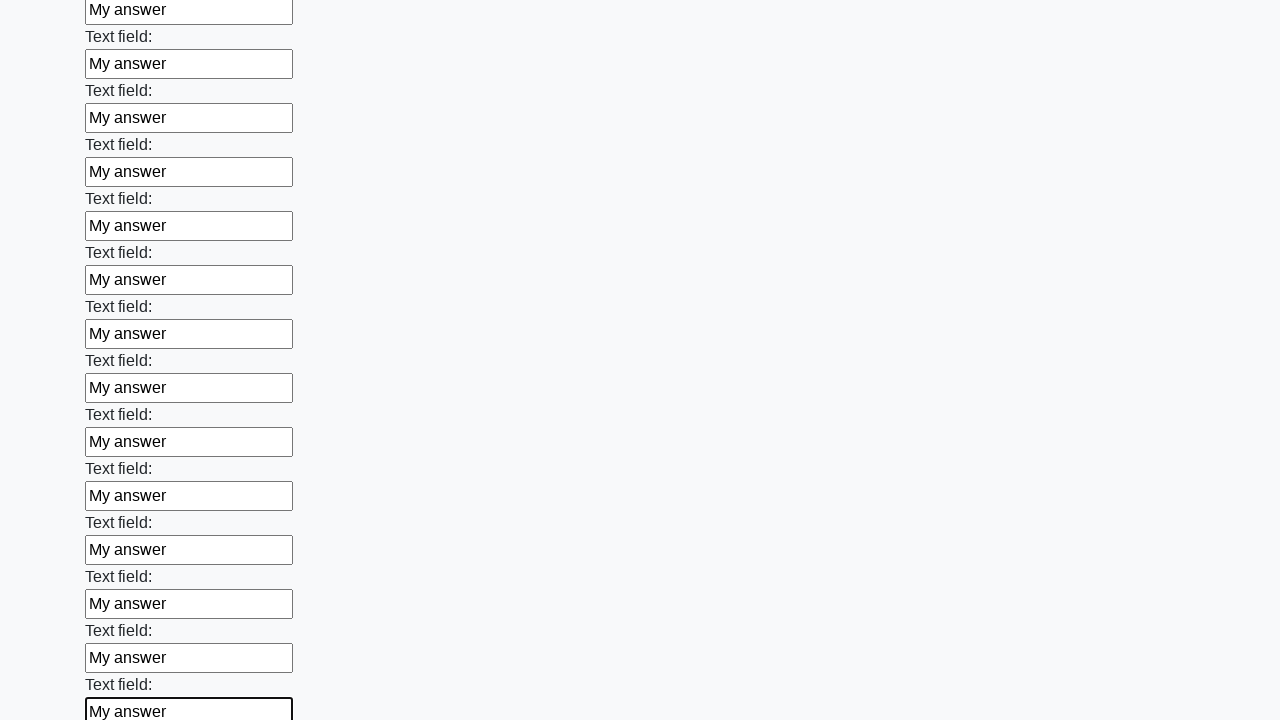

Filled input field with 'My answer' on input >> nth=47
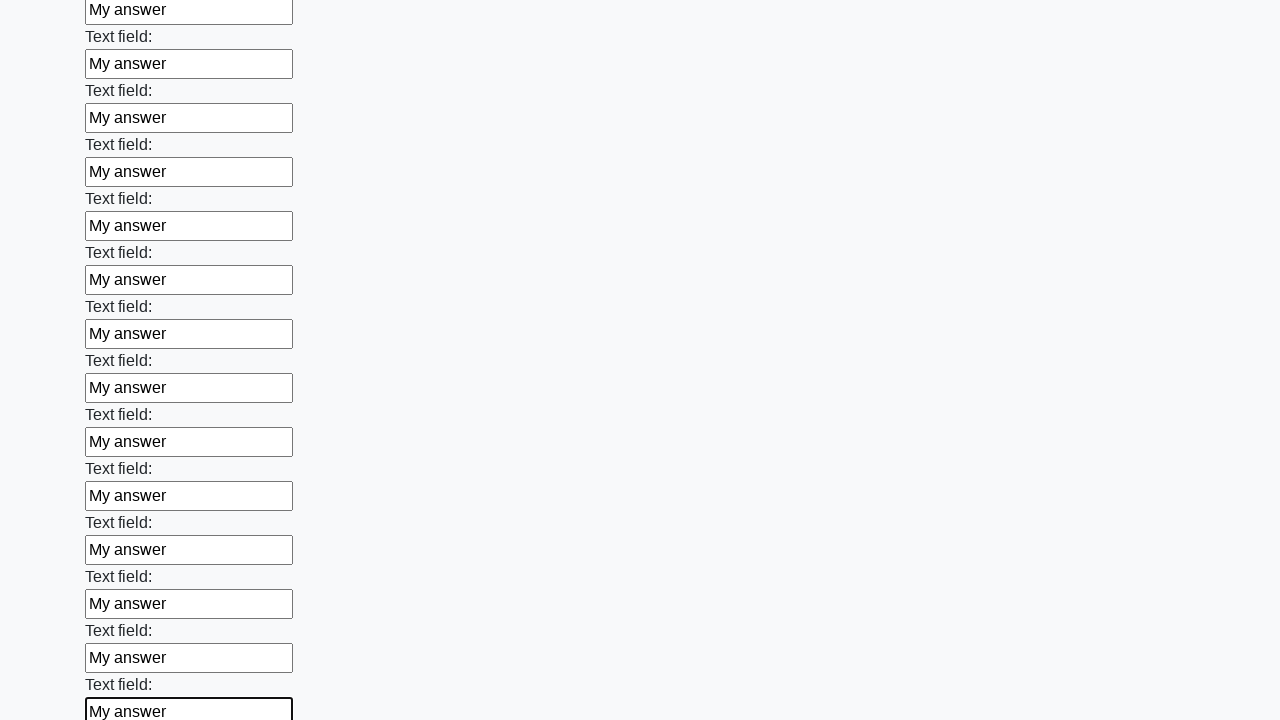

Filled input field with 'My answer' on input >> nth=48
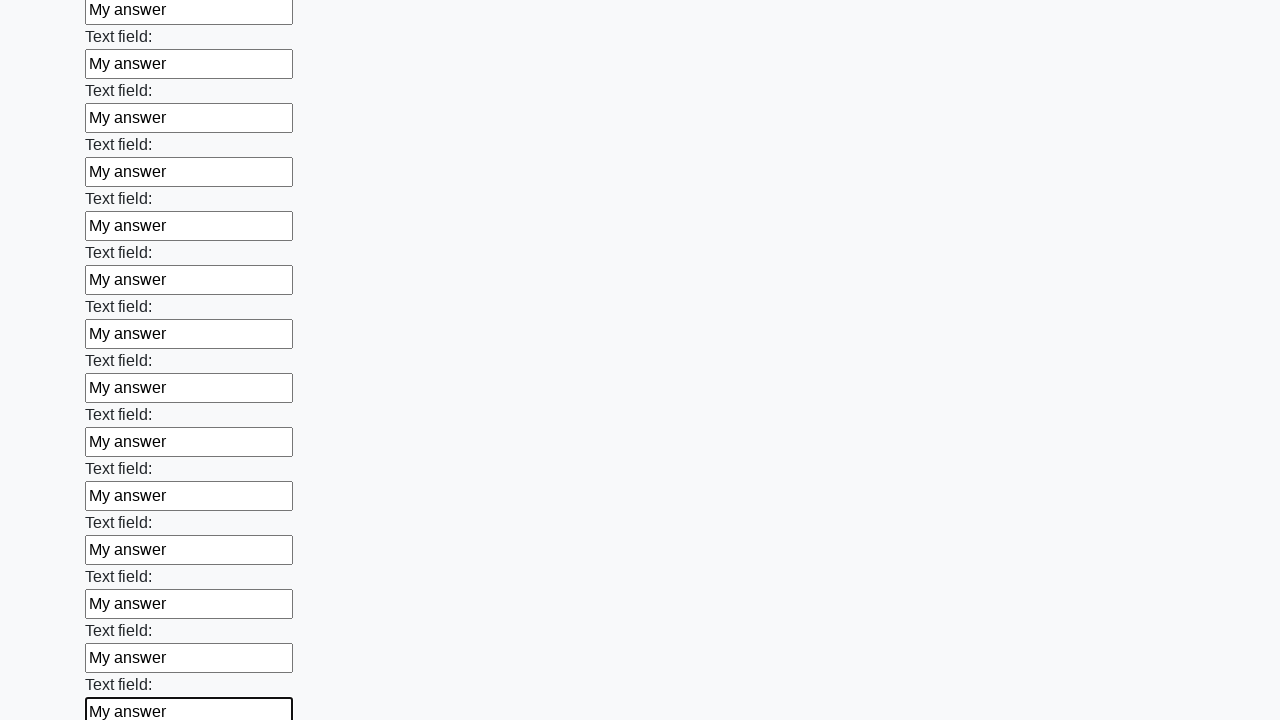

Filled input field with 'My answer' on input >> nth=49
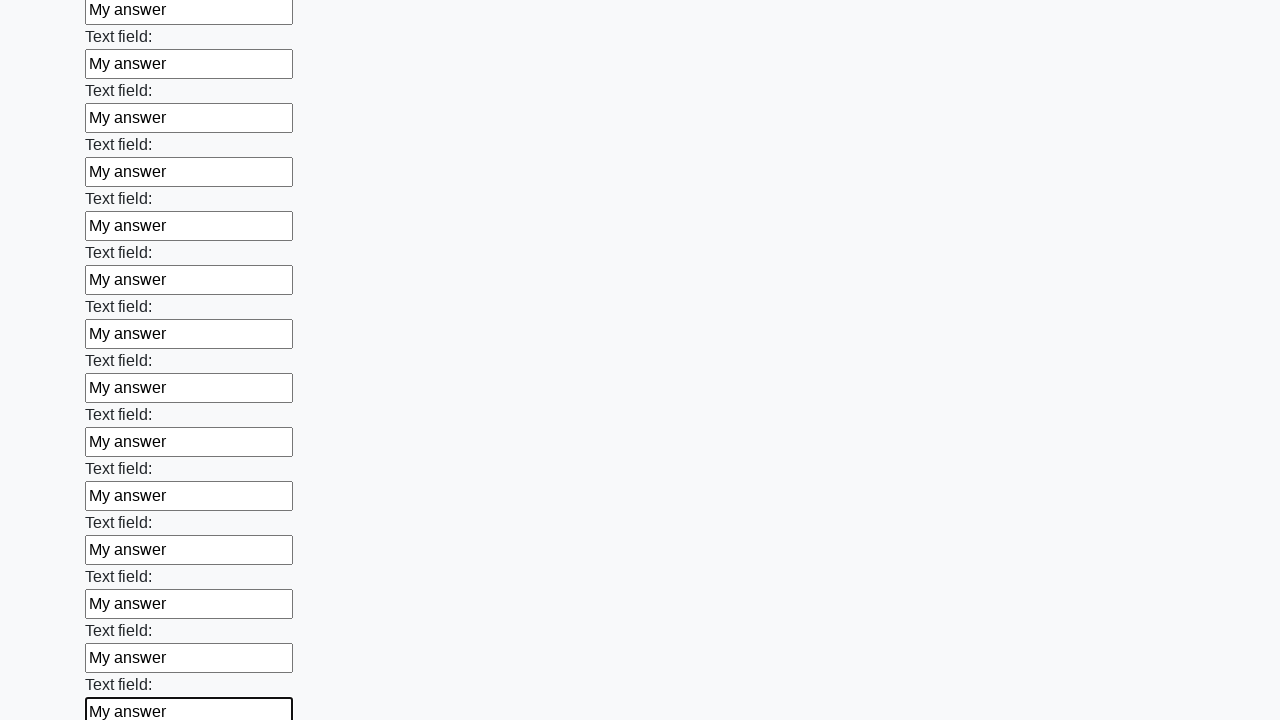

Filled input field with 'My answer' on input >> nth=50
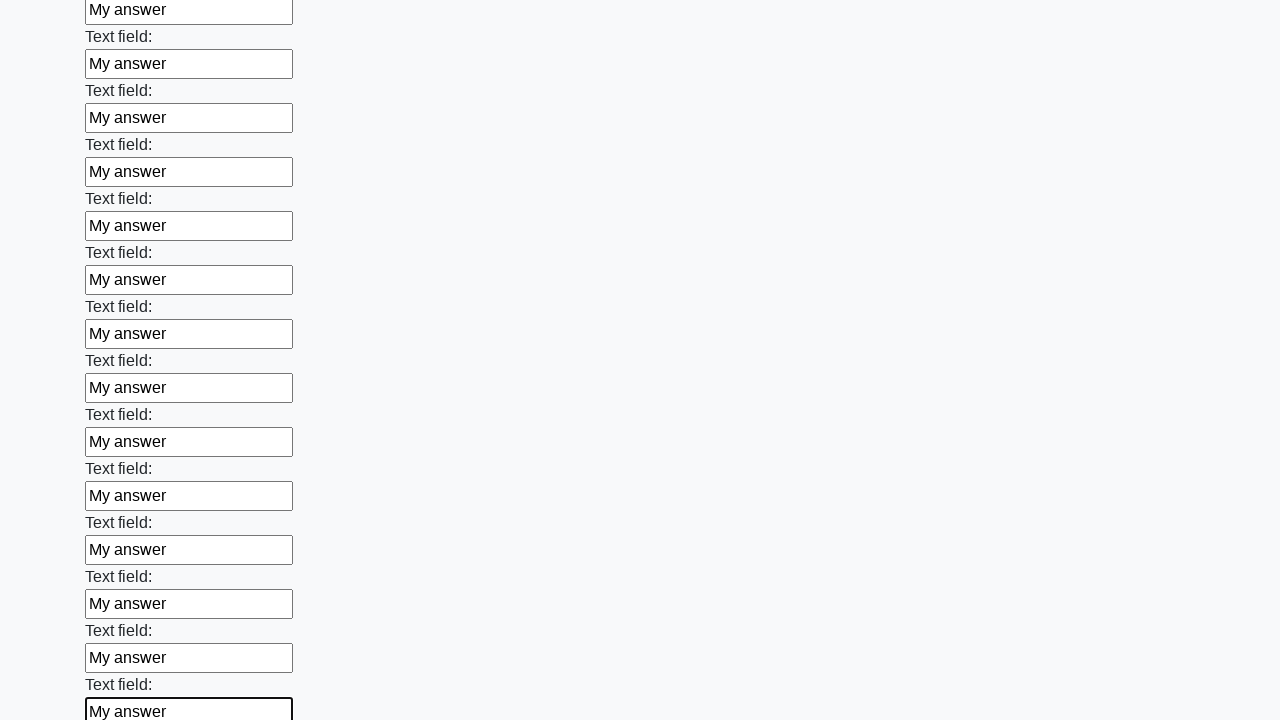

Filled input field with 'My answer' on input >> nth=51
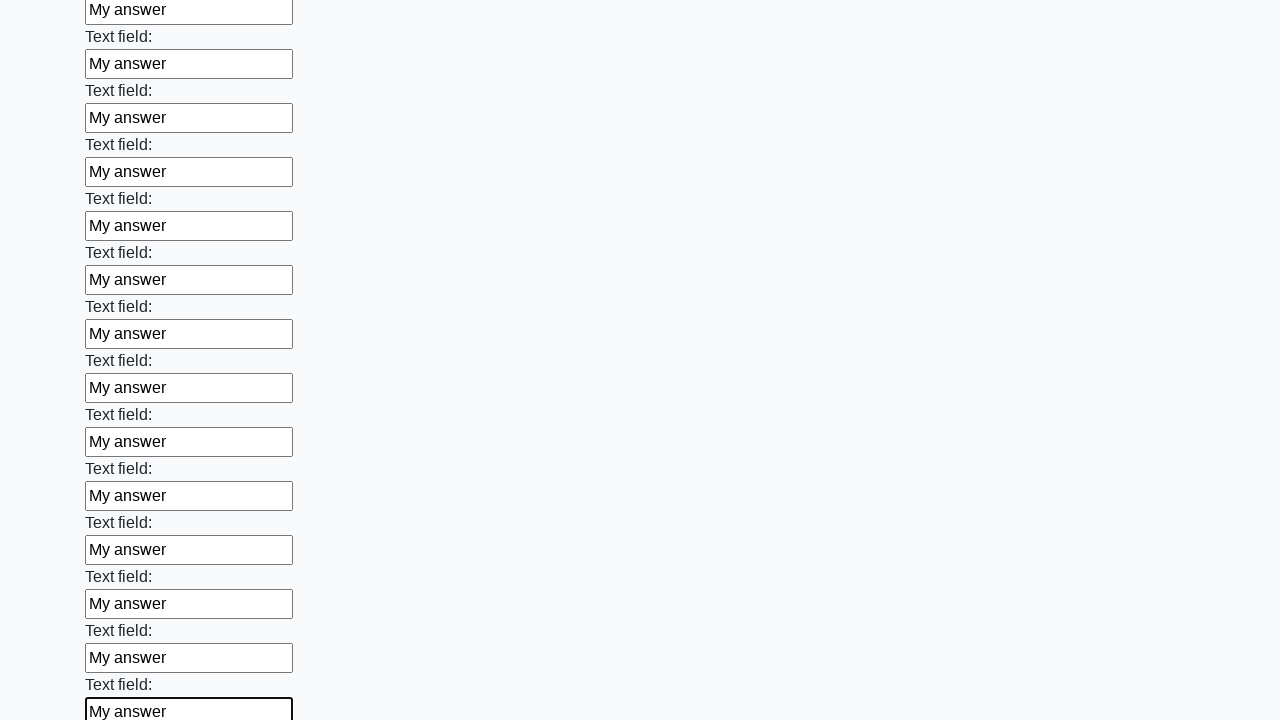

Filled input field with 'My answer' on input >> nth=52
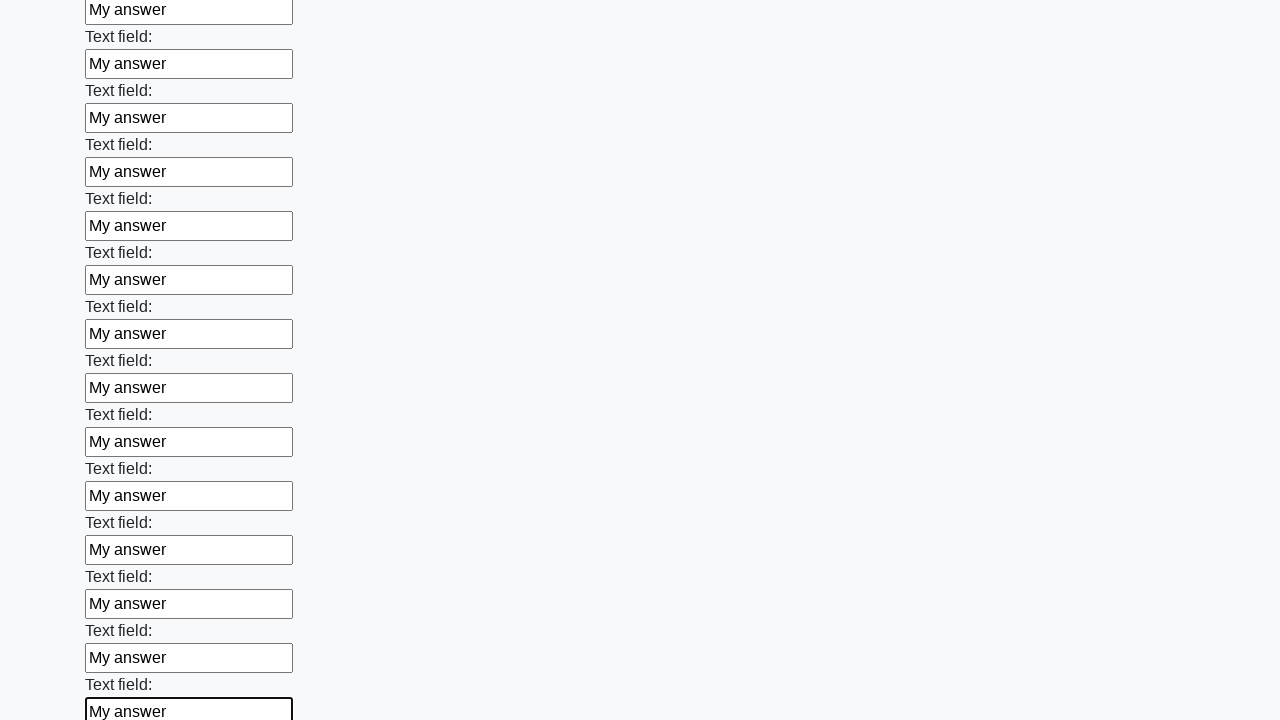

Filled input field with 'My answer' on input >> nth=53
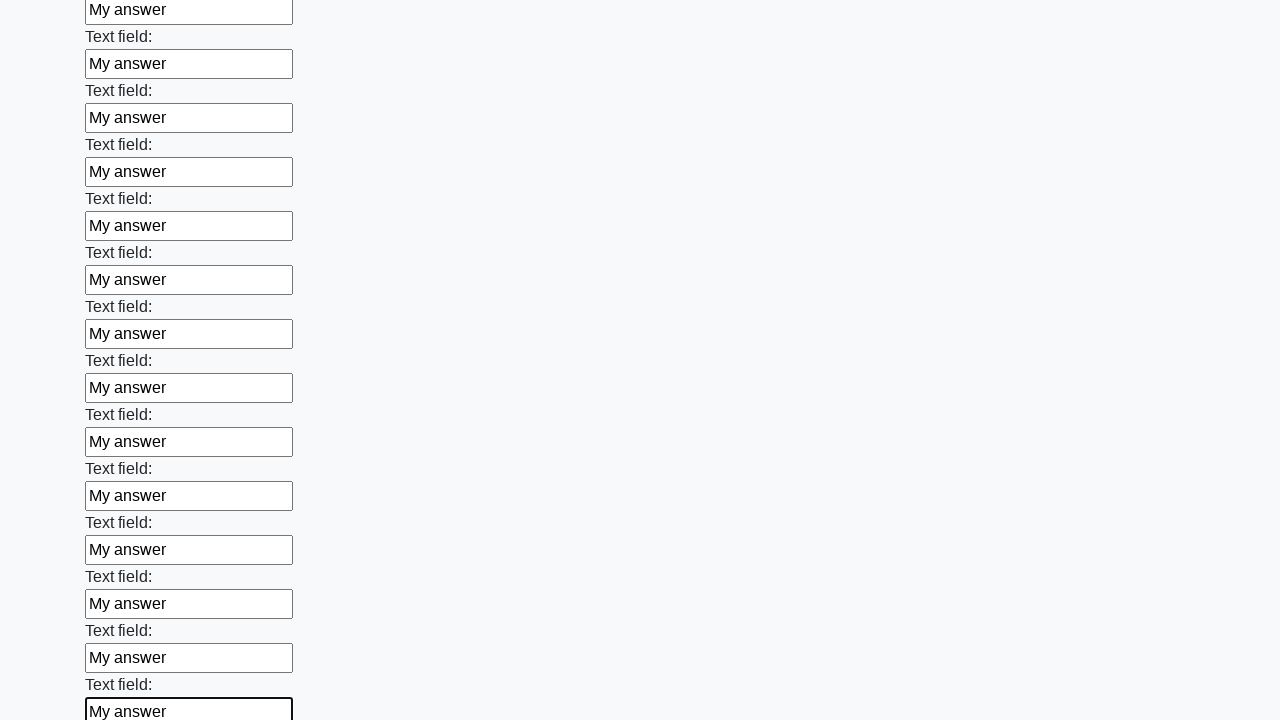

Filled input field with 'My answer' on input >> nth=54
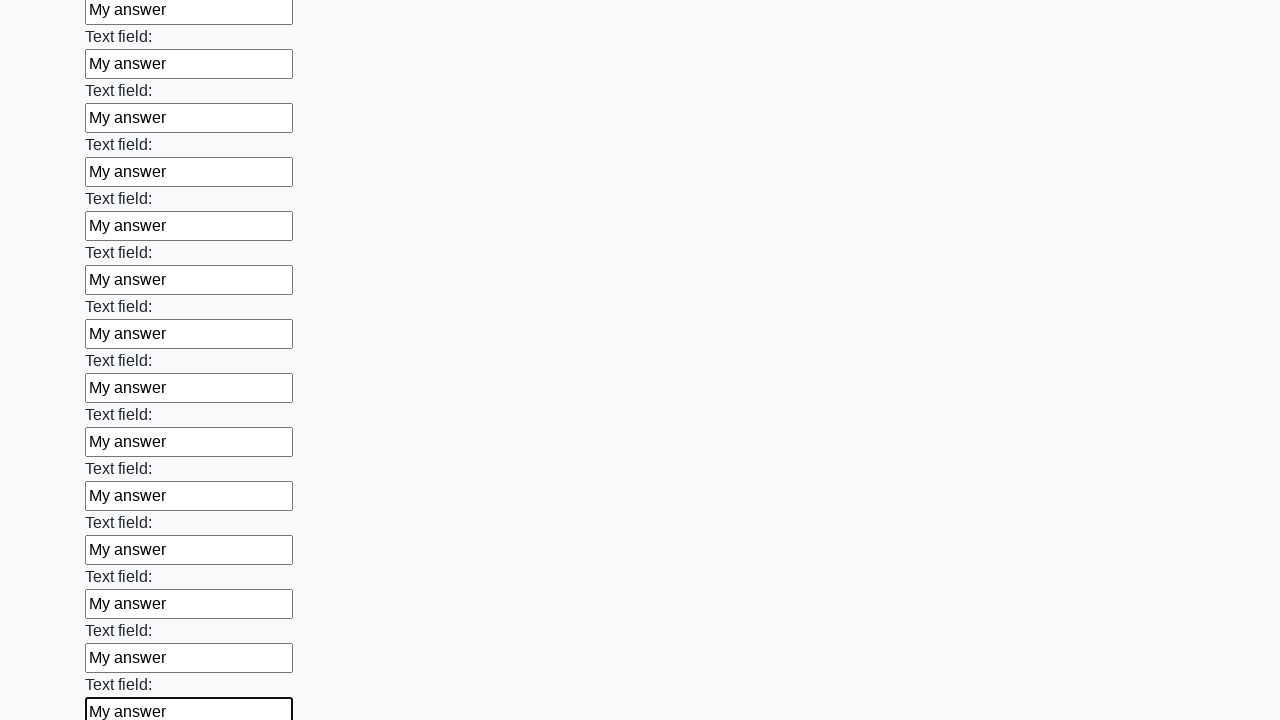

Filled input field with 'My answer' on input >> nth=55
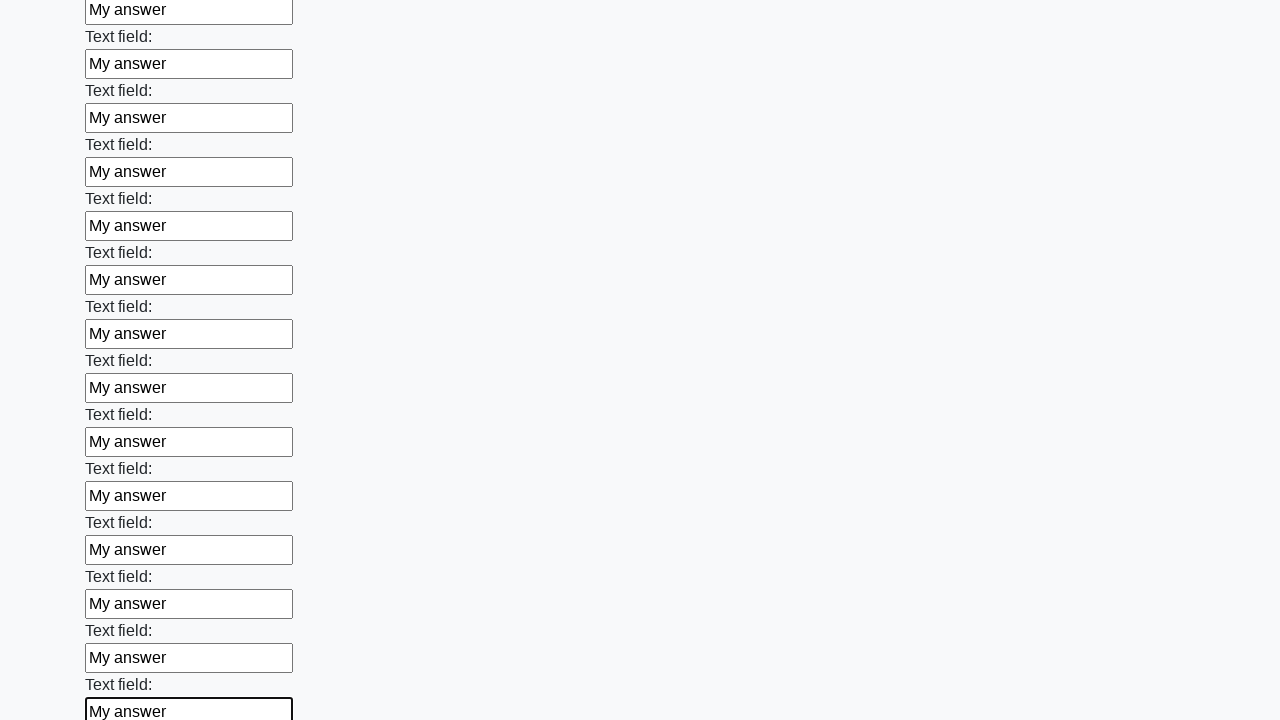

Filled input field with 'My answer' on input >> nth=56
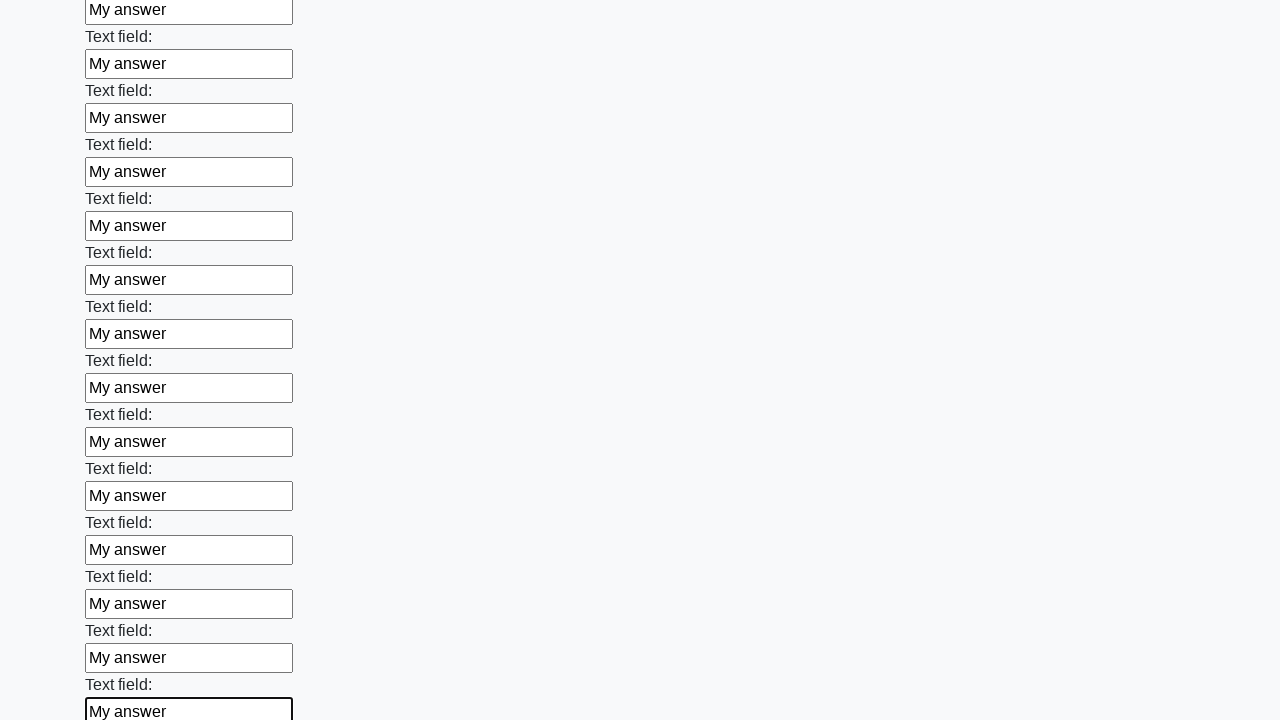

Filled input field with 'My answer' on input >> nth=57
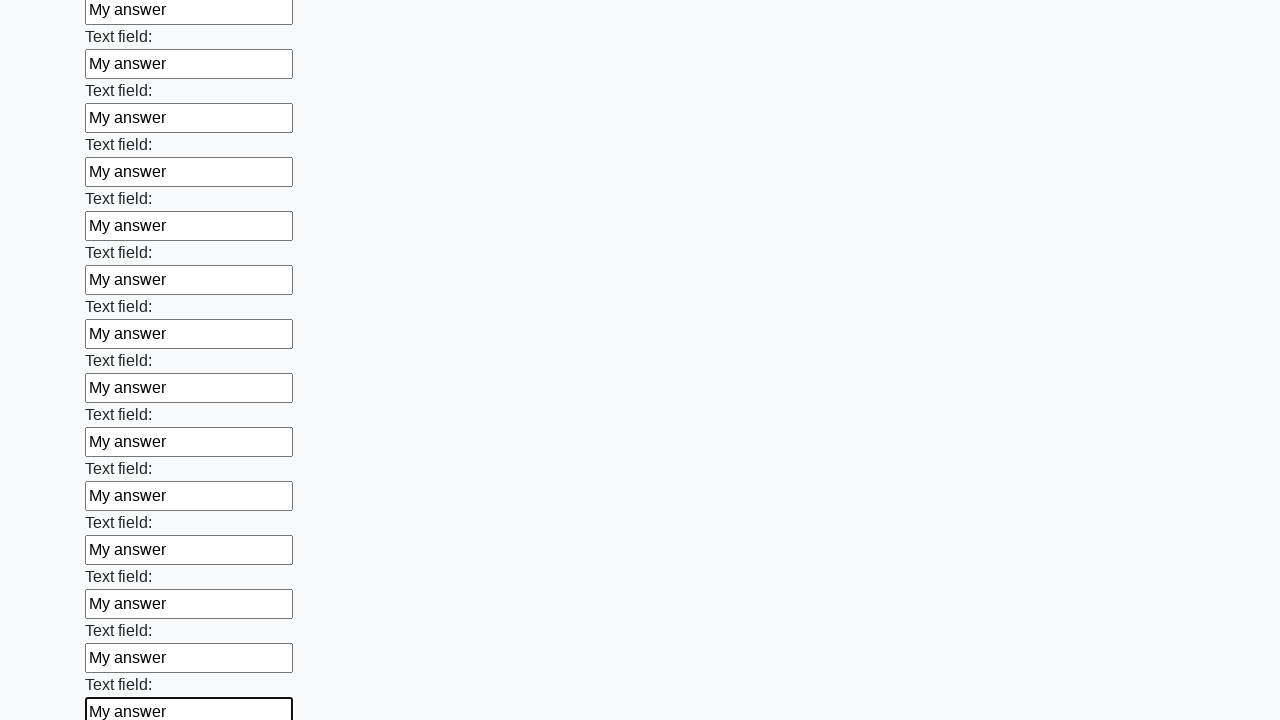

Filled input field with 'My answer' on input >> nth=58
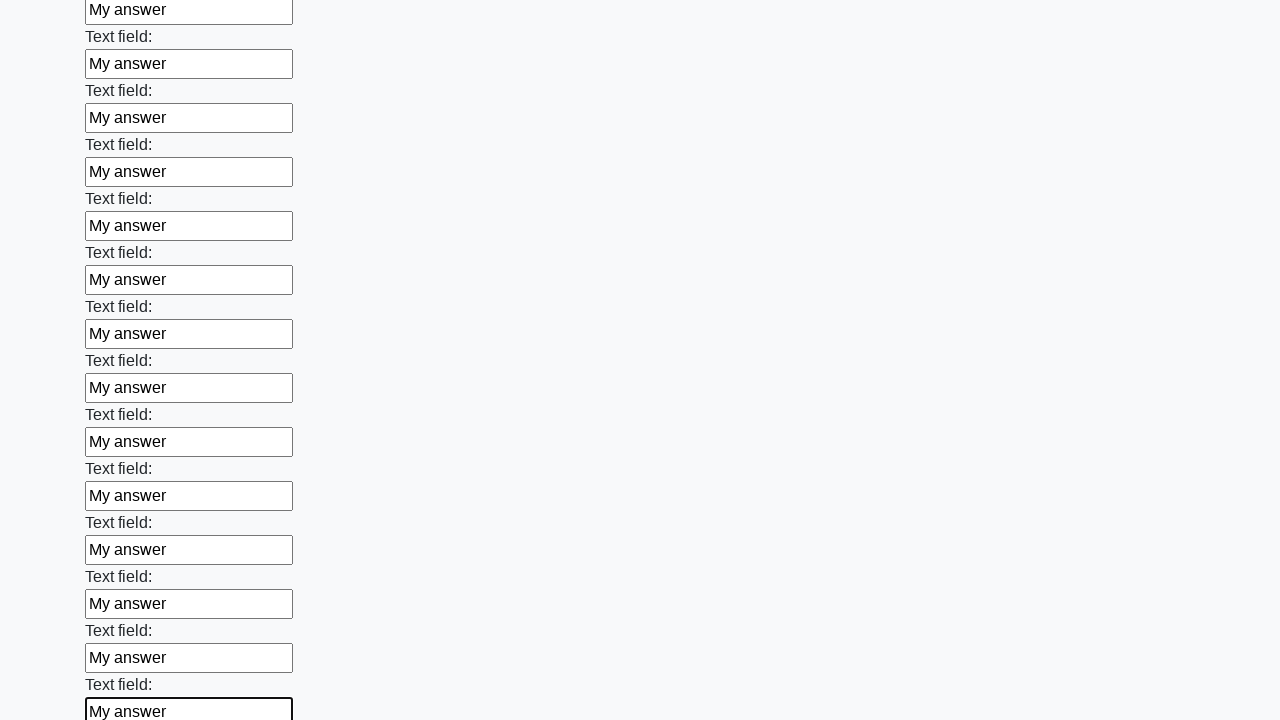

Filled input field with 'My answer' on input >> nth=59
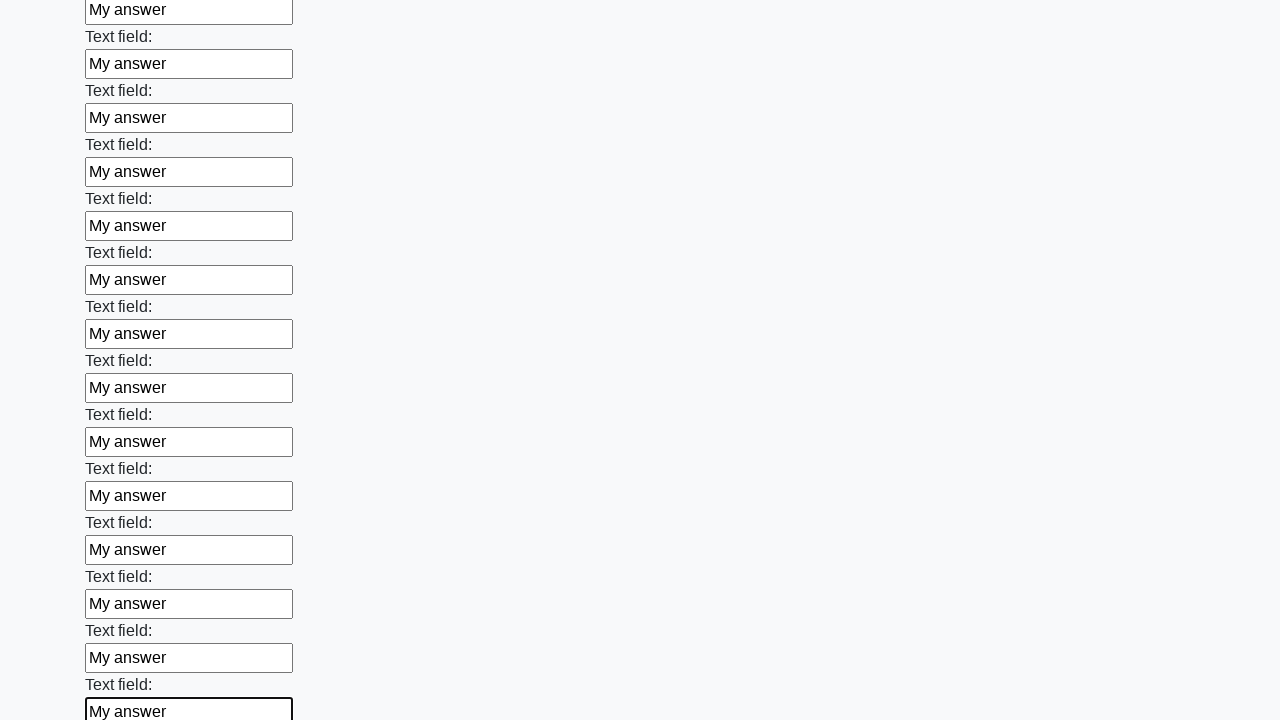

Filled input field with 'My answer' on input >> nth=60
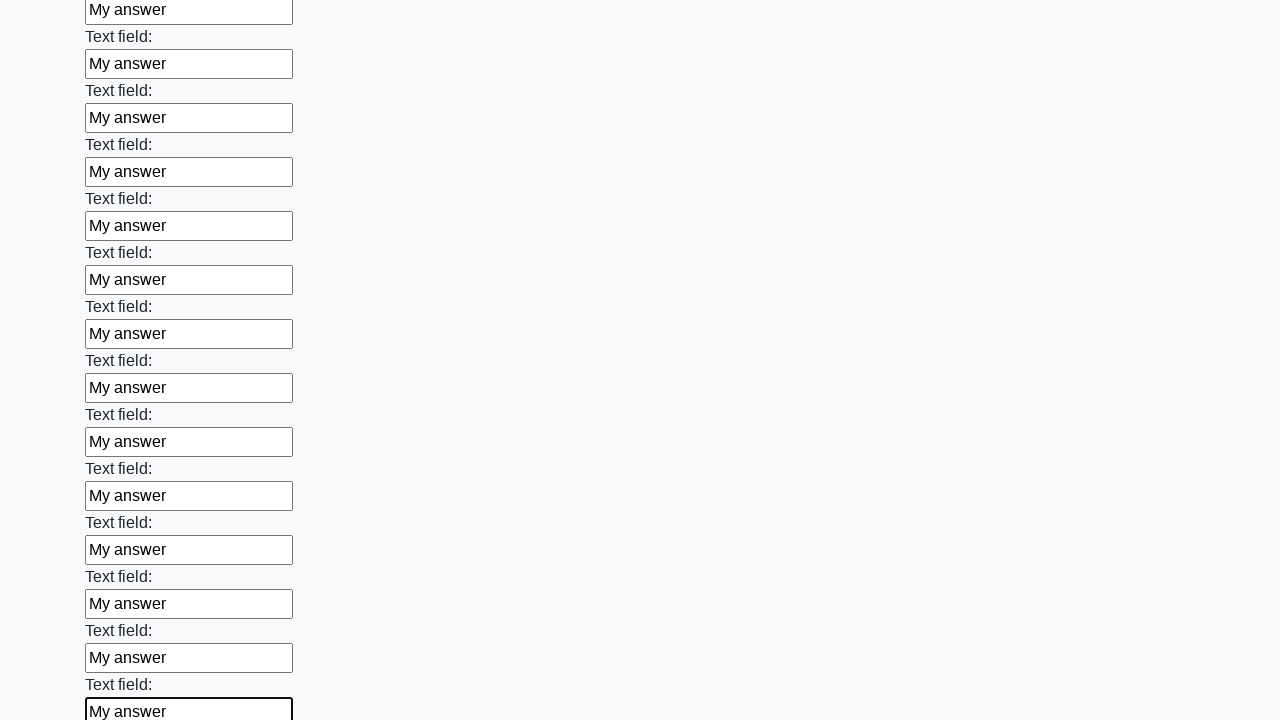

Filled input field with 'My answer' on input >> nth=61
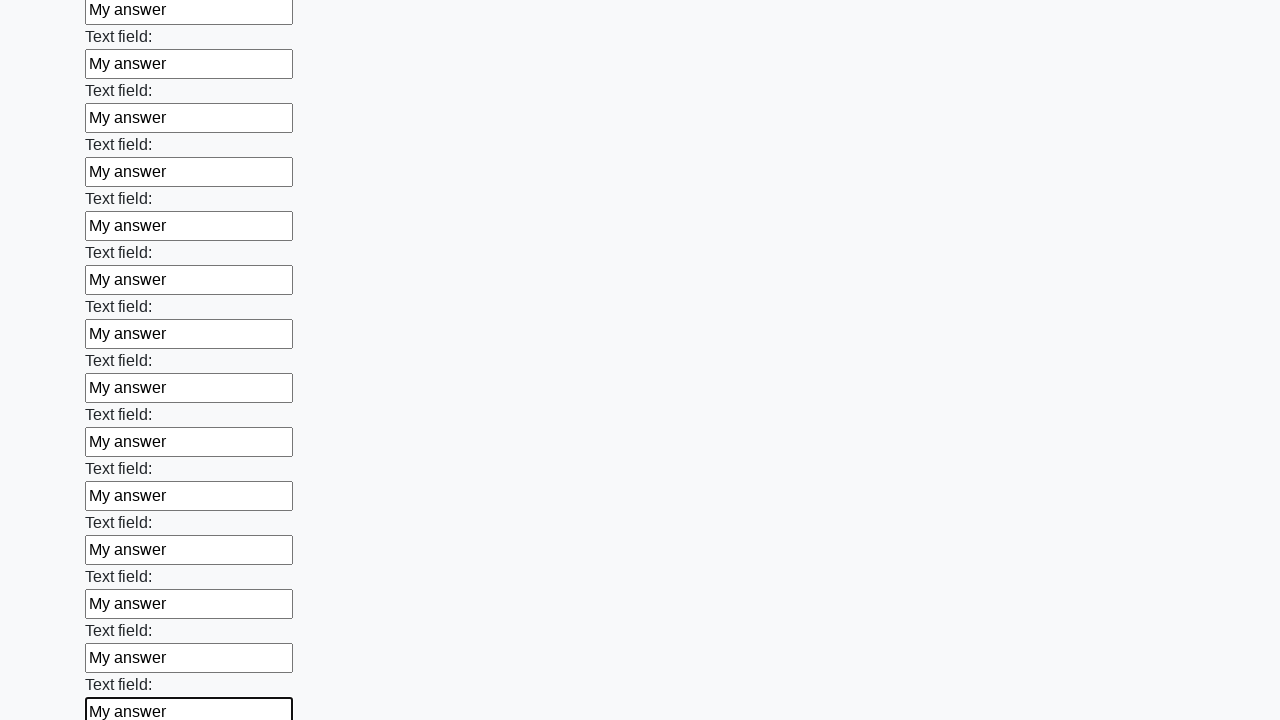

Filled input field with 'My answer' on input >> nth=62
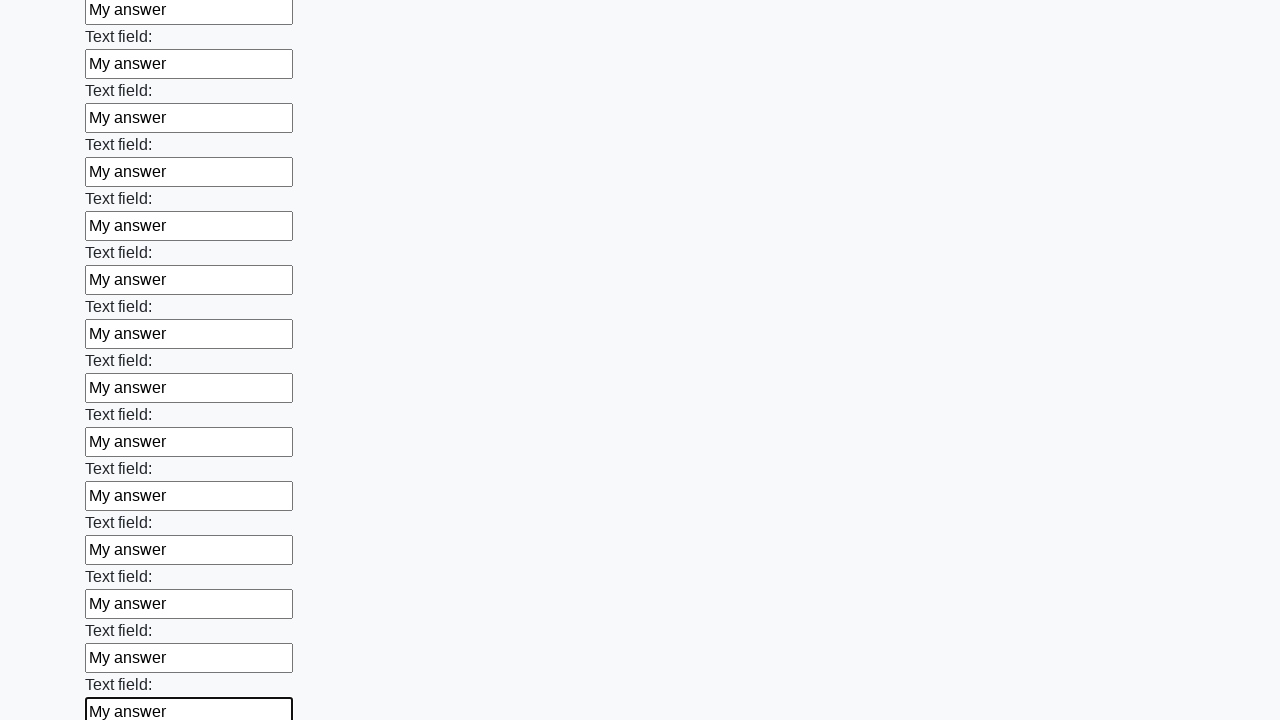

Filled input field with 'My answer' on input >> nth=63
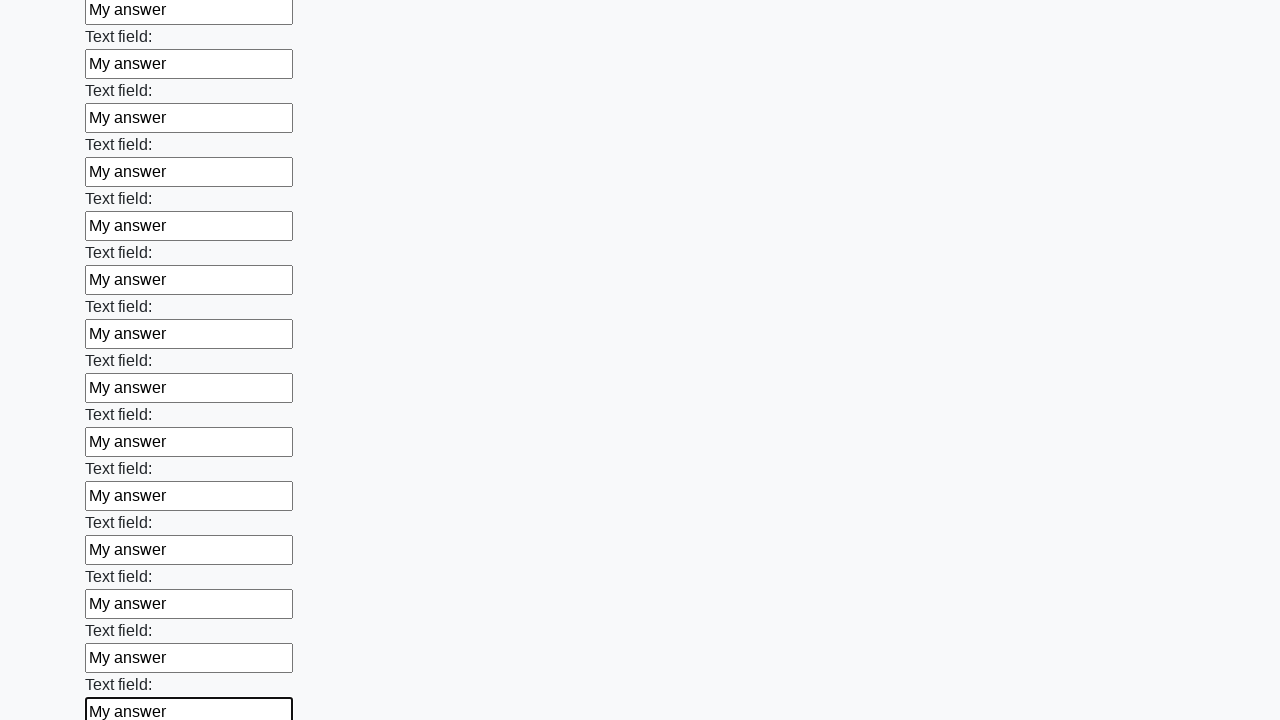

Filled input field with 'My answer' on input >> nth=64
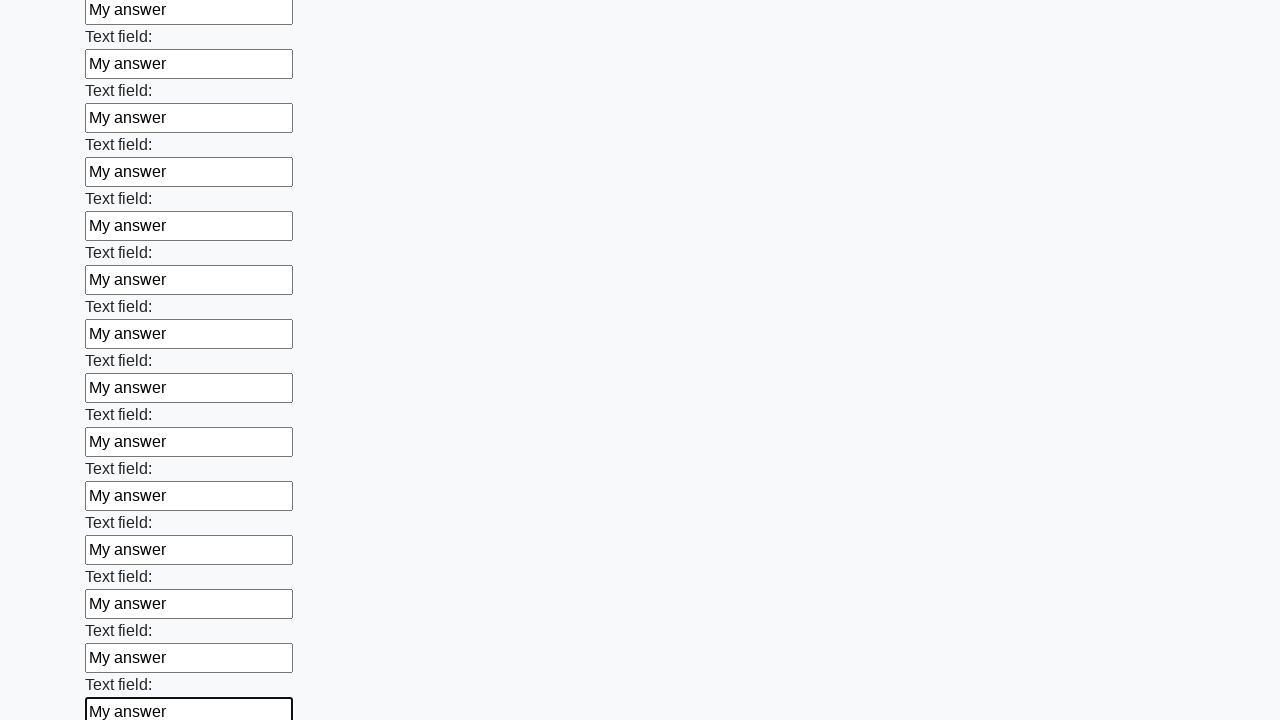

Filled input field with 'My answer' on input >> nth=65
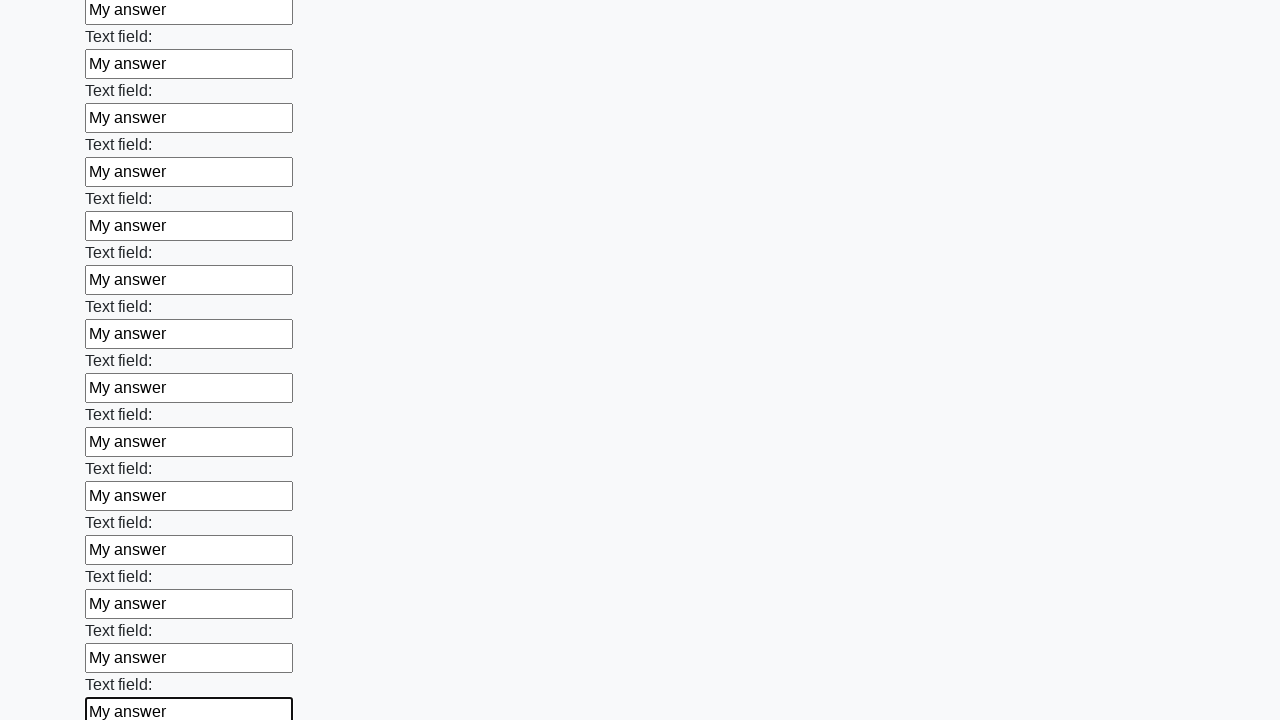

Filled input field with 'My answer' on input >> nth=66
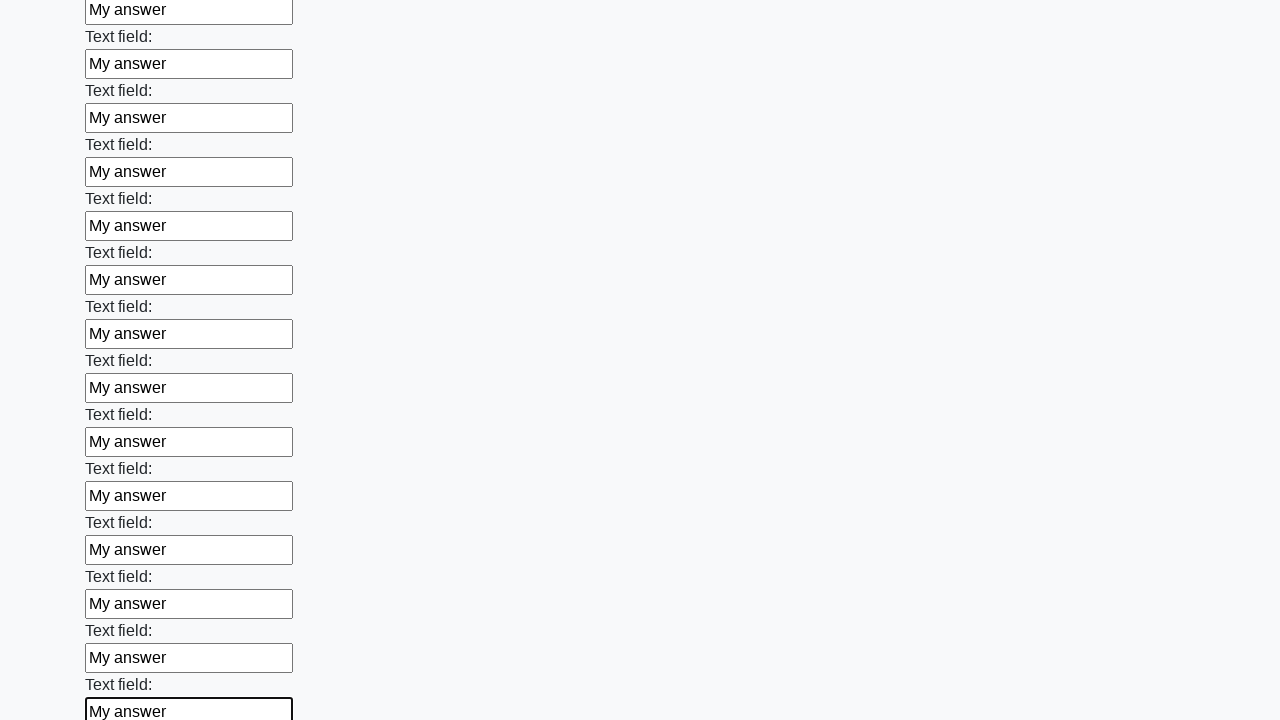

Filled input field with 'My answer' on input >> nth=67
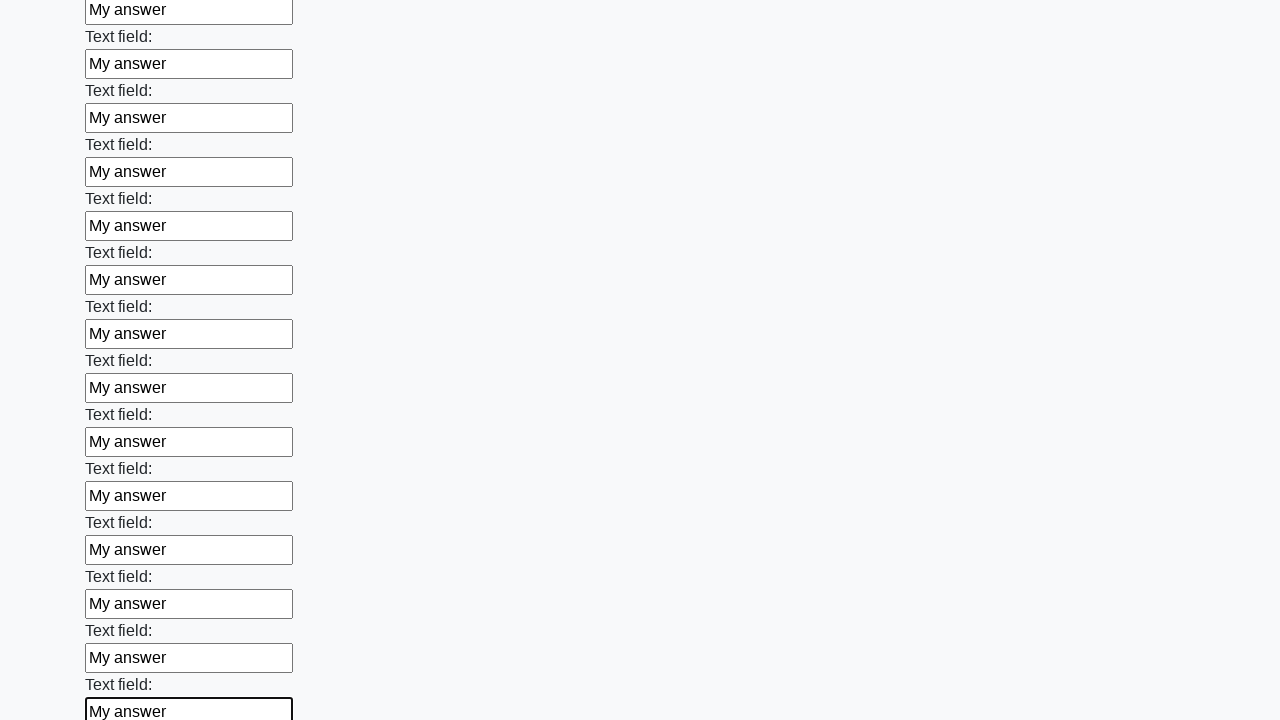

Filled input field with 'My answer' on input >> nth=68
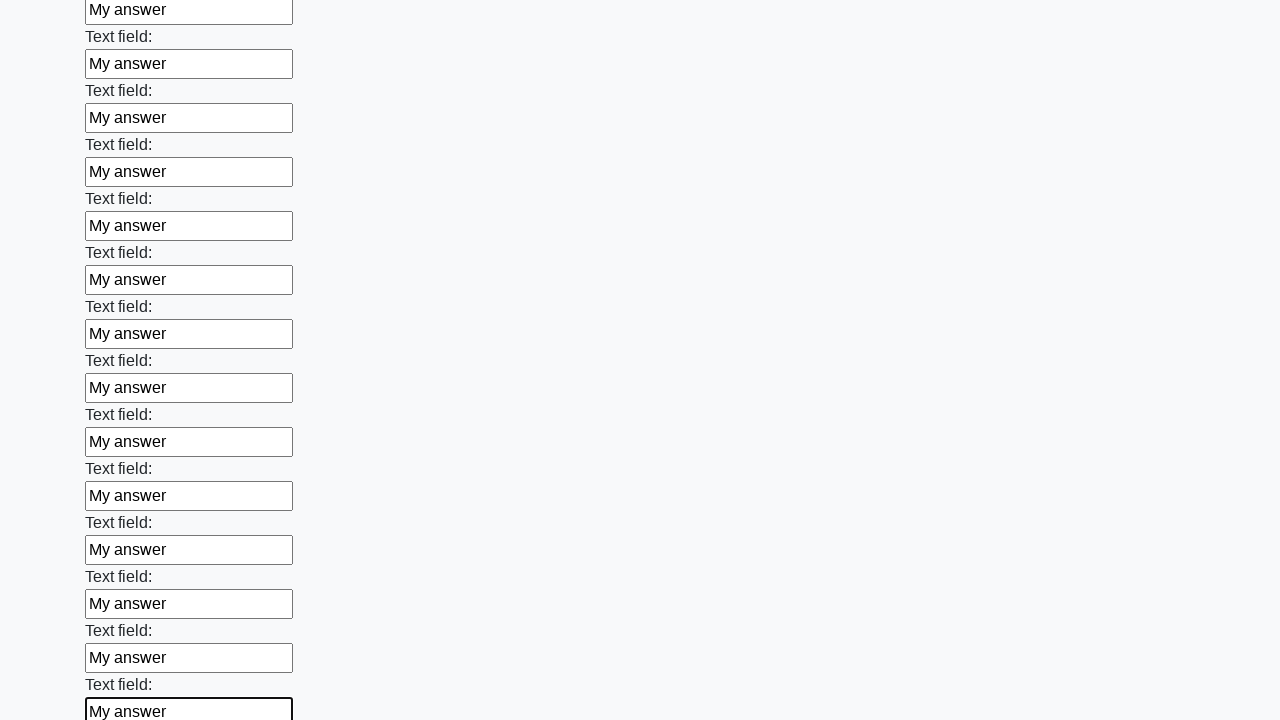

Filled input field with 'My answer' on input >> nth=69
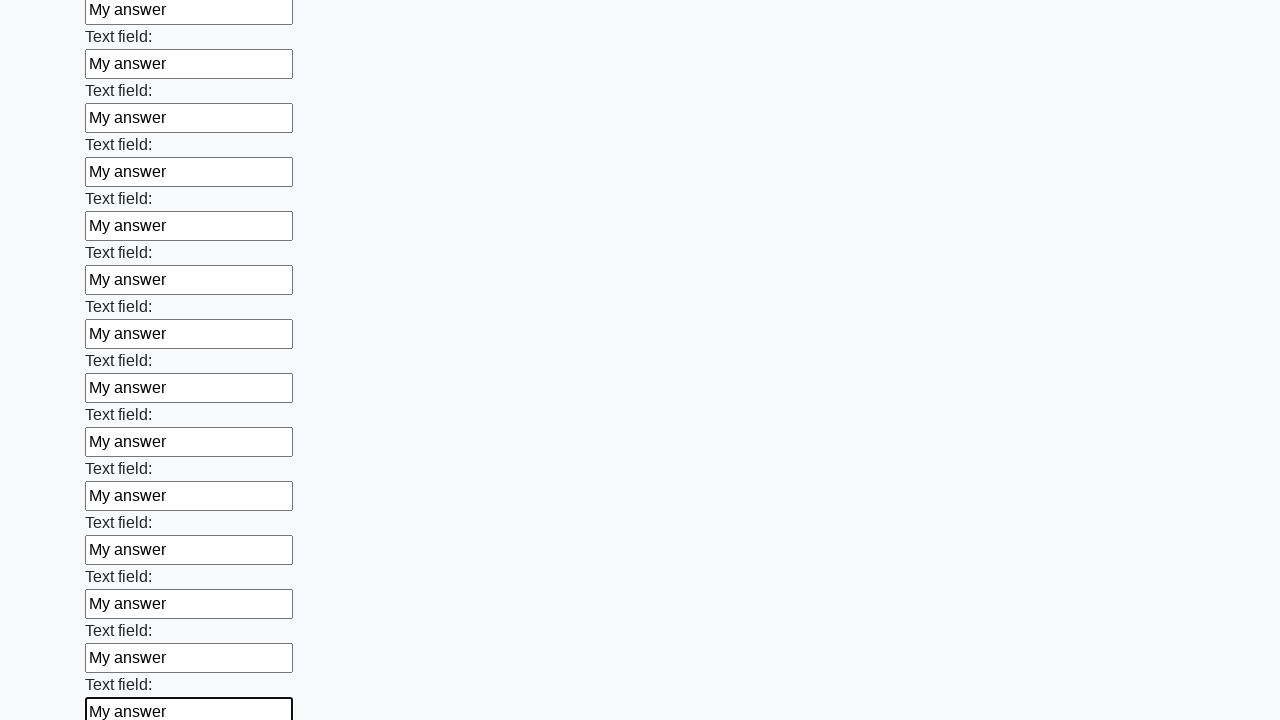

Filled input field with 'My answer' on input >> nth=70
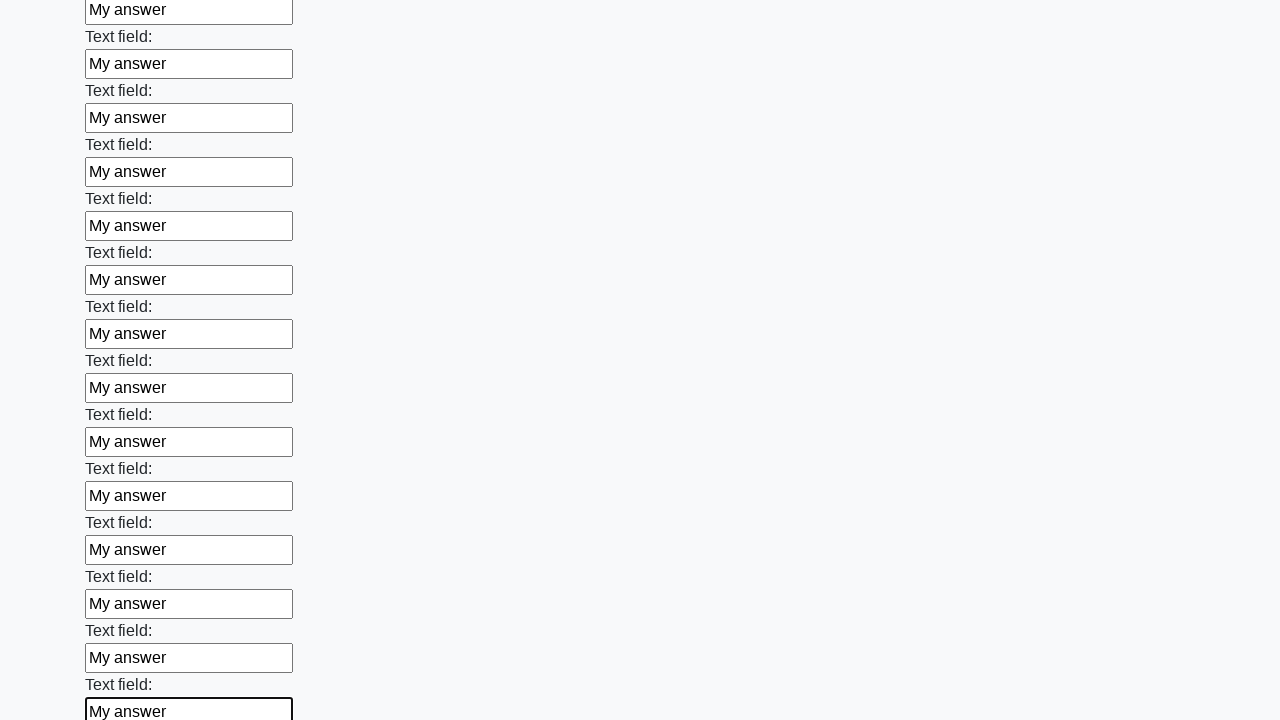

Filled input field with 'My answer' on input >> nth=71
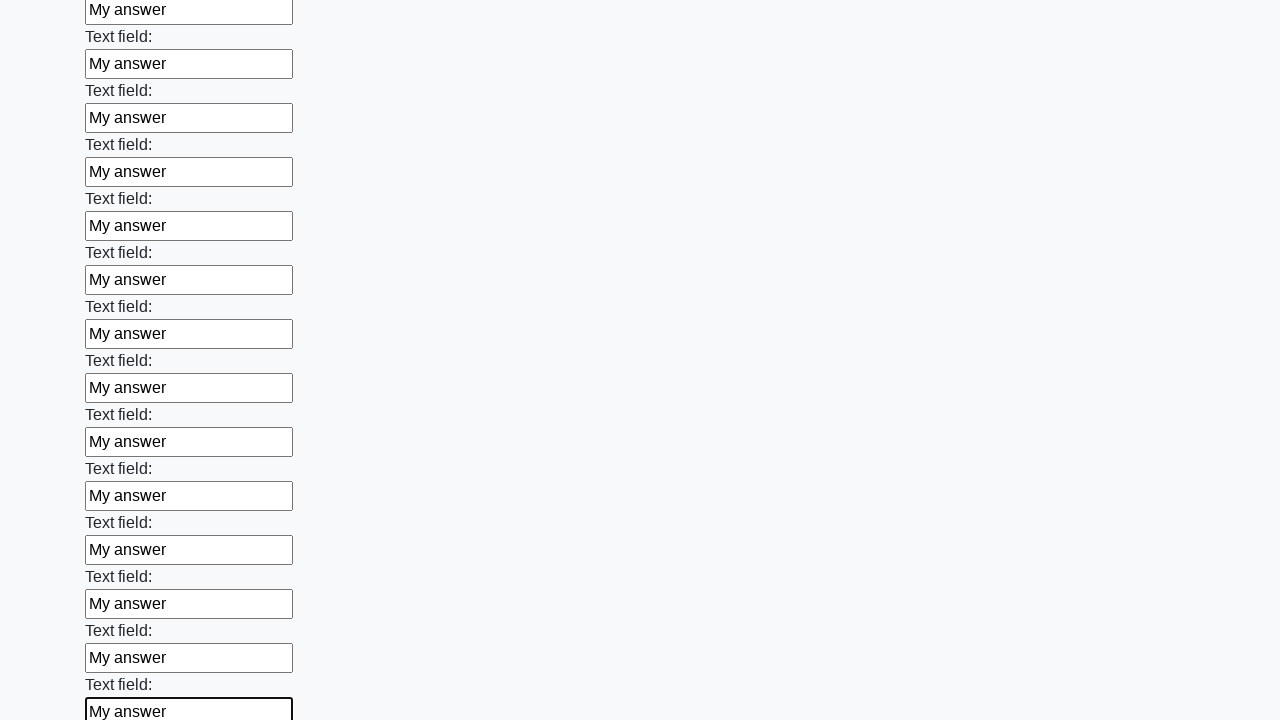

Filled input field with 'My answer' on input >> nth=72
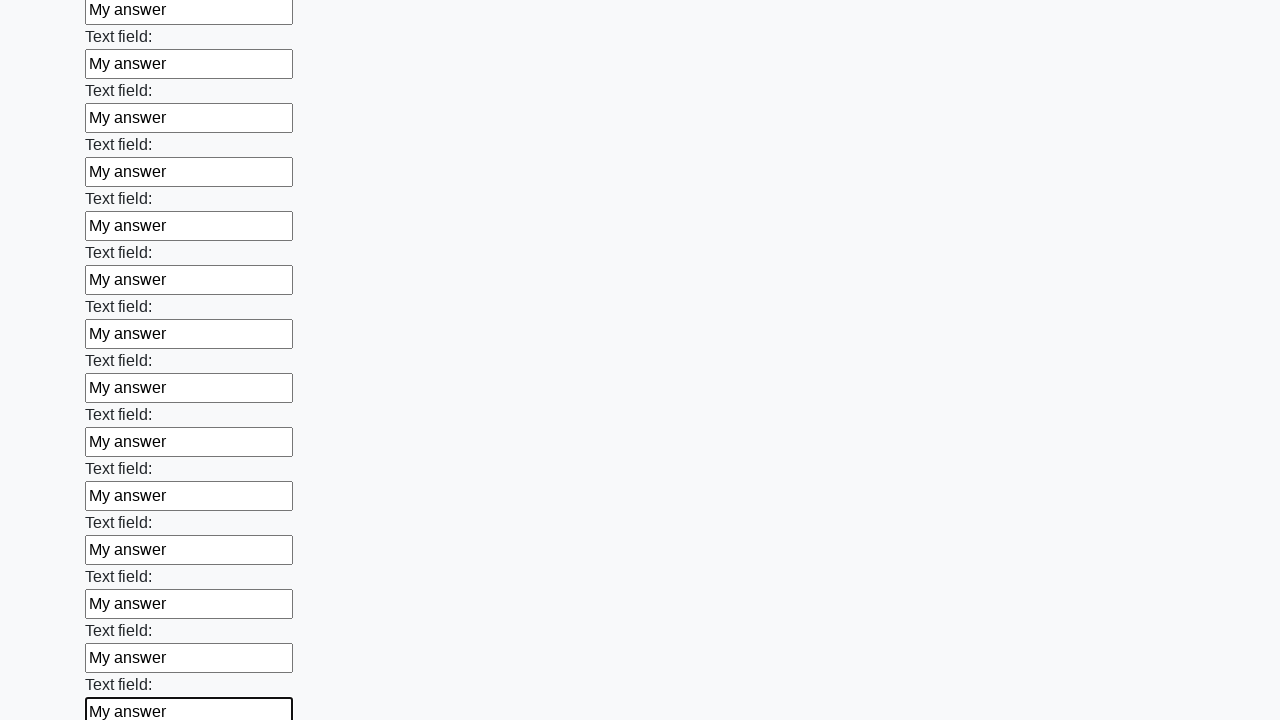

Filled input field with 'My answer' on input >> nth=73
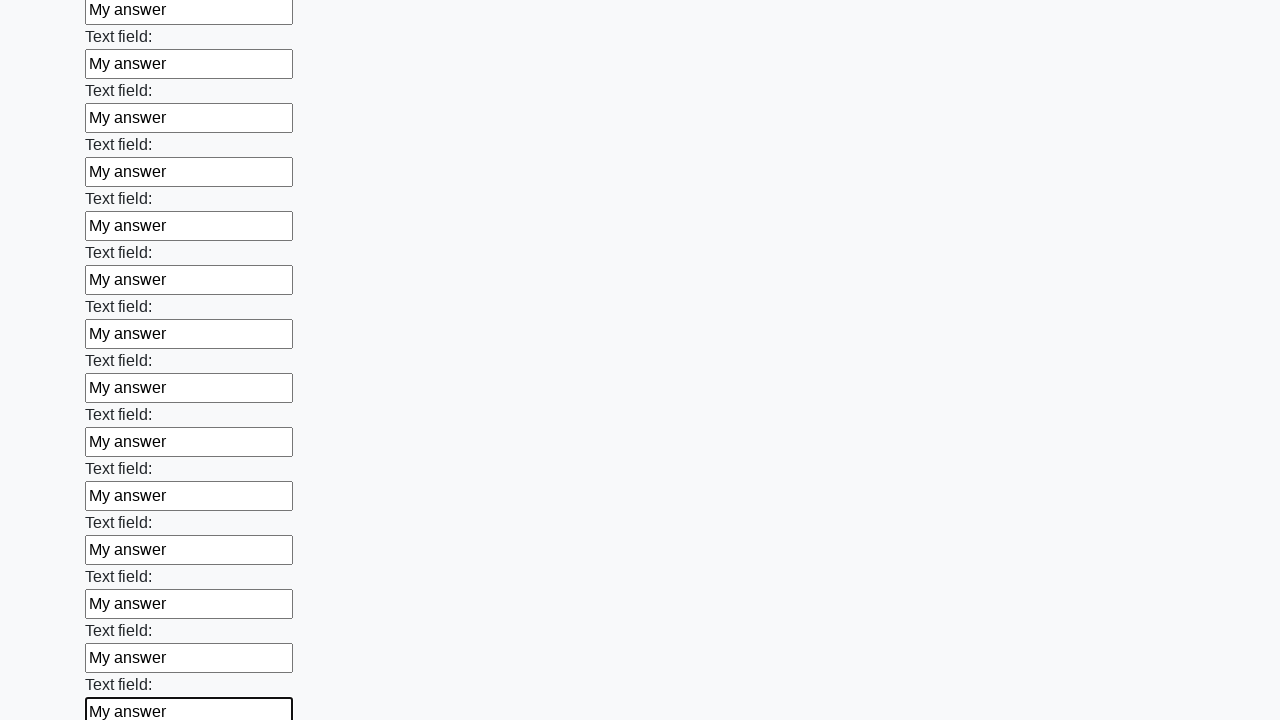

Filled input field with 'My answer' on input >> nth=74
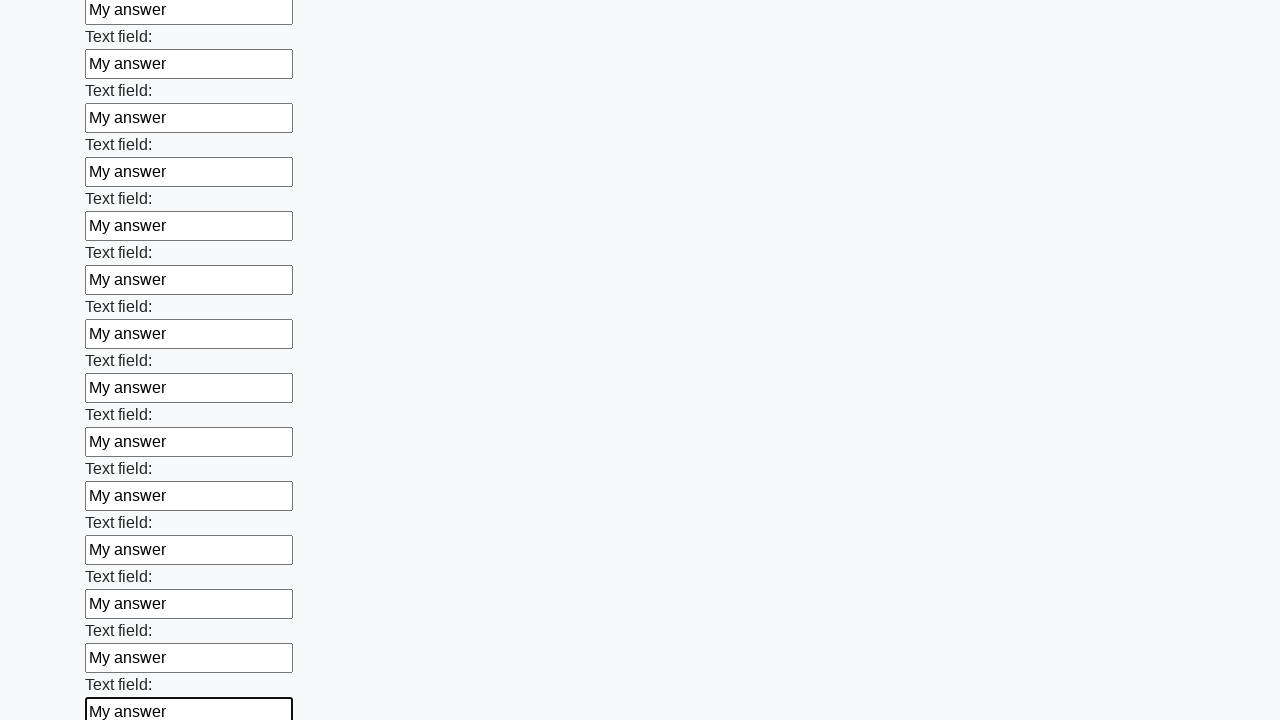

Filled input field with 'My answer' on input >> nth=75
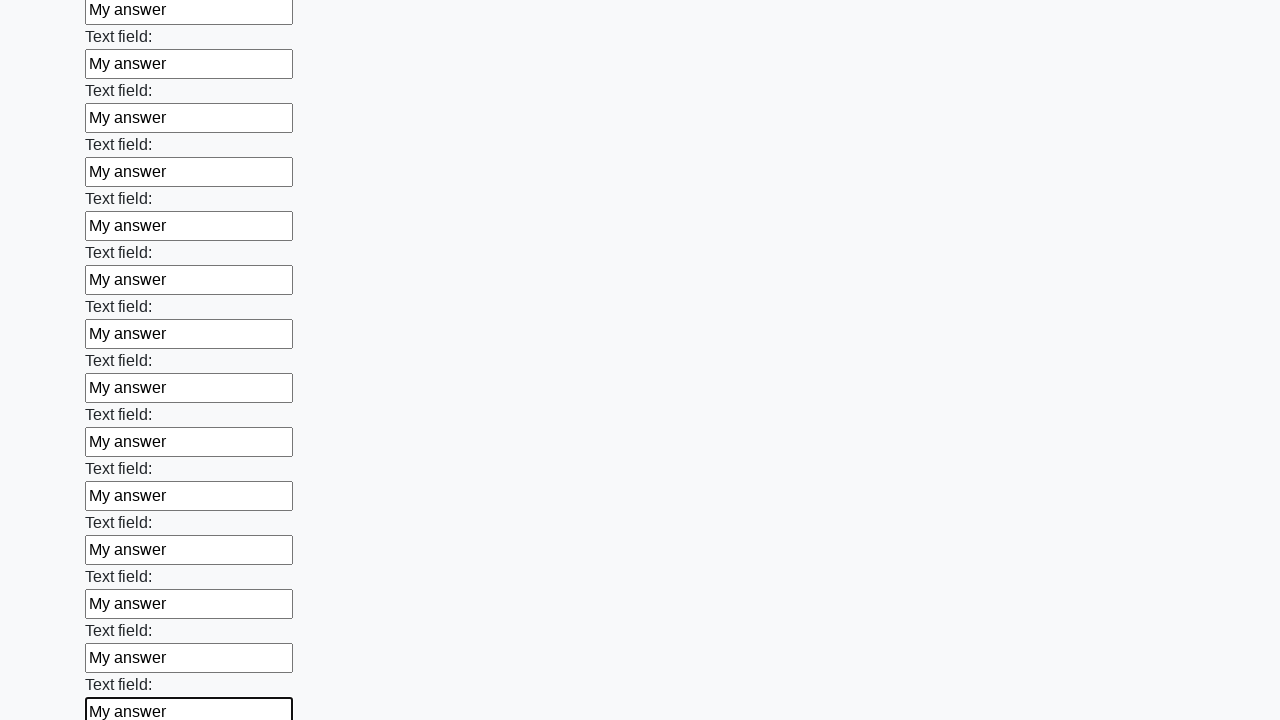

Filled input field with 'My answer' on input >> nth=76
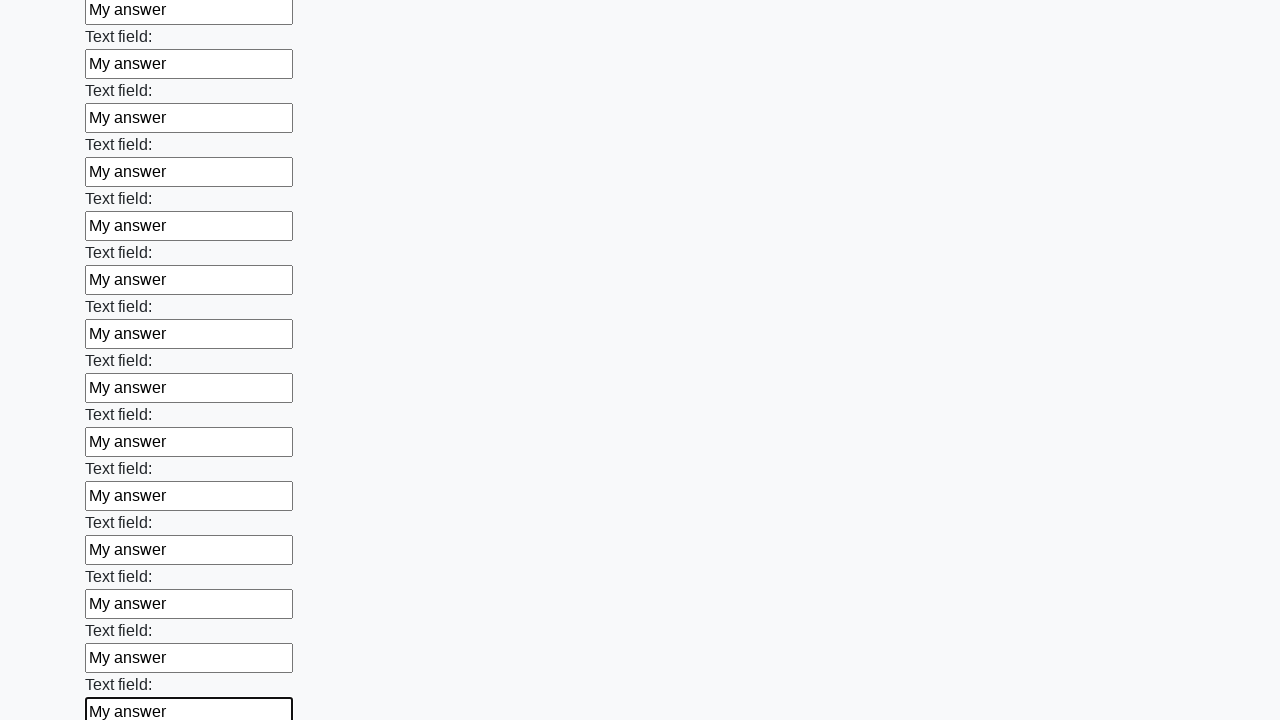

Filled input field with 'My answer' on input >> nth=77
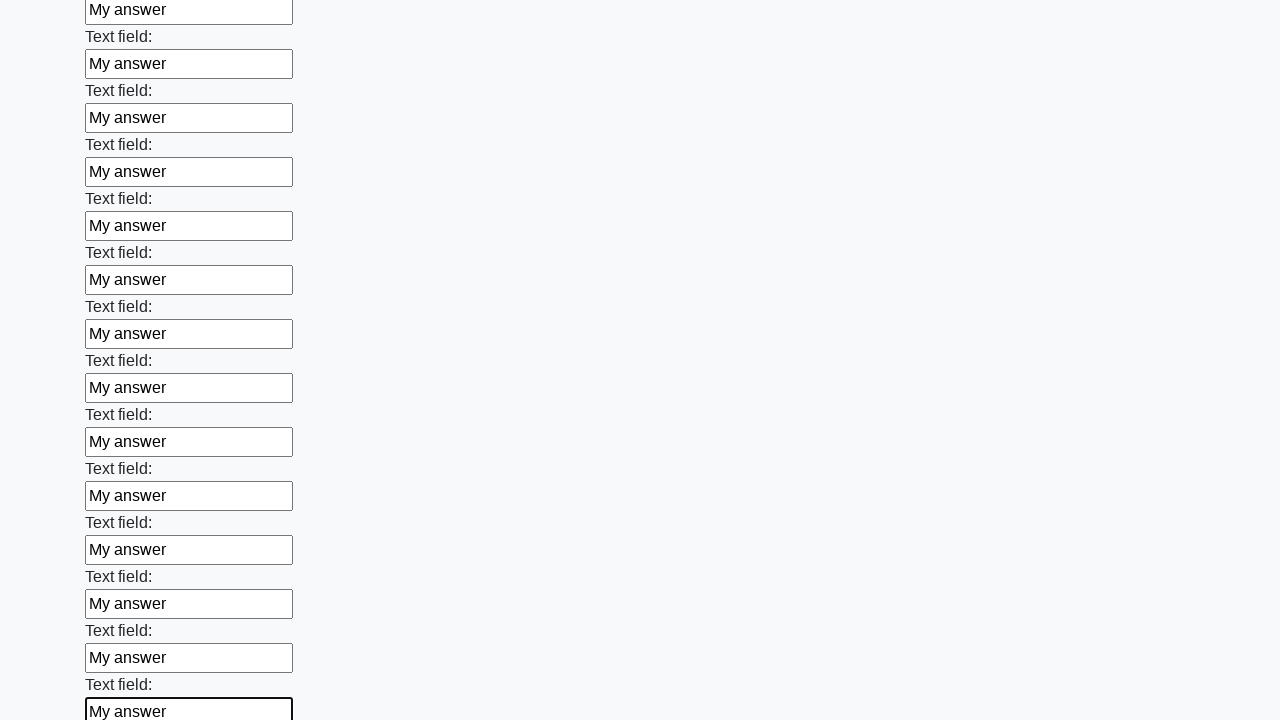

Filled input field with 'My answer' on input >> nth=78
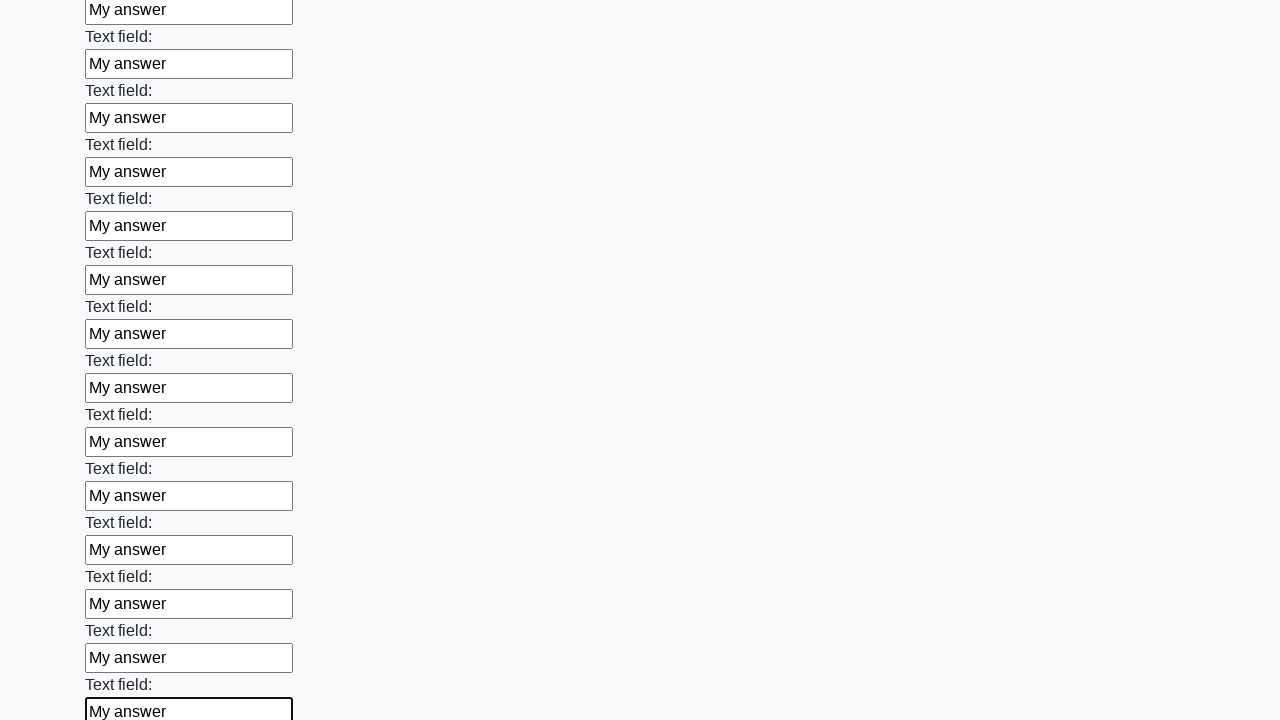

Filled input field with 'My answer' on input >> nth=79
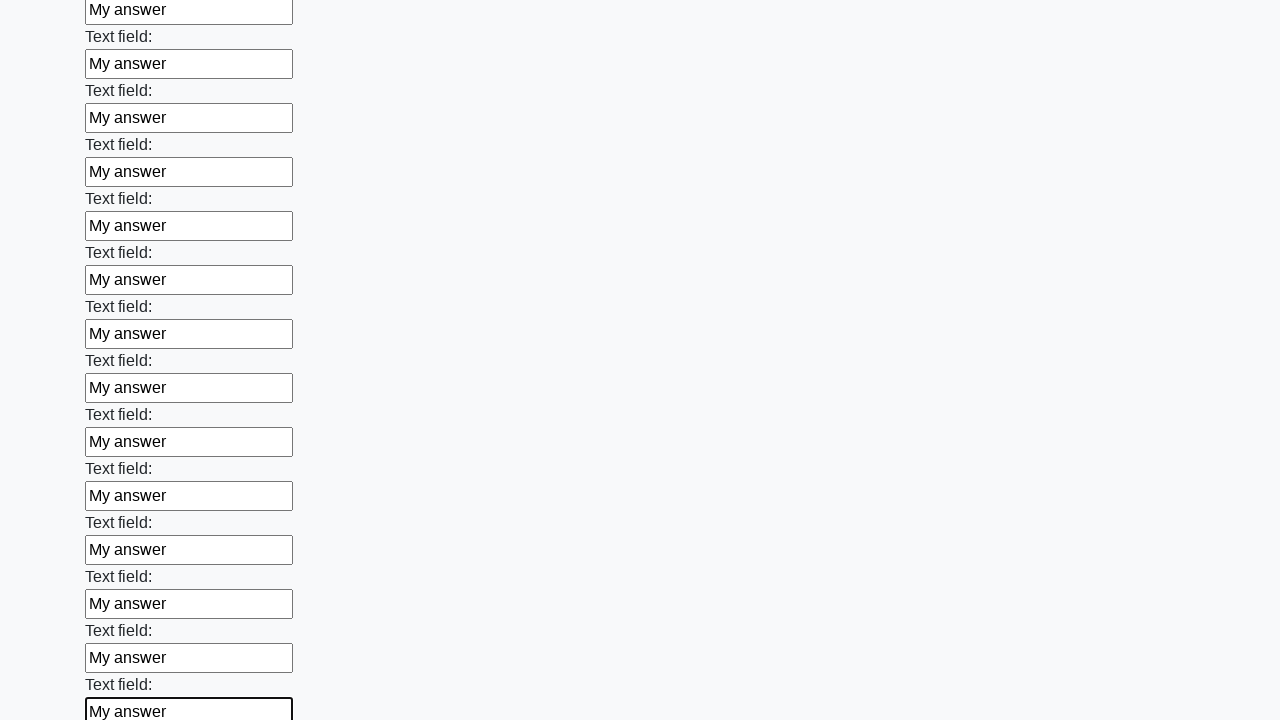

Filled input field with 'My answer' on input >> nth=80
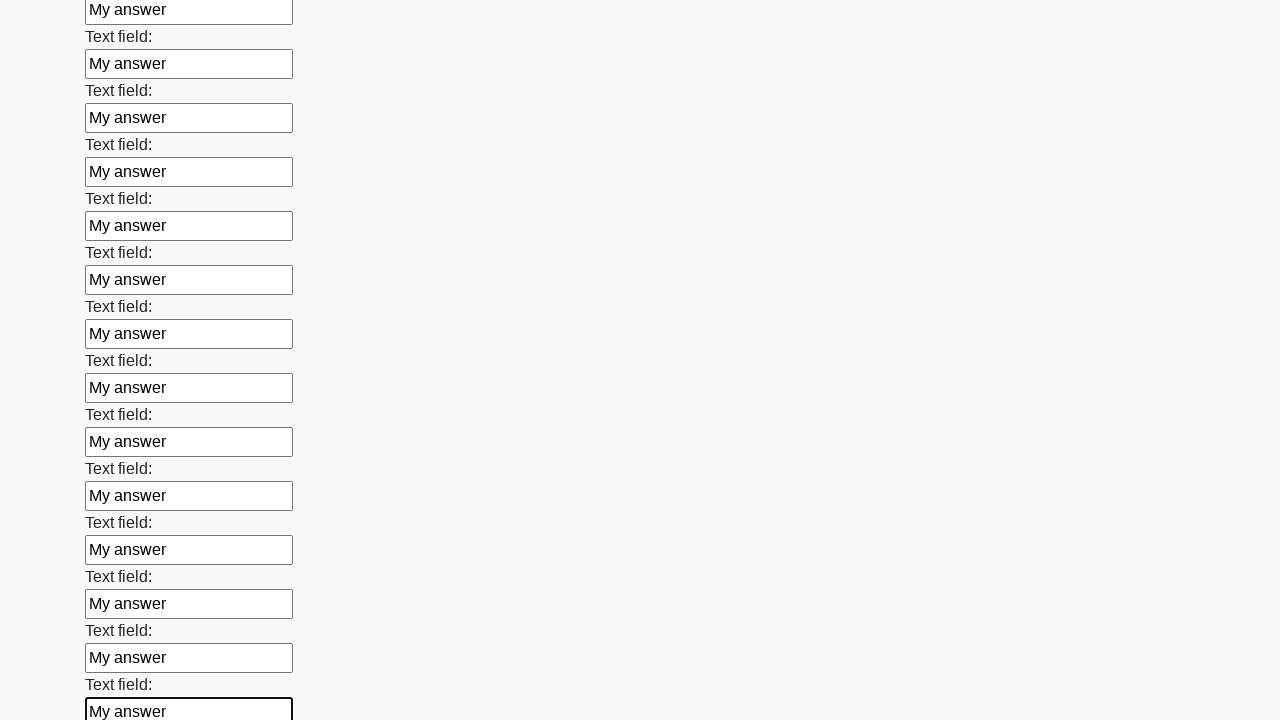

Filled input field with 'My answer' on input >> nth=81
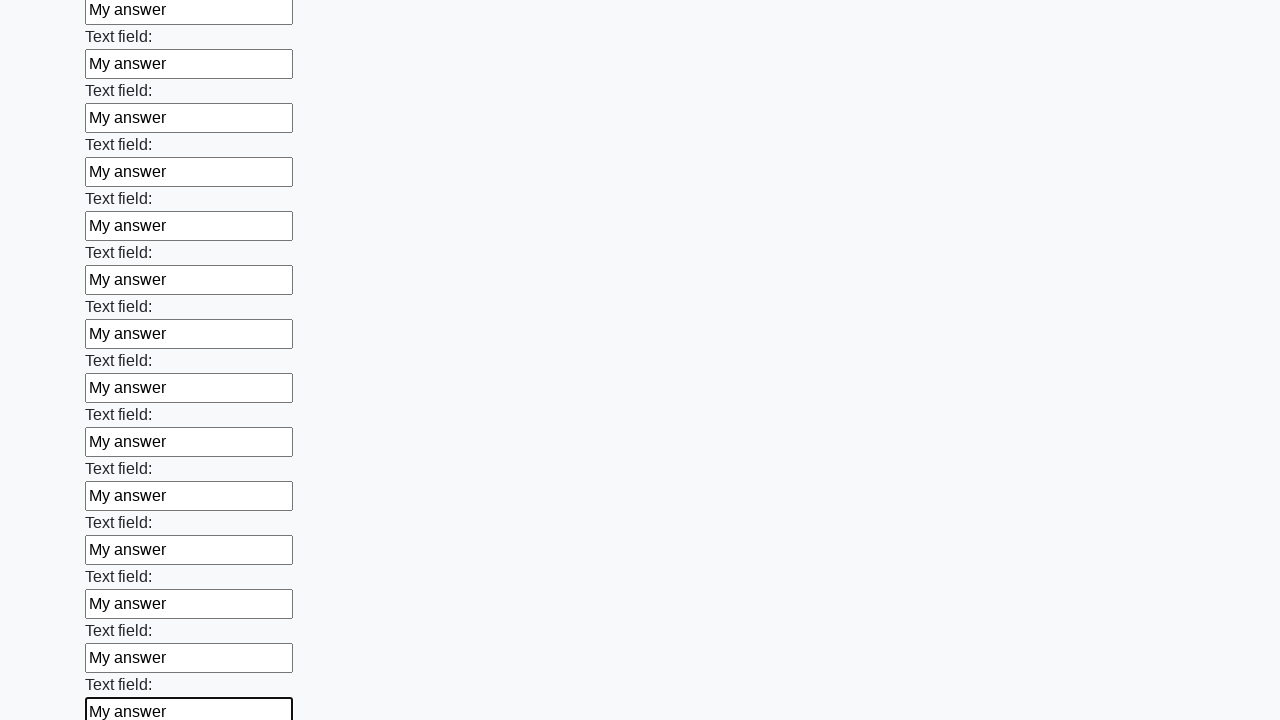

Filled input field with 'My answer' on input >> nth=82
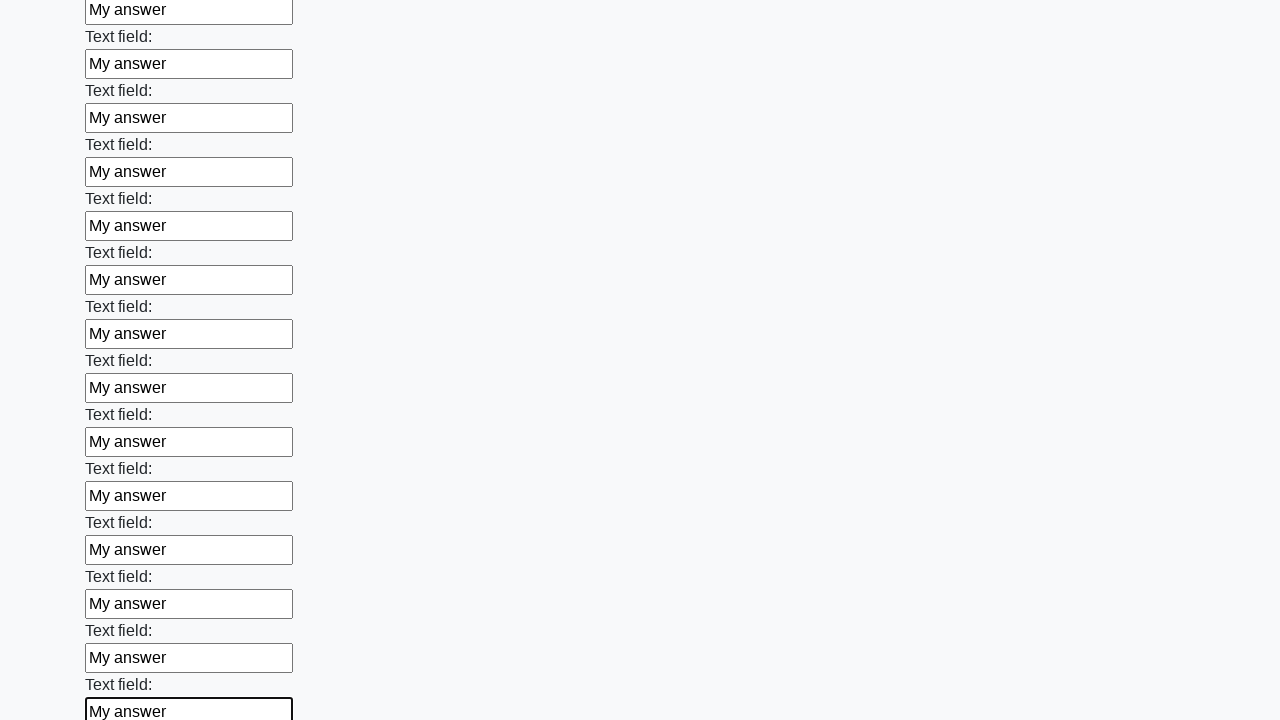

Filled input field with 'My answer' on input >> nth=83
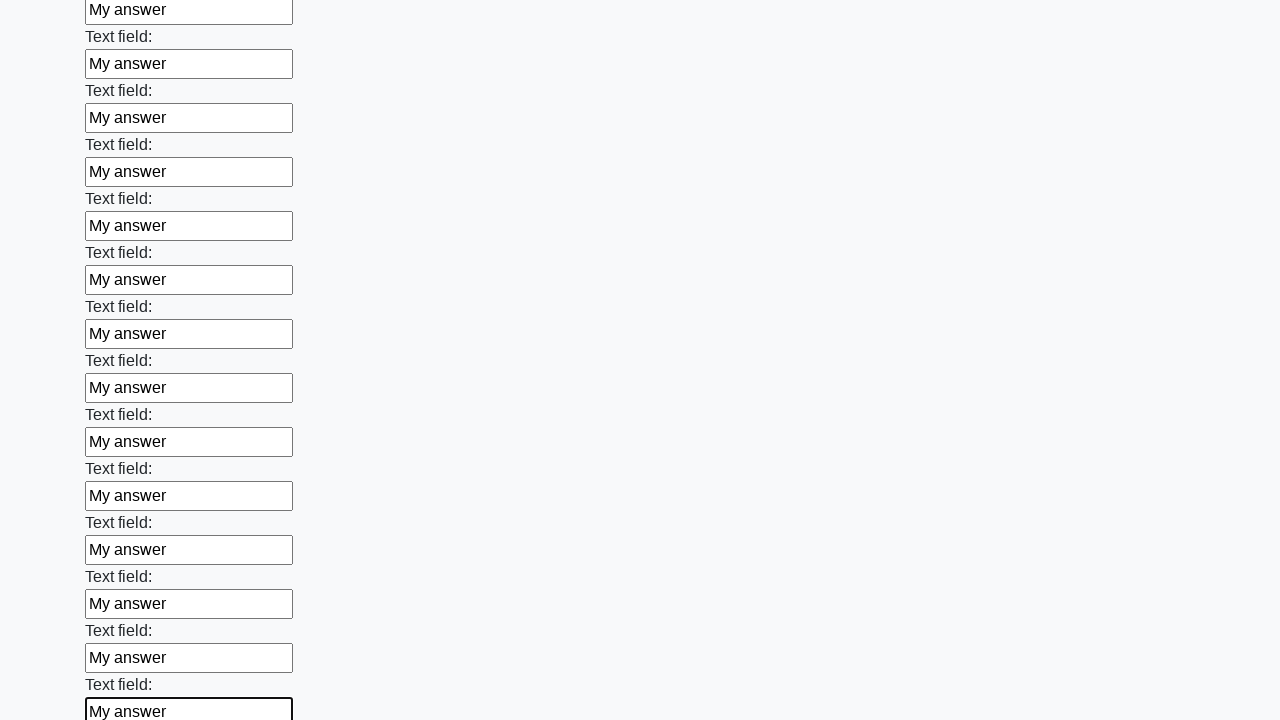

Filled input field with 'My answer' on input >> nth=84
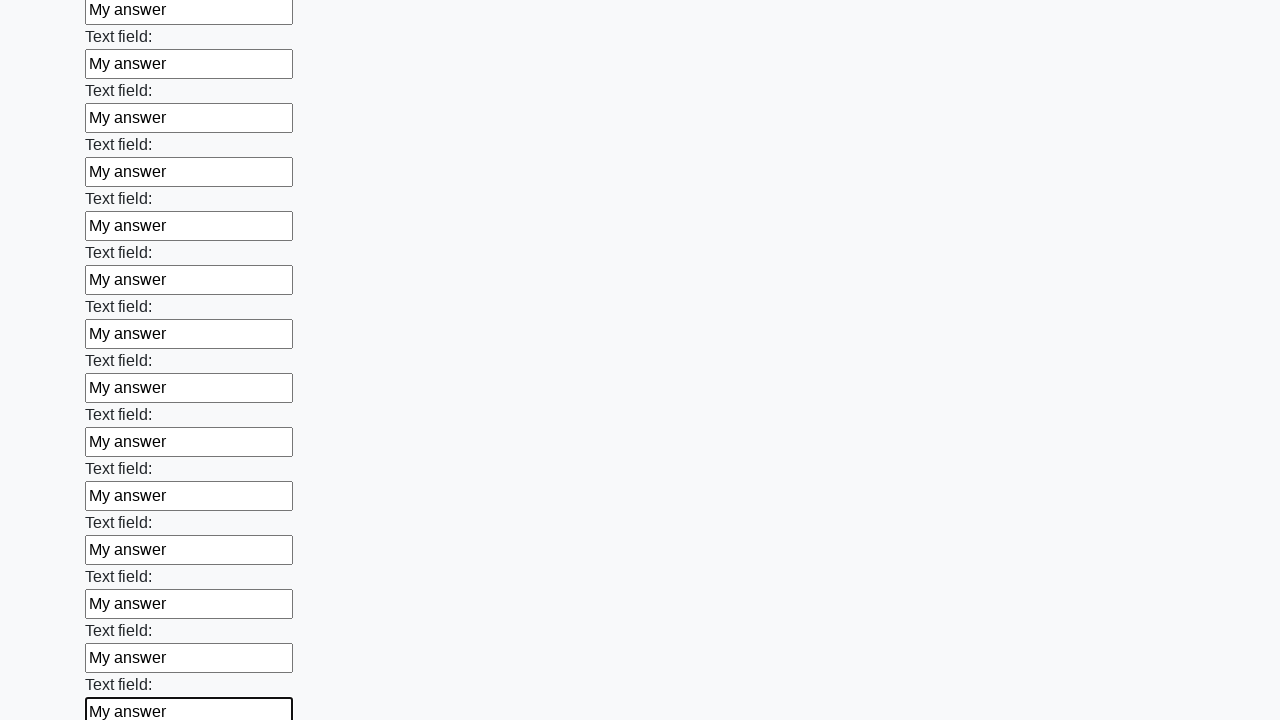

Filled input field with 'My answer' on input >> nth=85
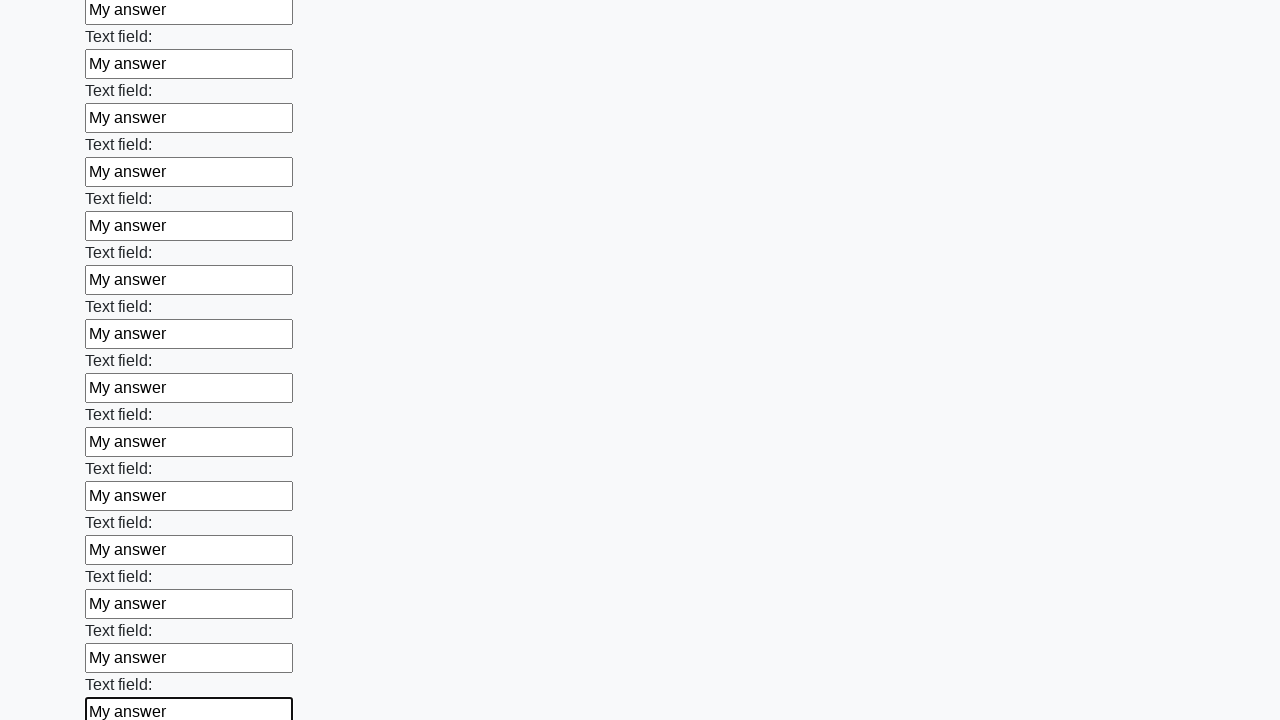

Filled input field with 'My answer' on input >> nth=86
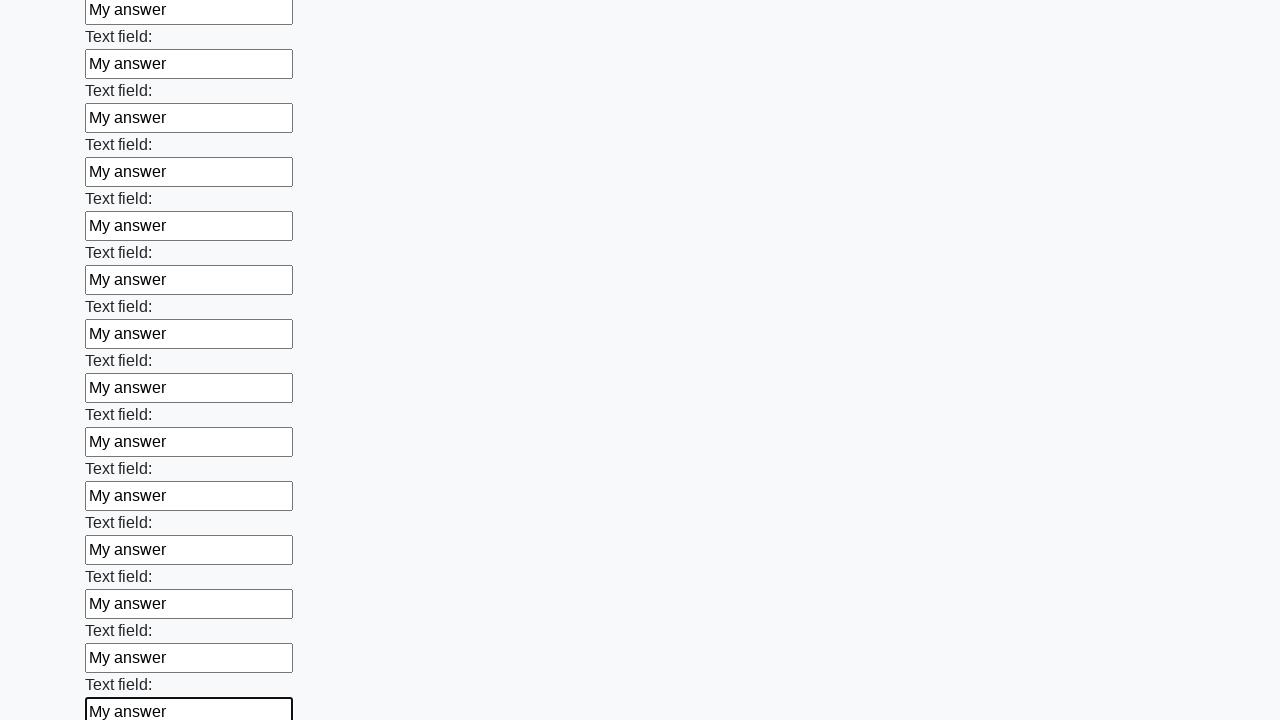

Filled input field with 'My answer' on input >> nth=87
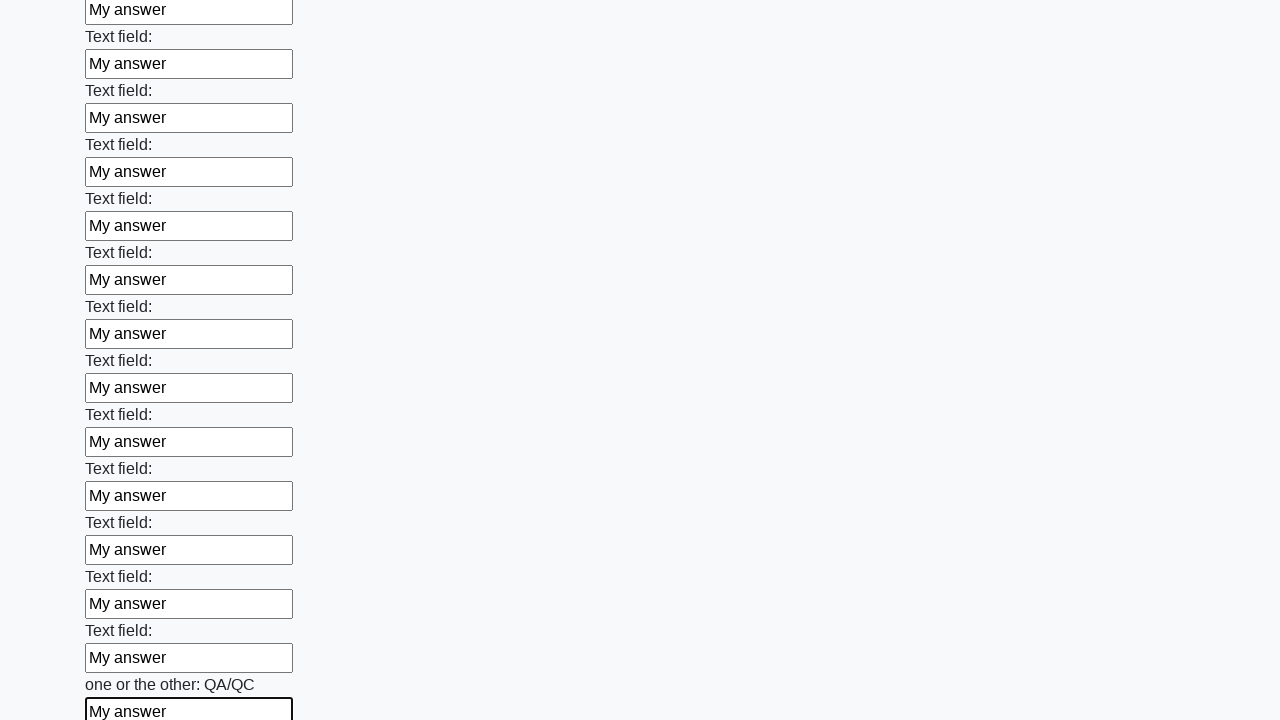

Filled input field with 'My answer' on input >> nth=88
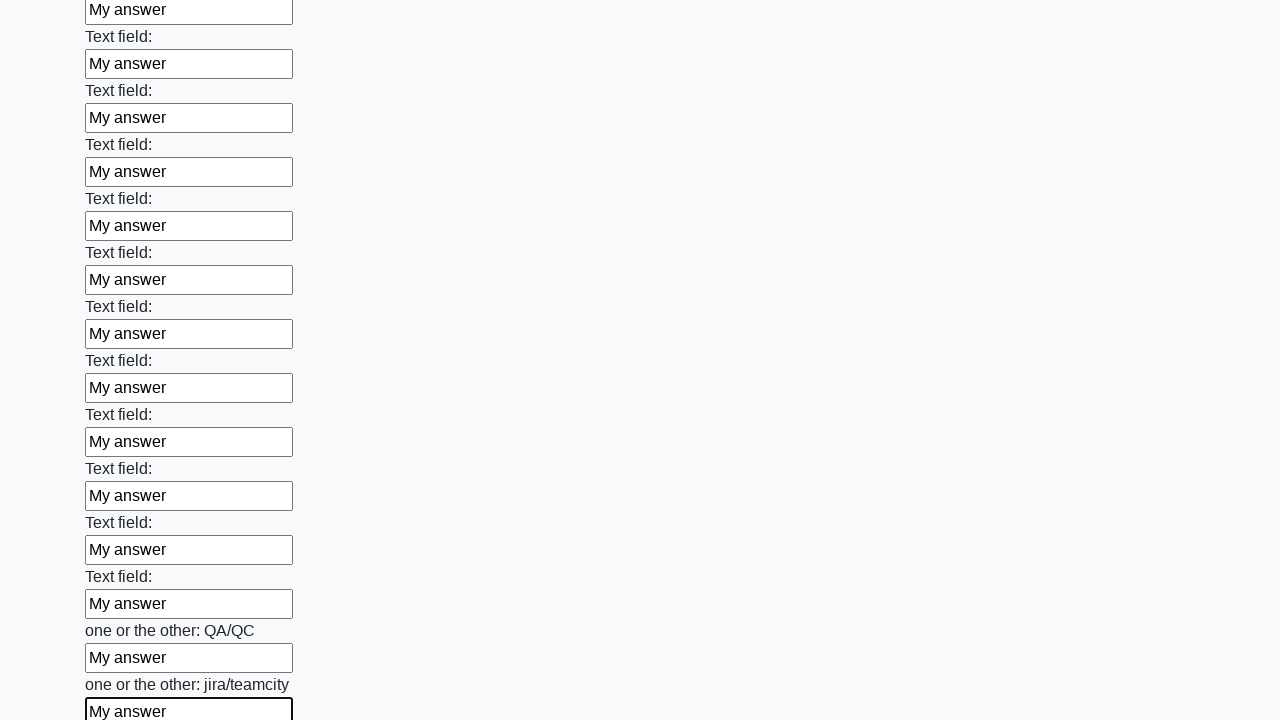

Filled input field with 'My answer' on input >> nth=89
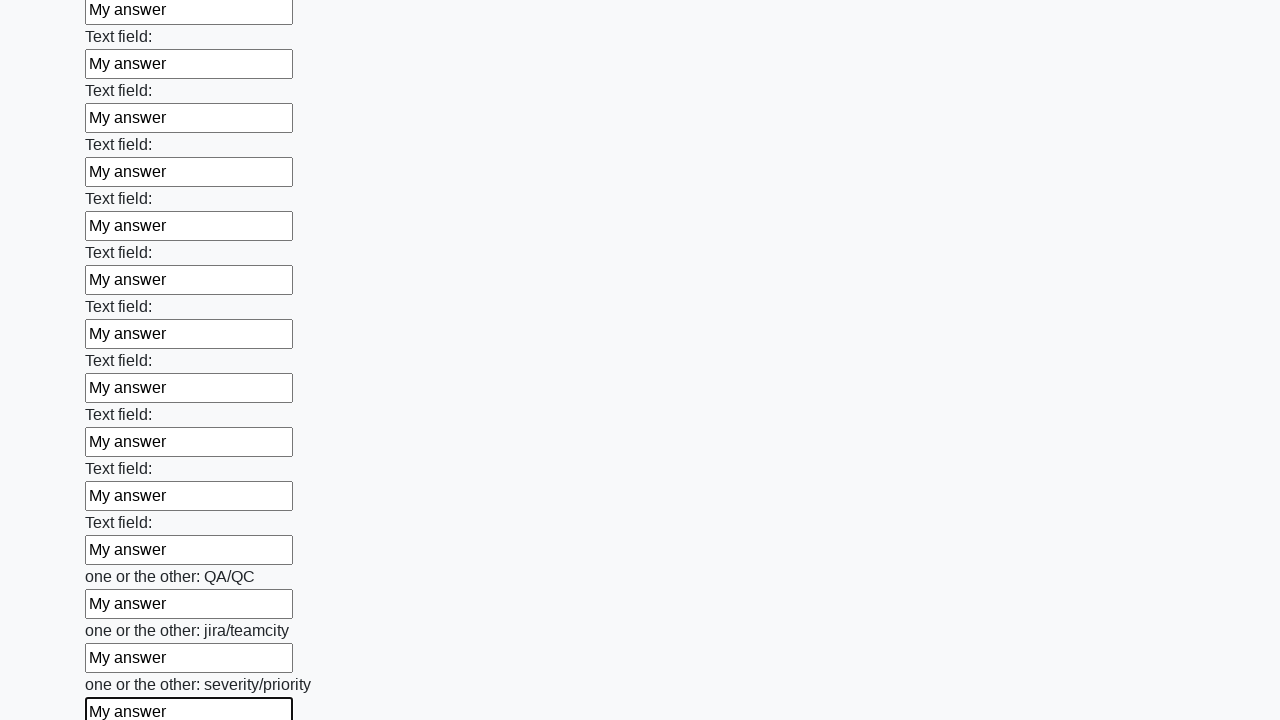

Filled input field with 'My answer' on input >> nth=90
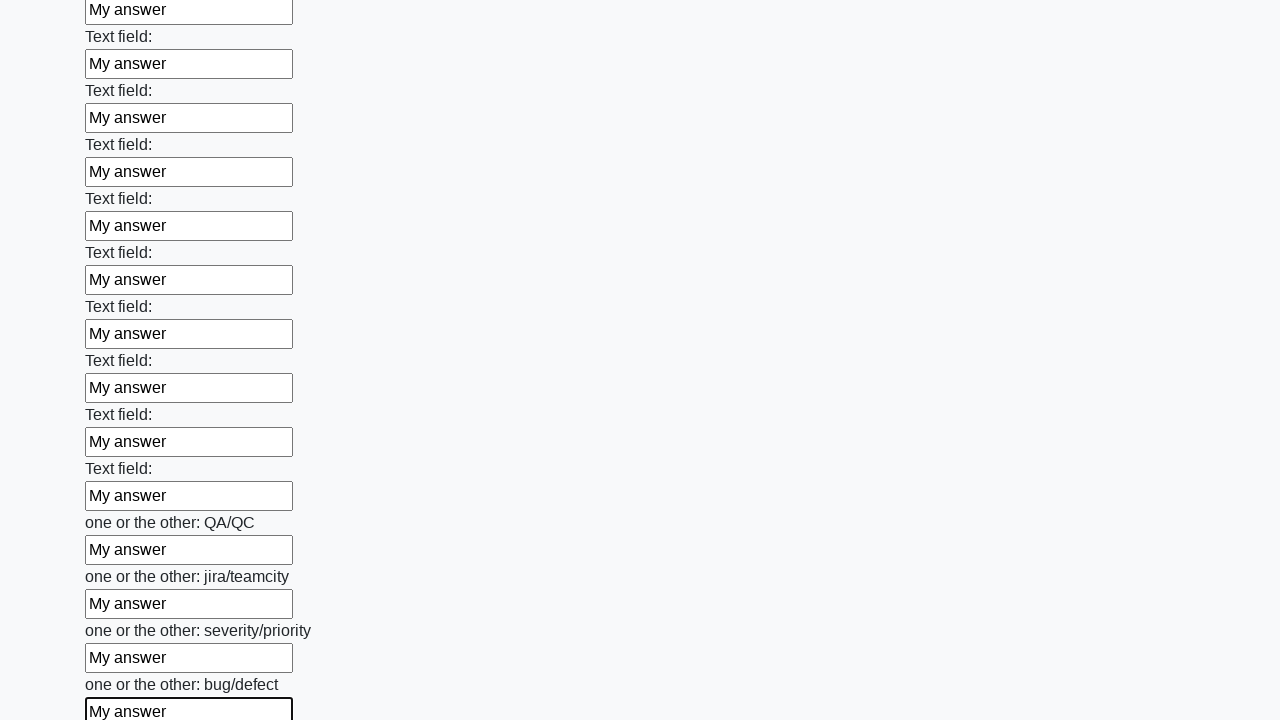

Filled input field with 'My answer' on input >> nth=91
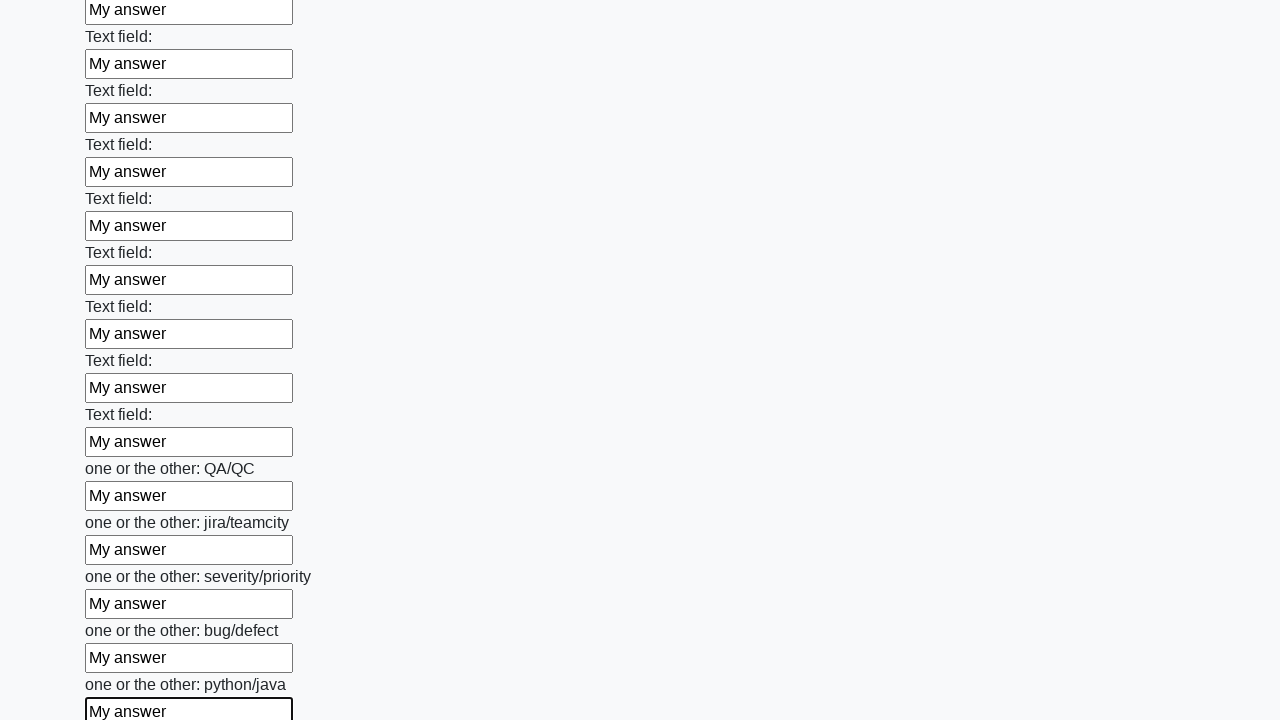

Filled input field with 'My answer' on input >> nth=92
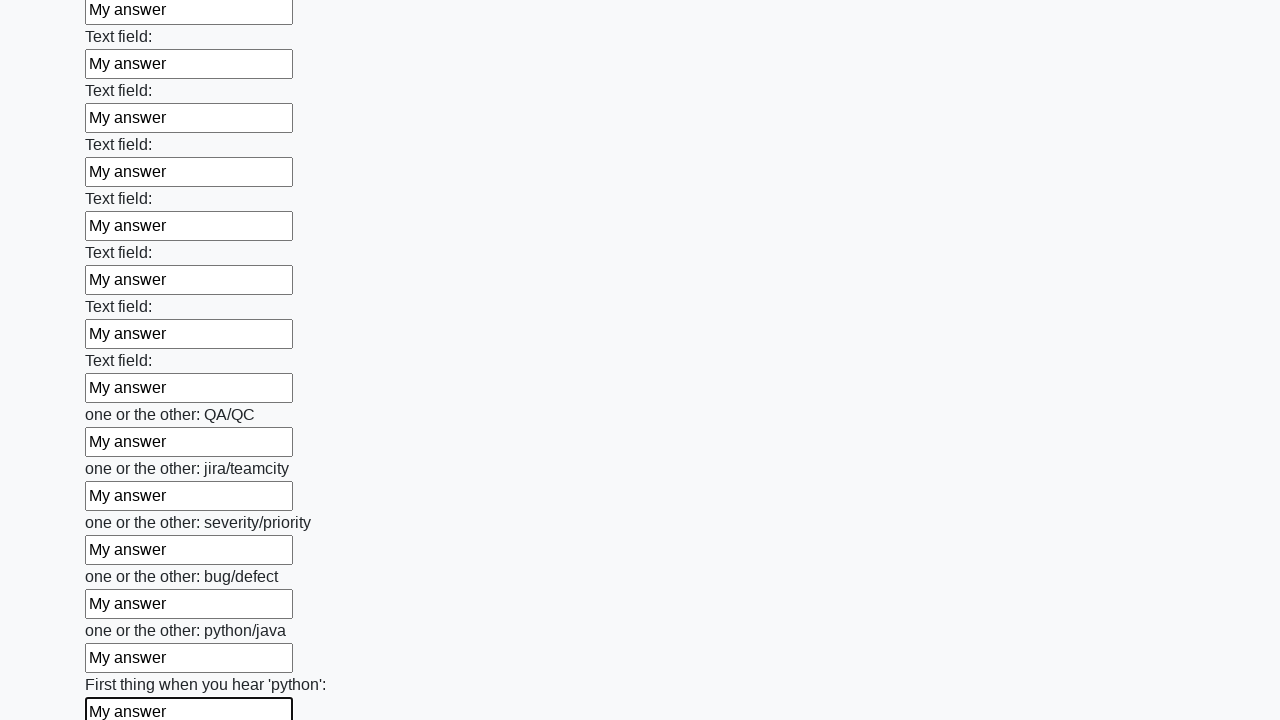

Filled input field with 'My answer' on input >> nth=93
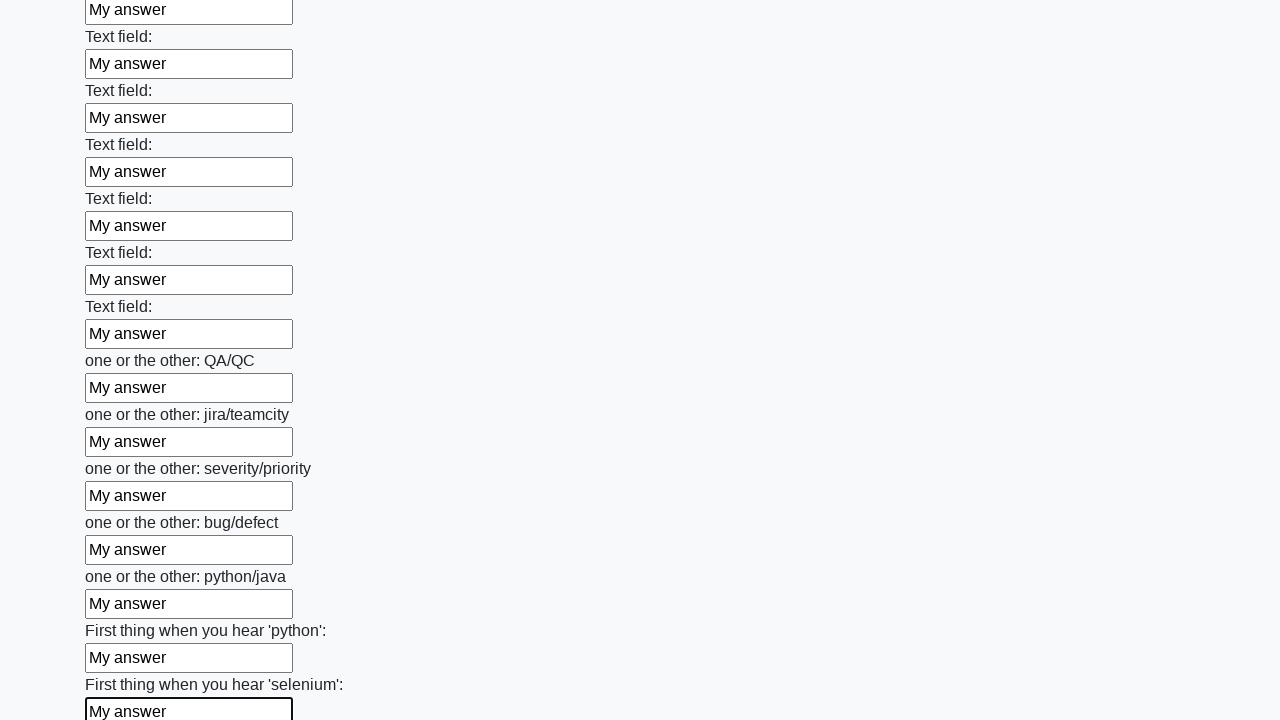

Filled input field with 'My answer' on input >> nth=94
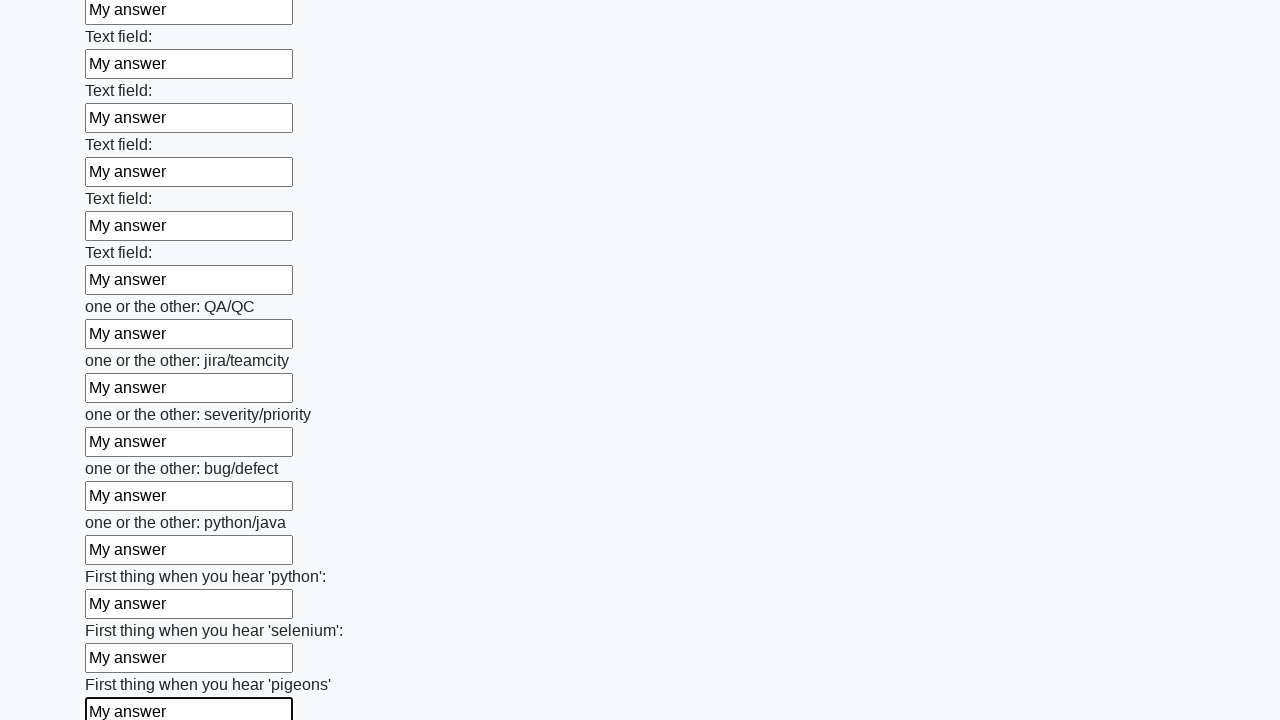

Filled input field with 'My answer' on input >> nth=95
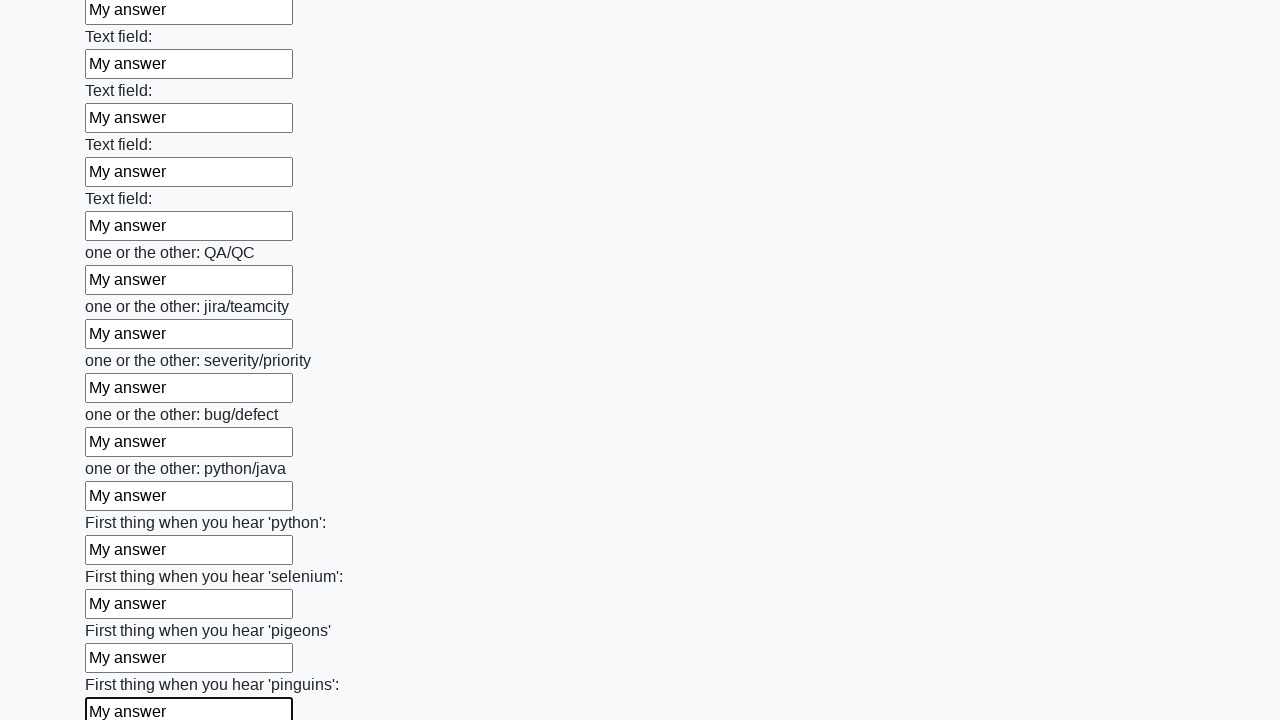

Filled input field with 'My answer' on input >> nth=96
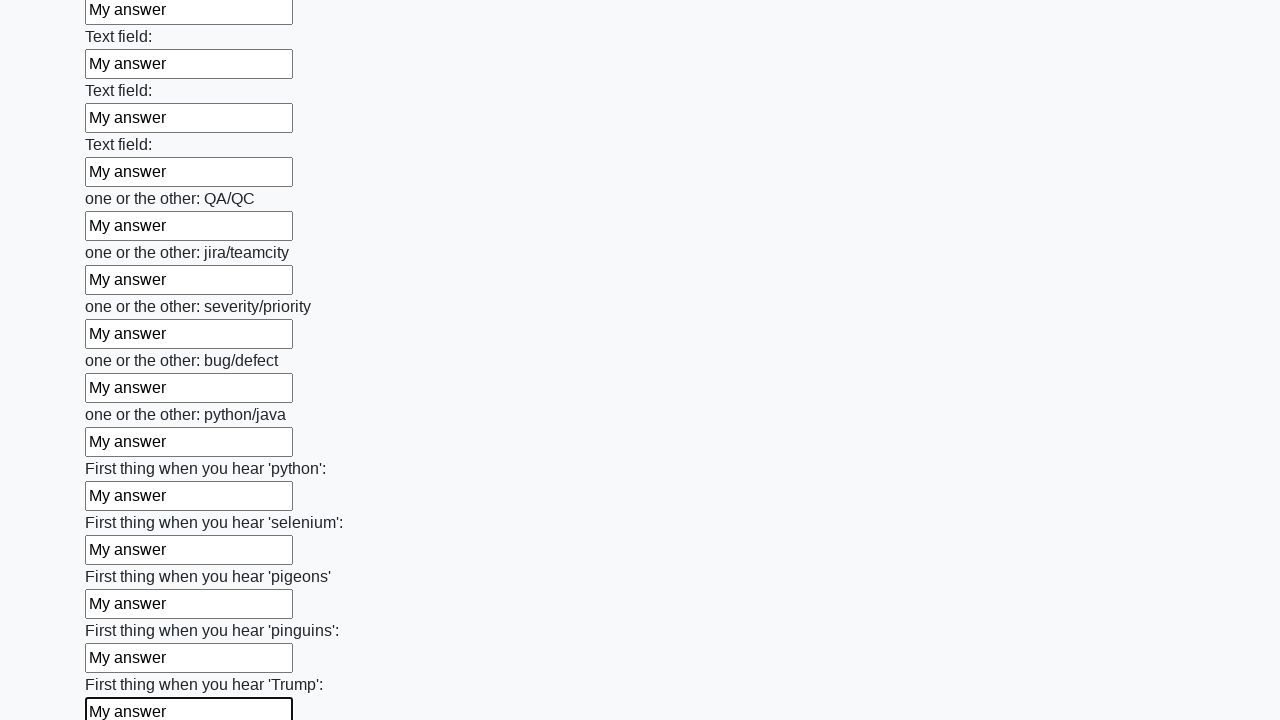

Filled input field with 'My answer' on input >> nth=97
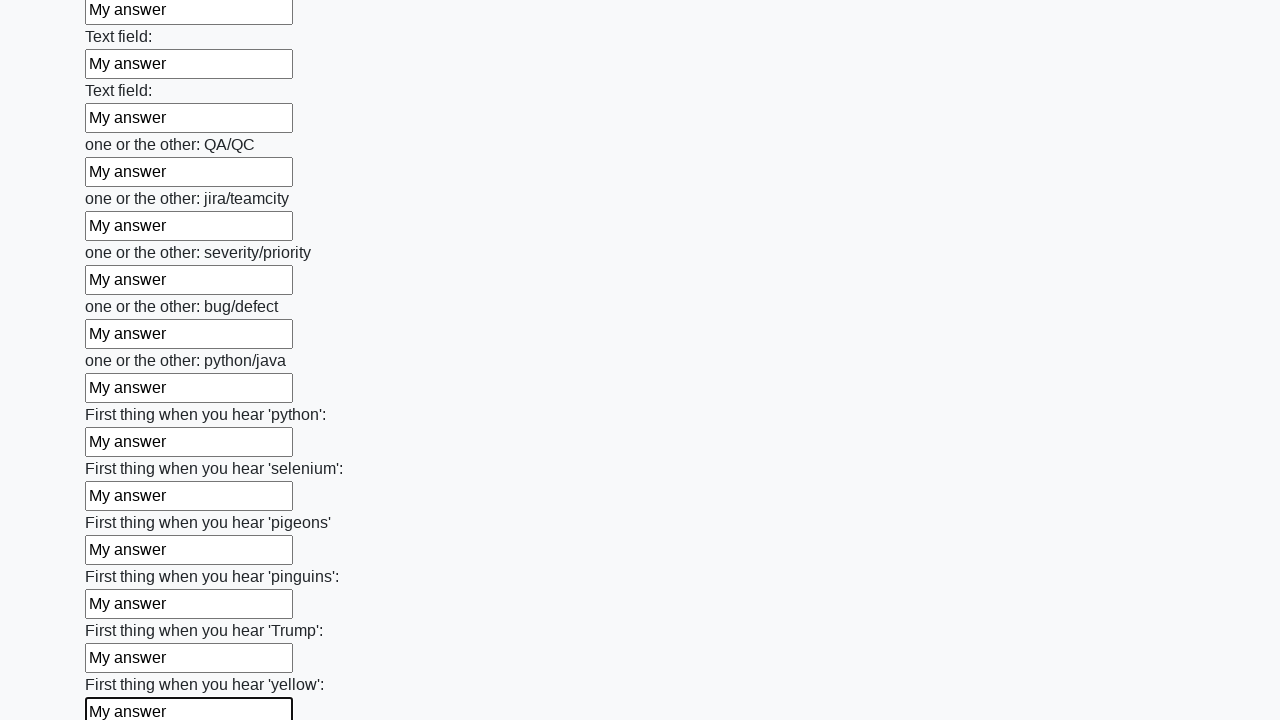

Filled input field with 'My answer' on input >> nth=98
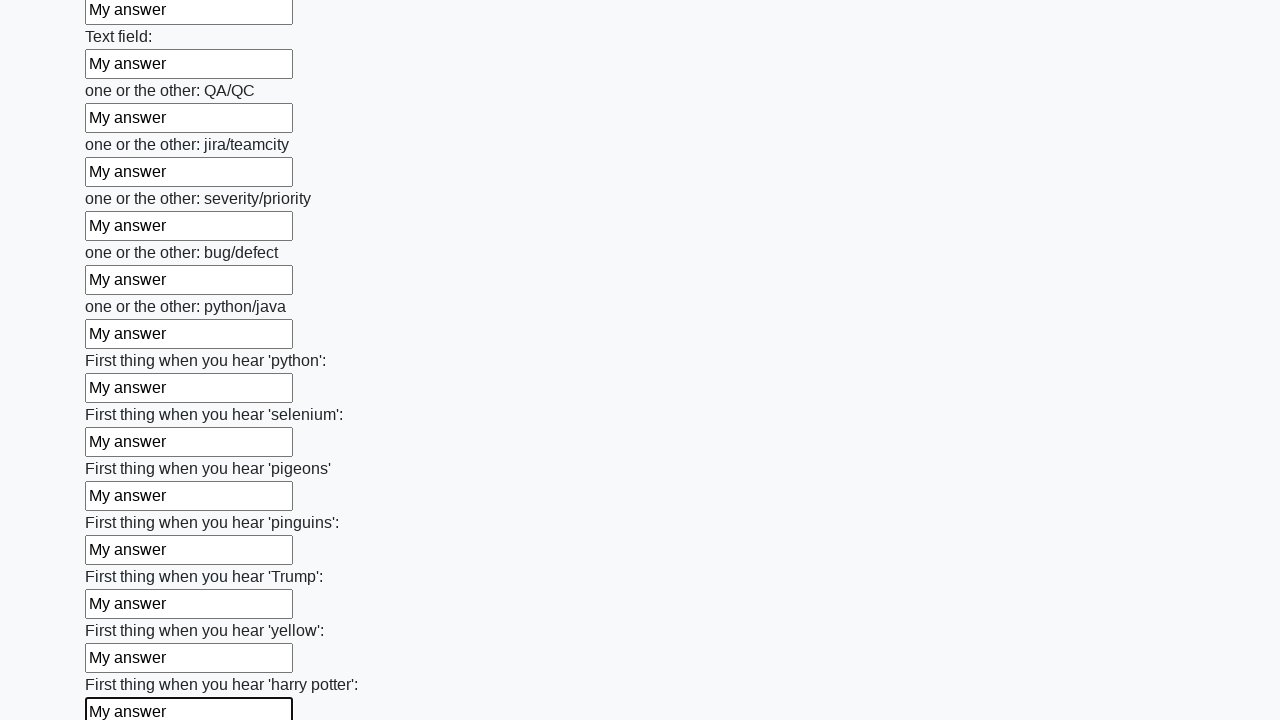

Filled input field with 'My answer' on input >> nth=99
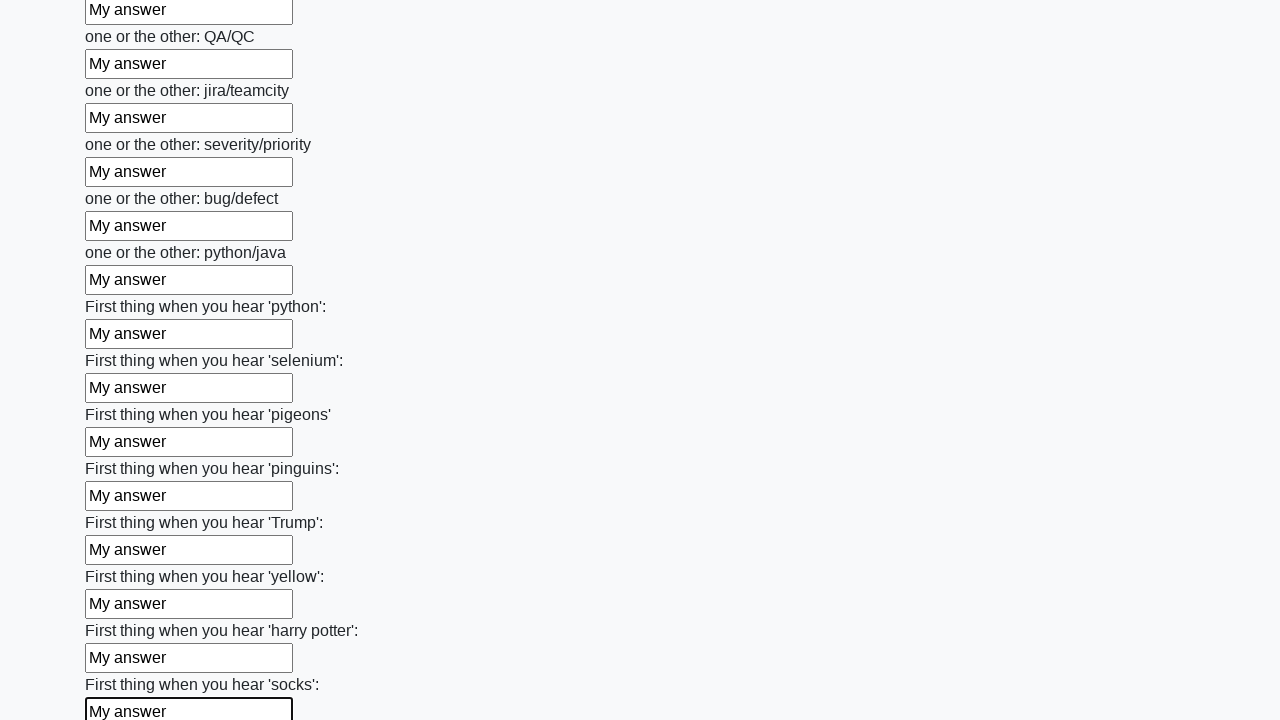

Clicked submit button to submit the form at (123, 611) on button.btn
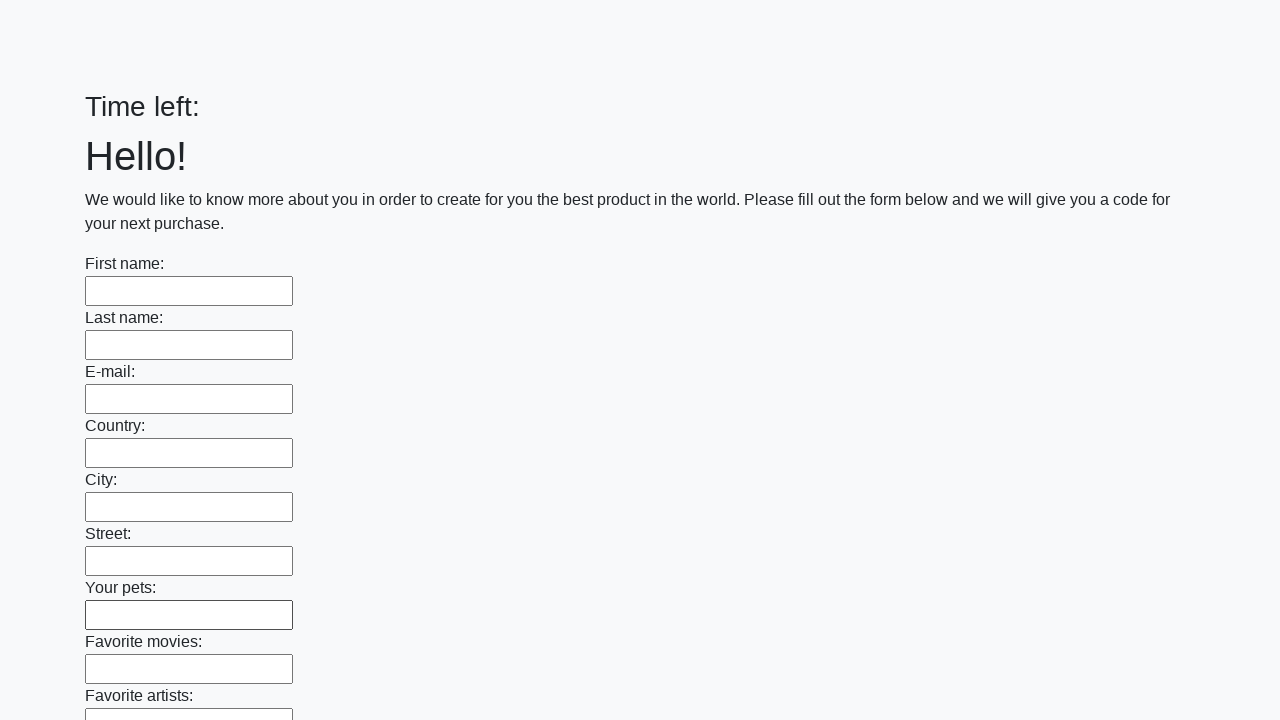

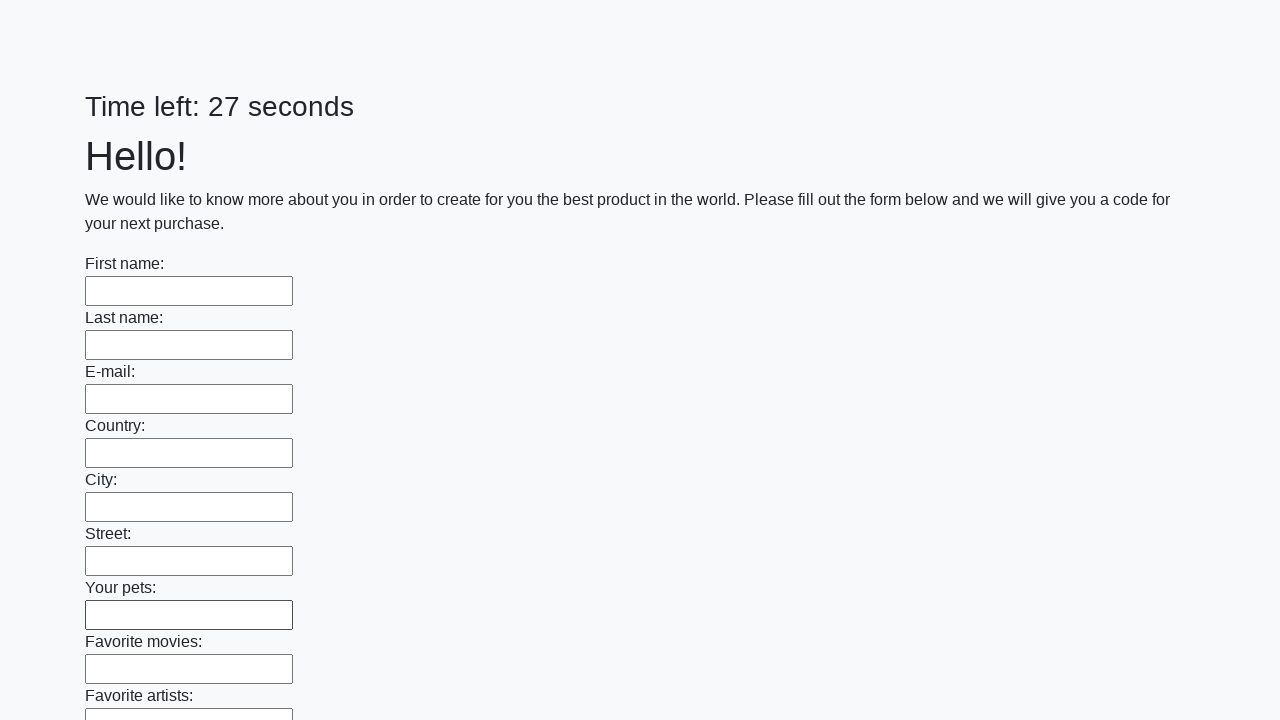